Tests pagination table by clicking through pages and selecting checkboxes in each page

Starting URL: https://testautomationpractice.blogspot.com/

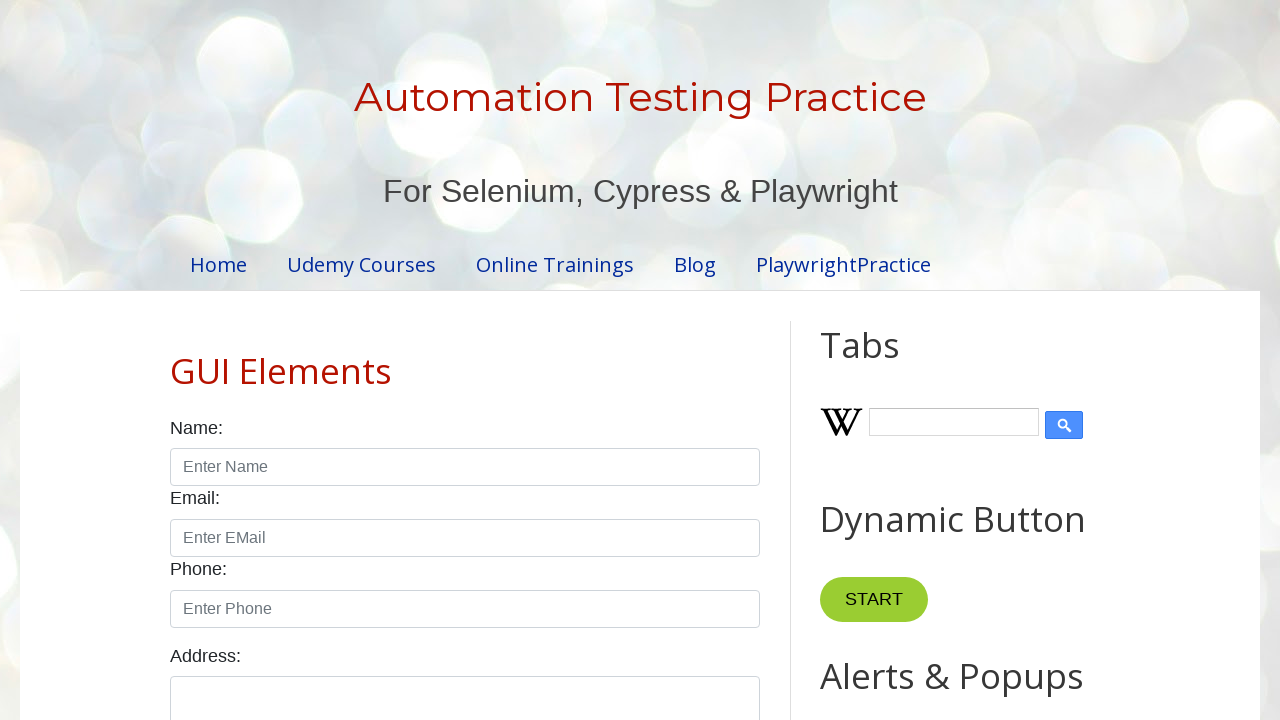

Product table loaded
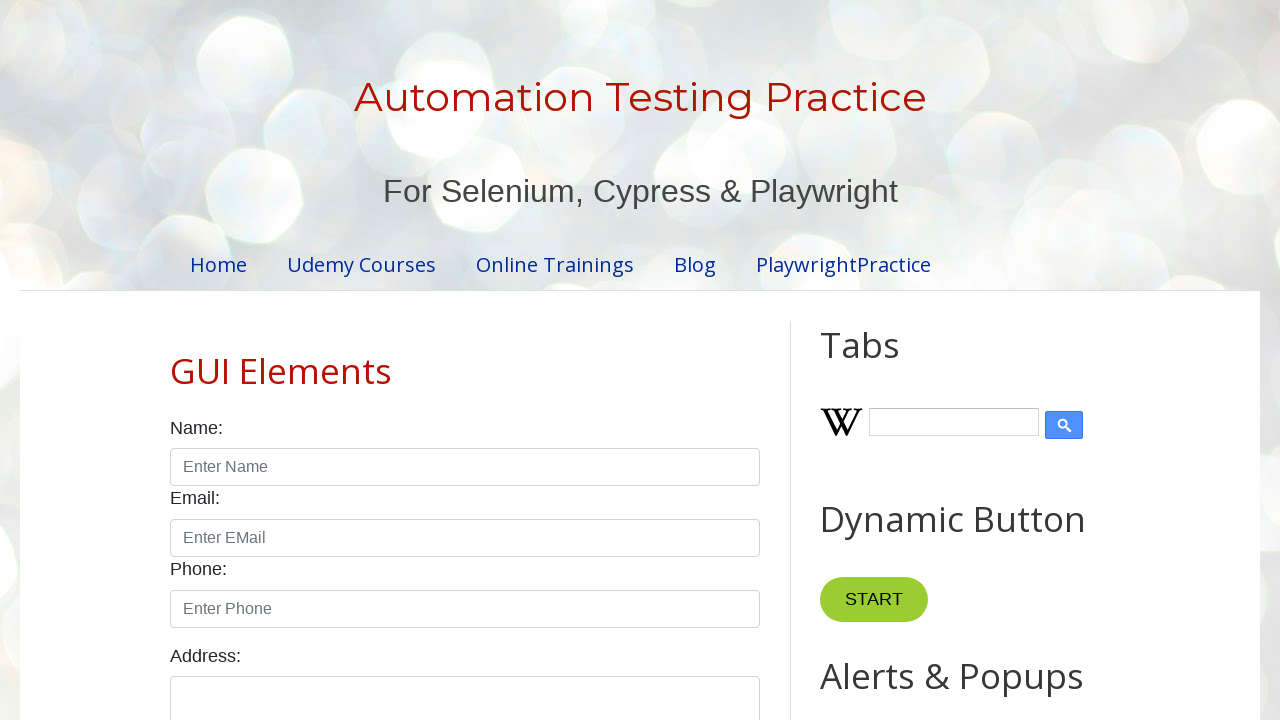

Located pagination links
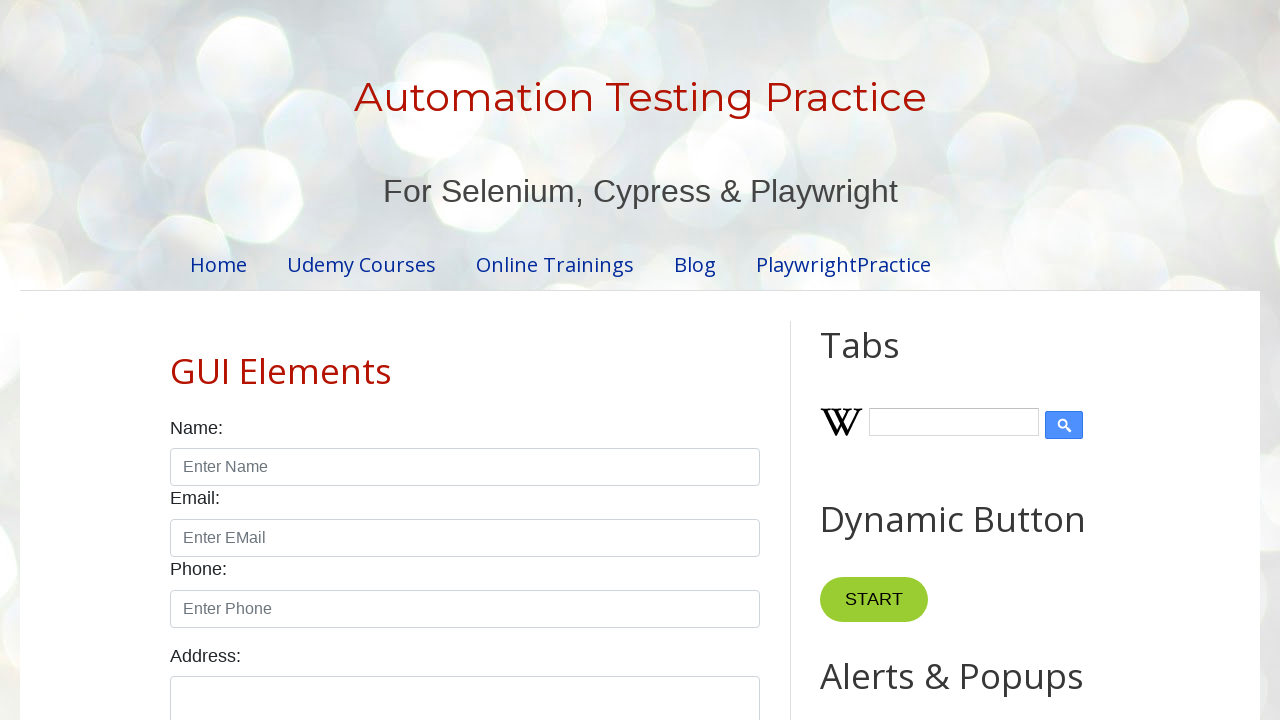

Found 4 pagination pages
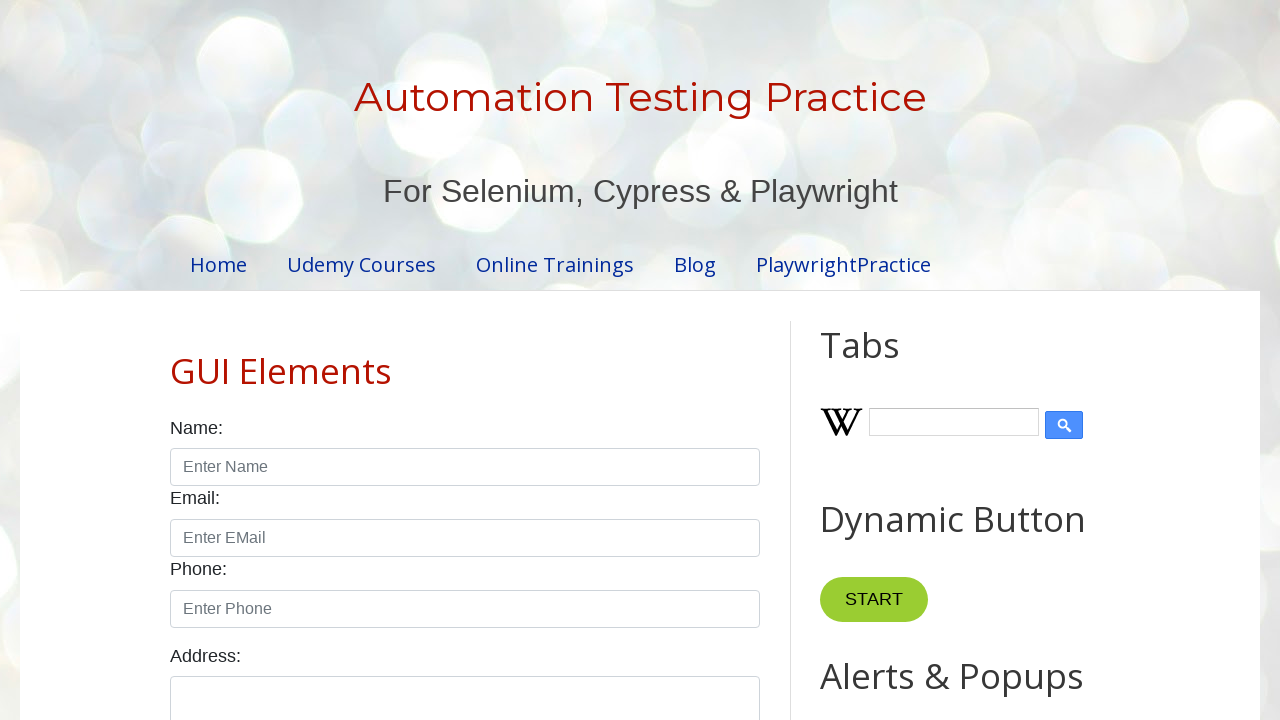

Clicked pagination page 1 at (416, 361) on xpath=//ul[@id='pagination']/li >> nth=0
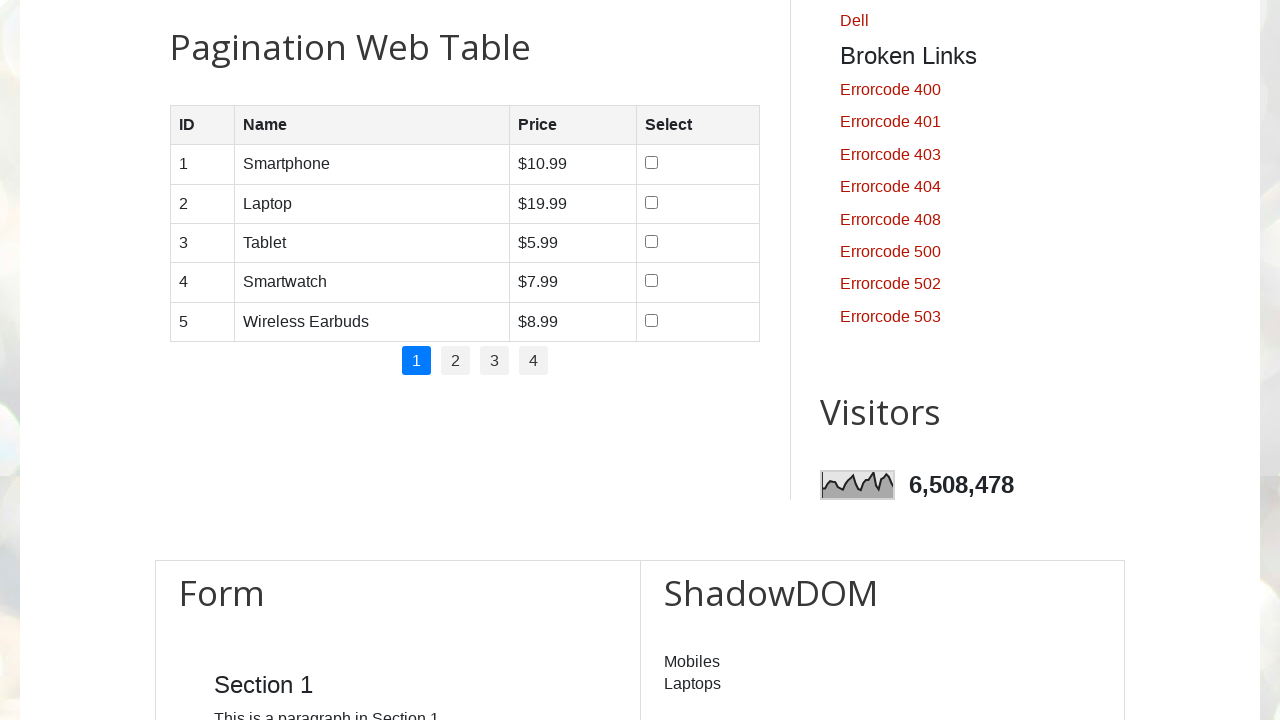

Waited for page content to load
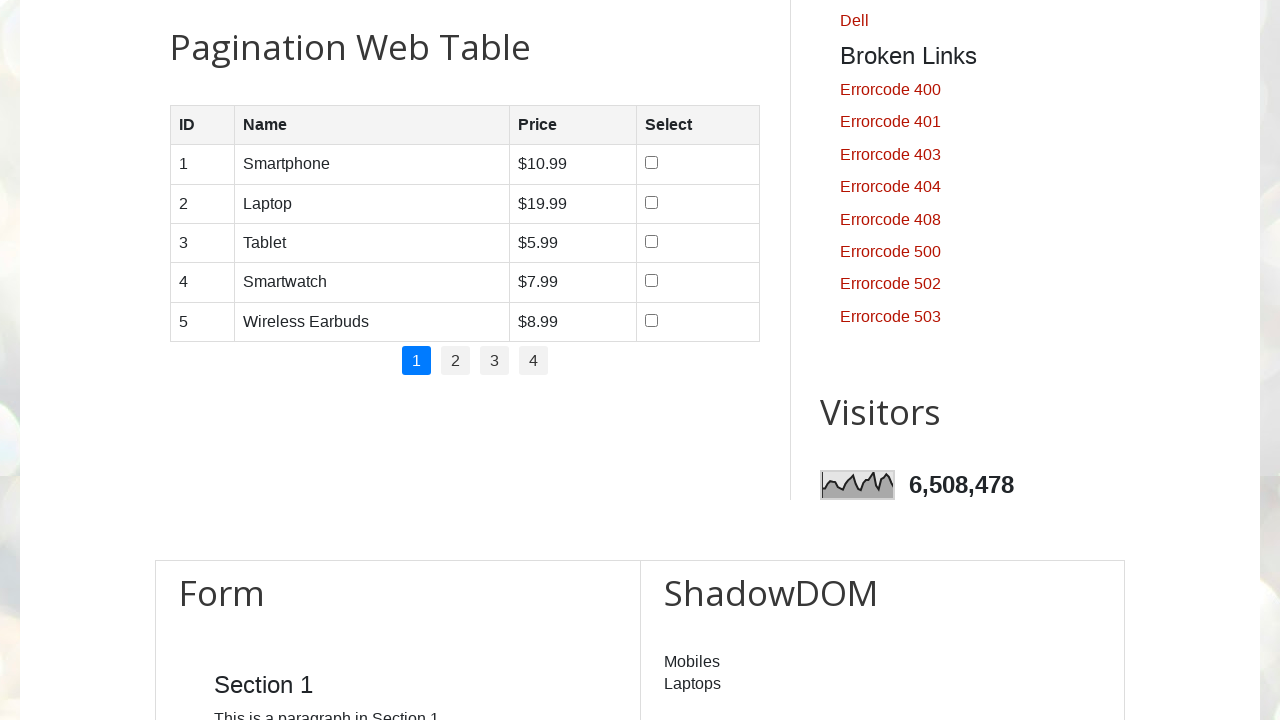

Located table rows on current page
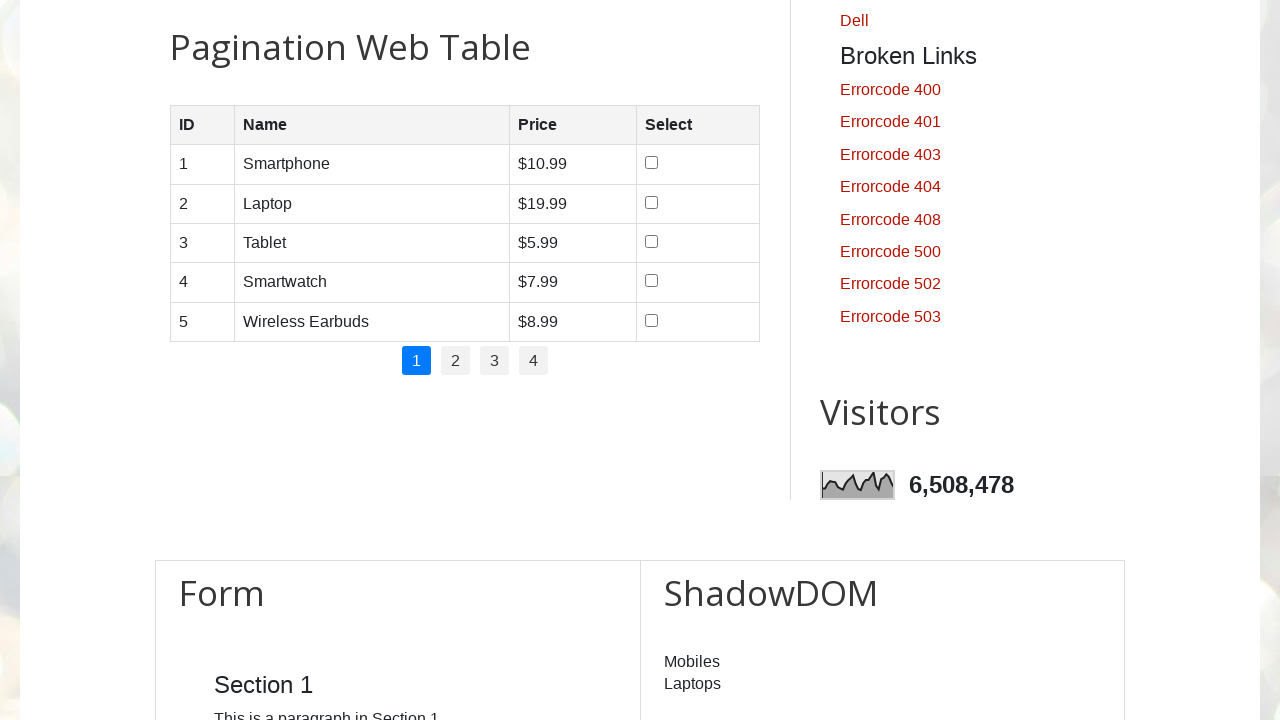

Found 5 rows on page 1
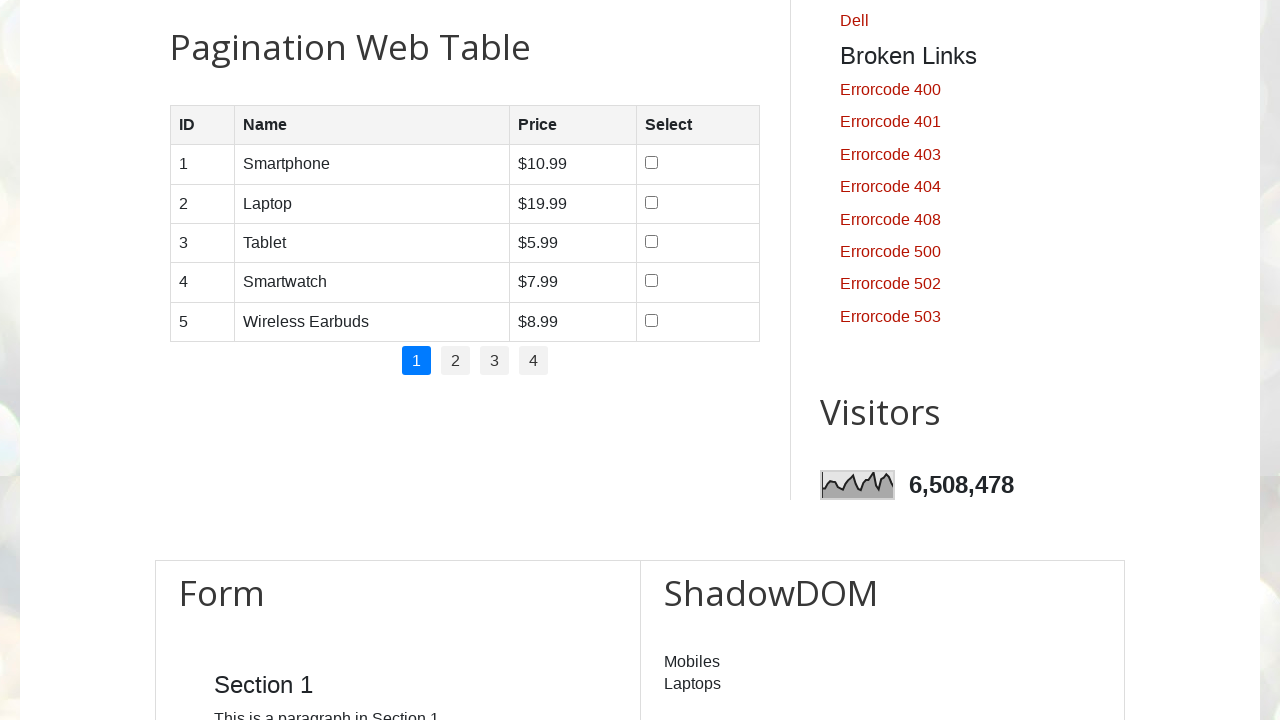

Located checkbox in row 1 of page 1
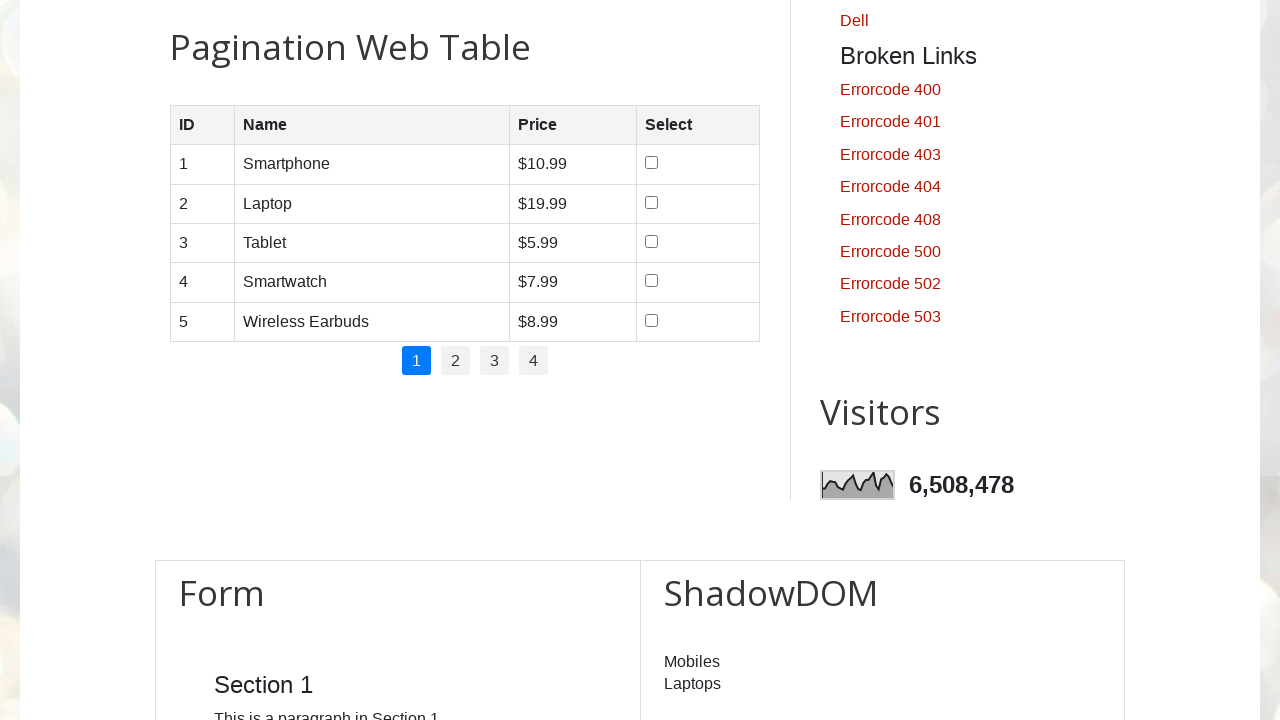

Clicked checkbox in row 1 of page 1 at (651, 163) on //table[@id='productTable']/tbody/tr[1]/td[4]/input
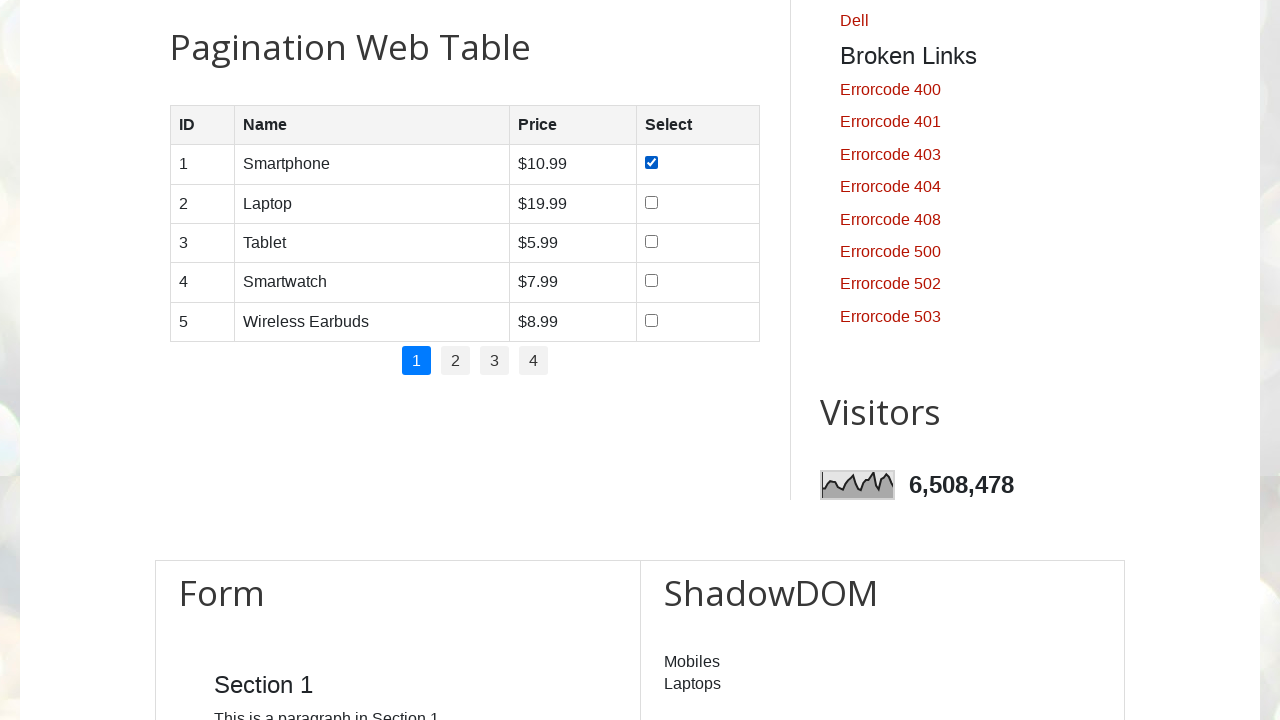

Waited after checkbox click
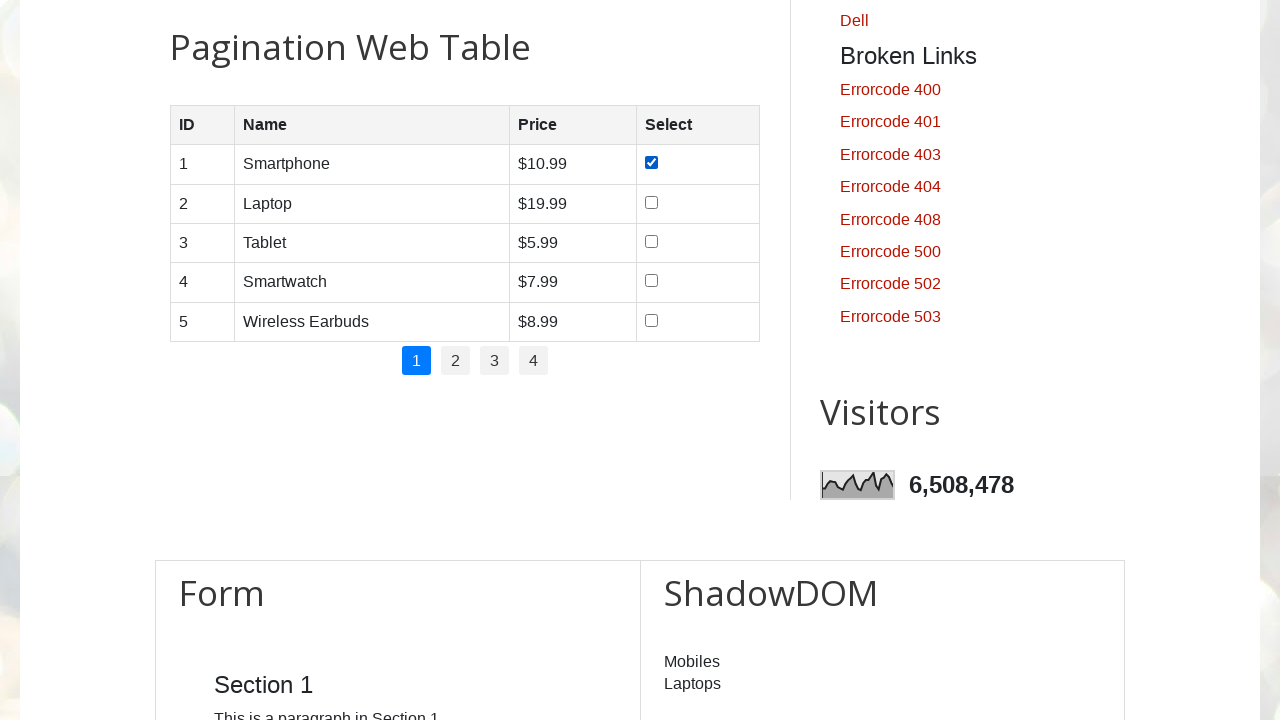

Located checkbox in row 2 of page 1
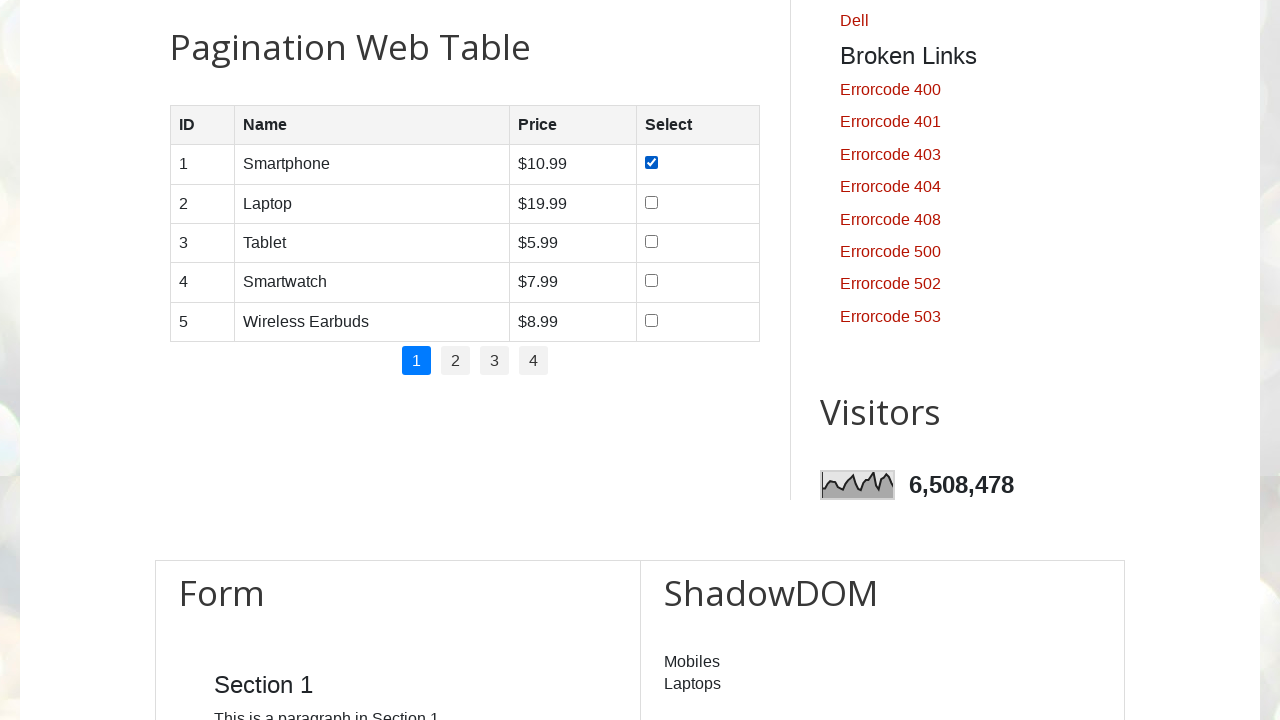

Clicked checkbox in row 2 of page 1 at (651, 202) on //table[@id='productTable']/tbody/tr[2]/td[4]/input
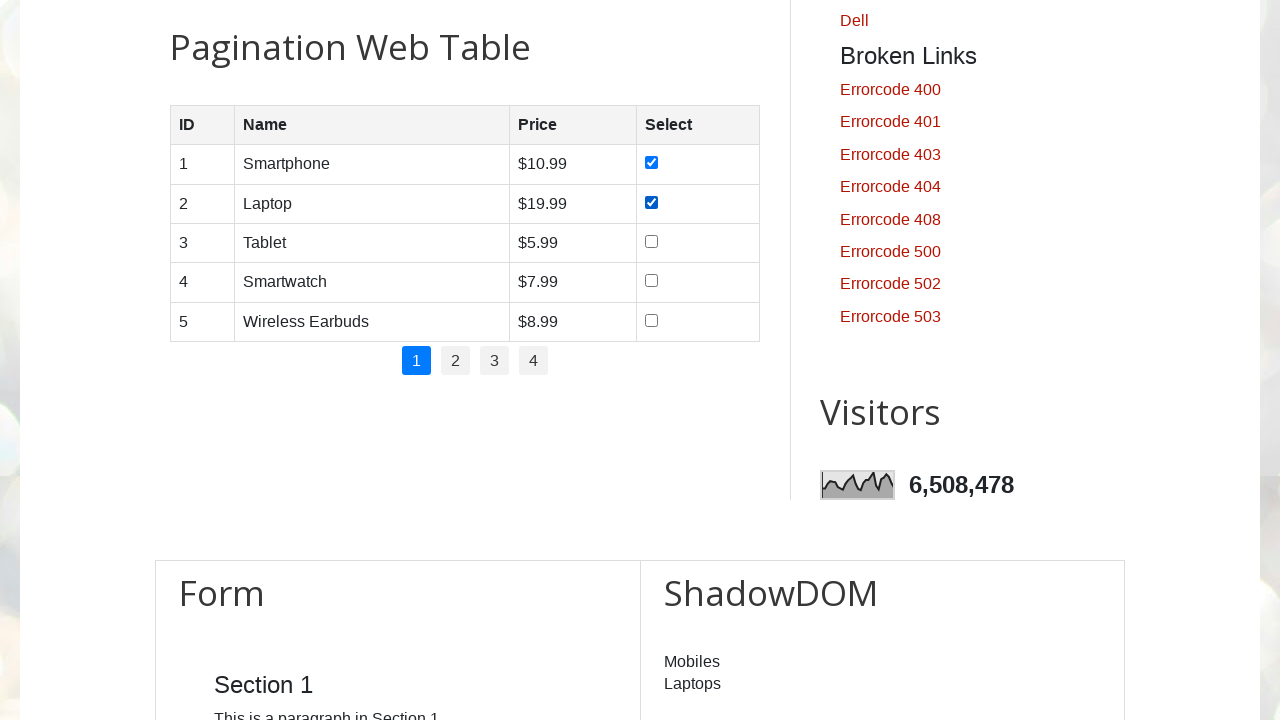

Waited after checkbox click
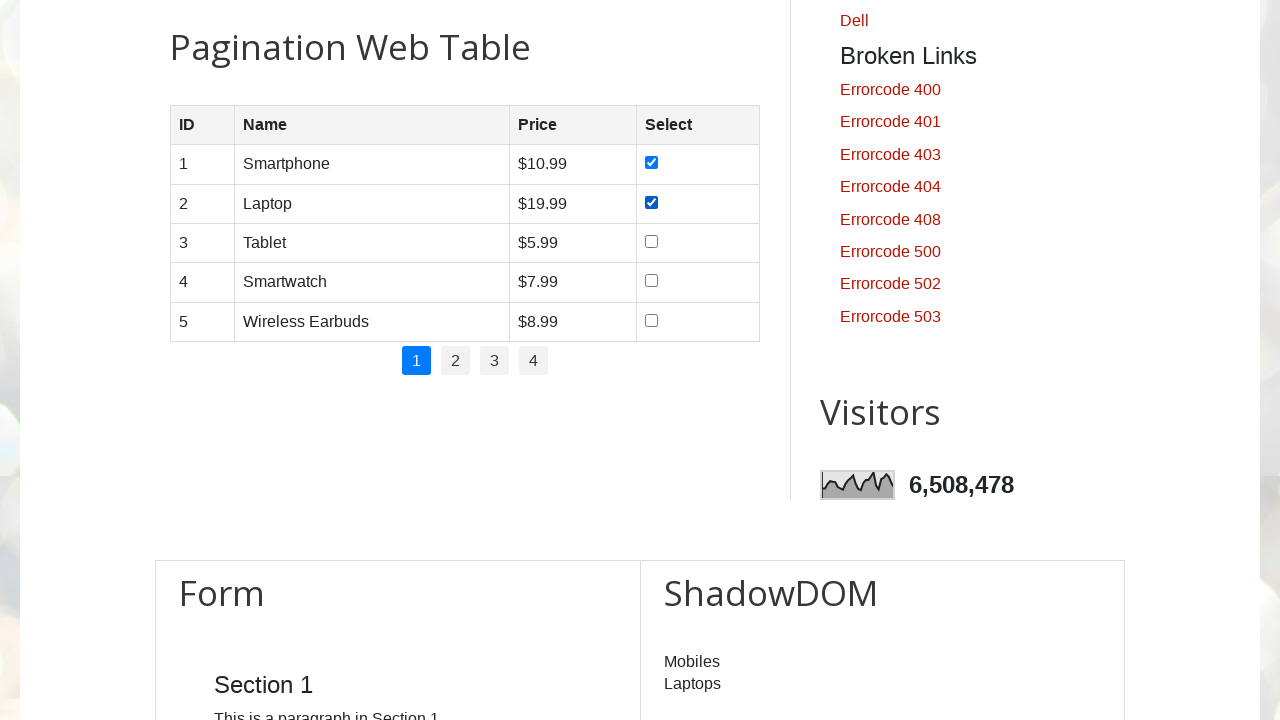

Located checkbox in row 3 of page 1
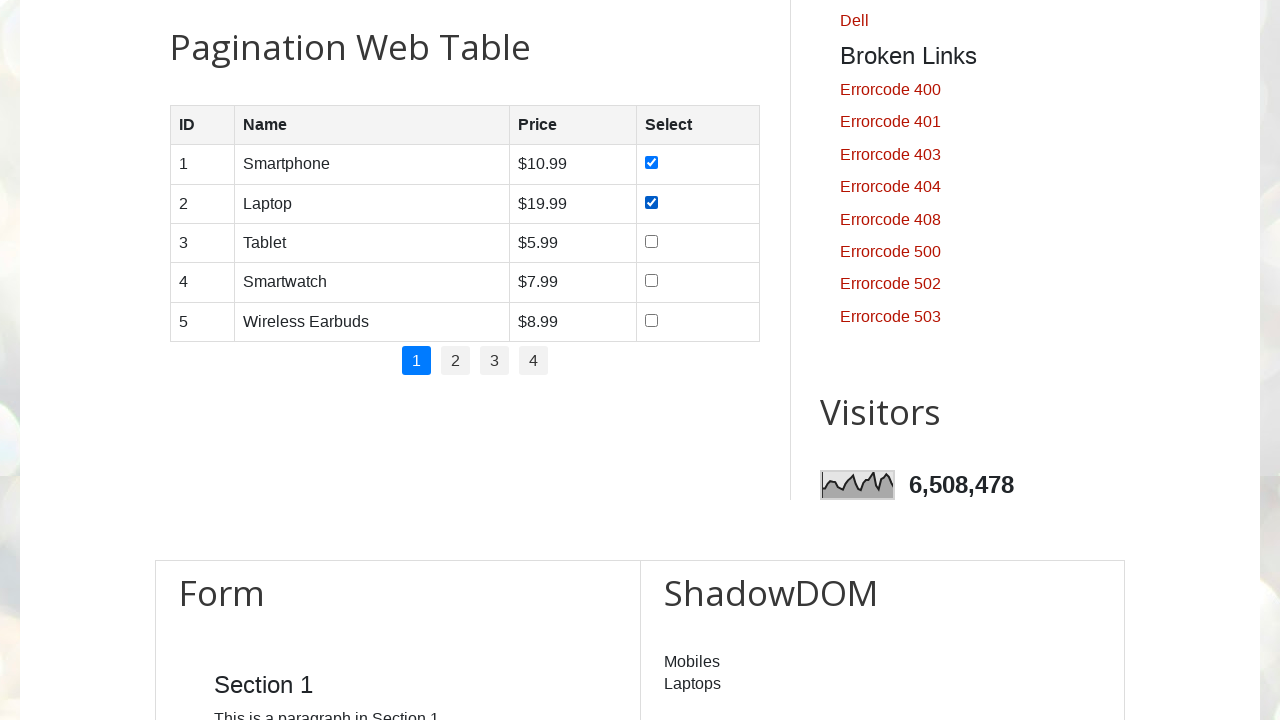

Clicked checkbox in row 3 of page 1 at (651, 241) on //table[@id='productTable']/tbody/tr[3]/td[4]/input
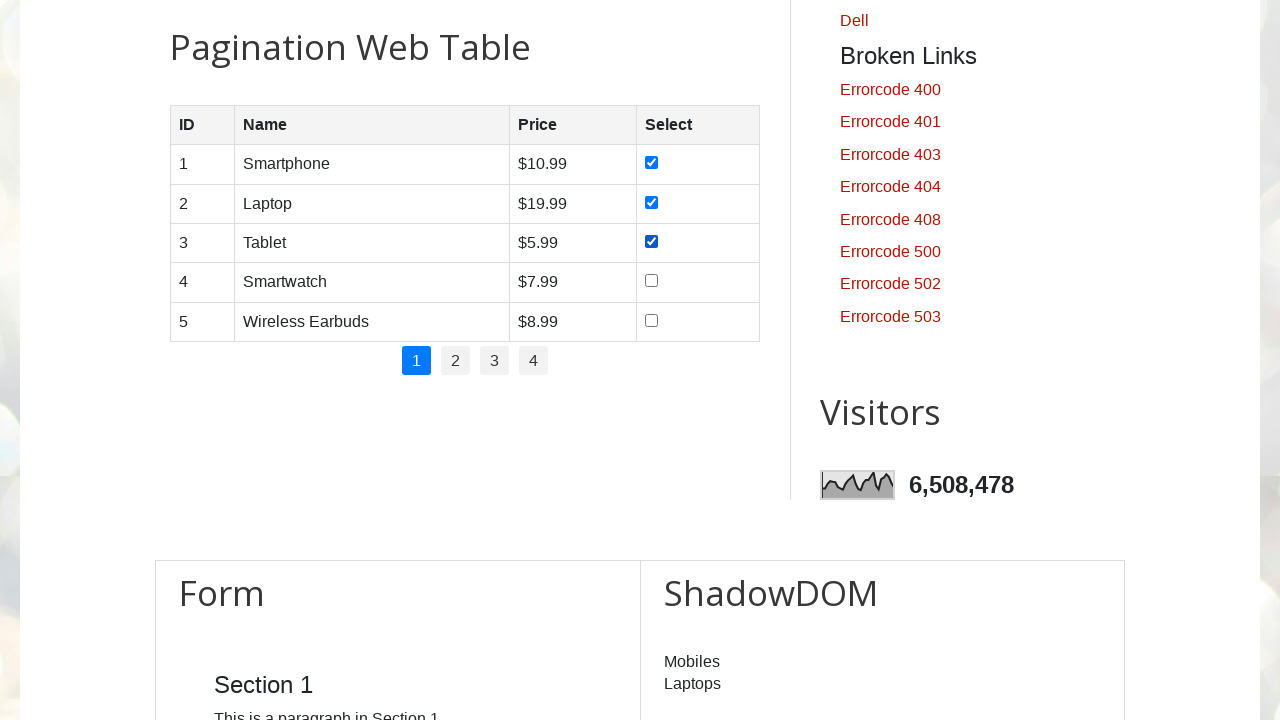

Waited after checkbox click
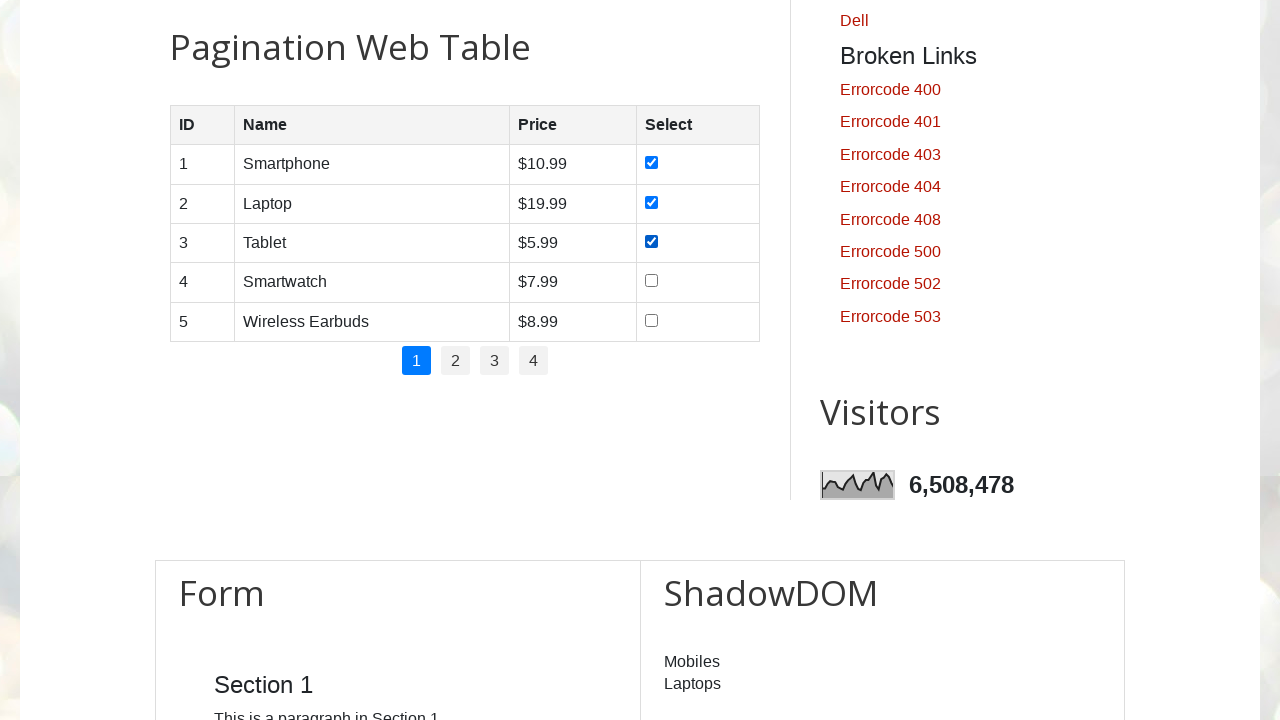

Located checkbox in row 4 of page 1
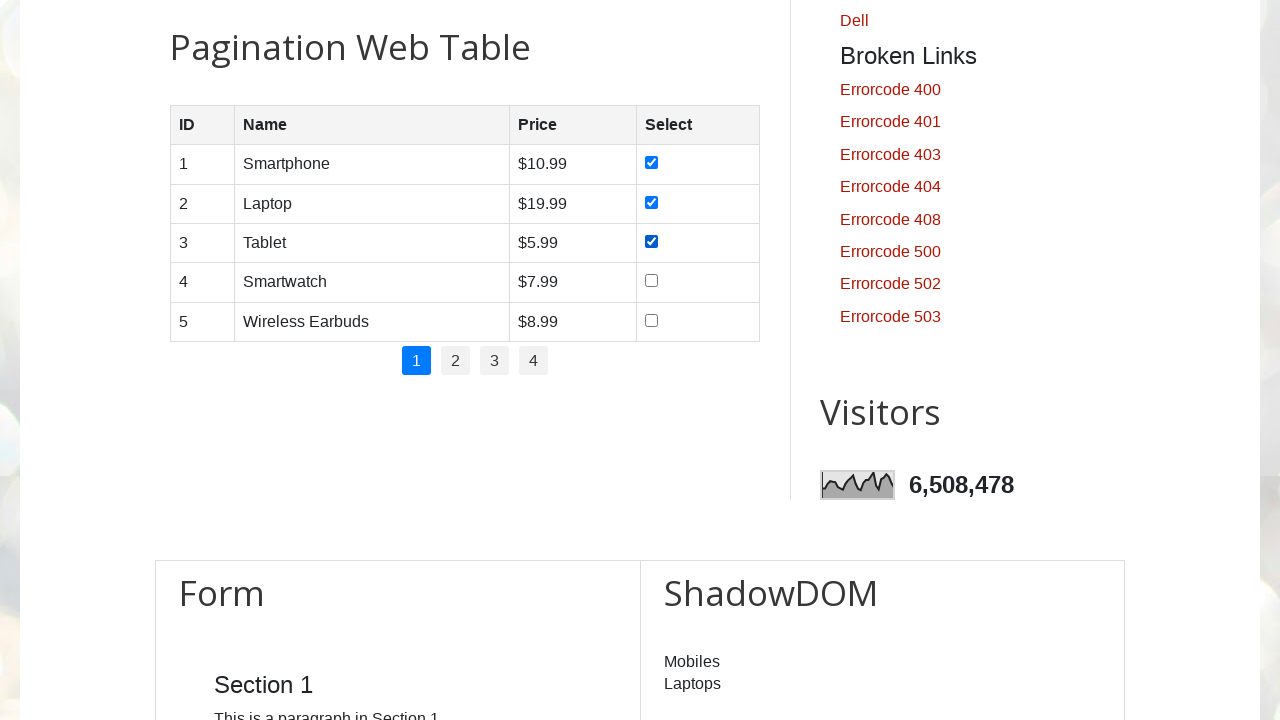

Clicked checkbox in row 4 of page 1 at (651, 281) on //table[@id='productTable']/tbody/tr[4]/td[4]/input
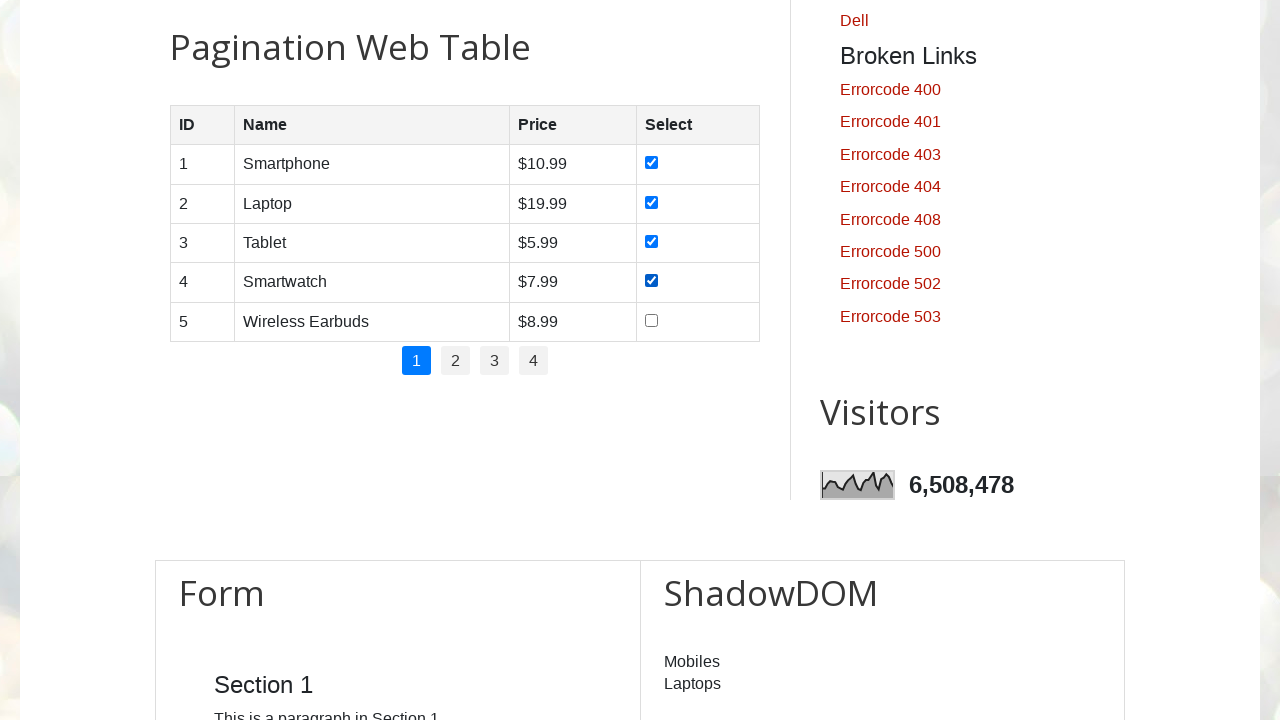

Waited after checkbox click
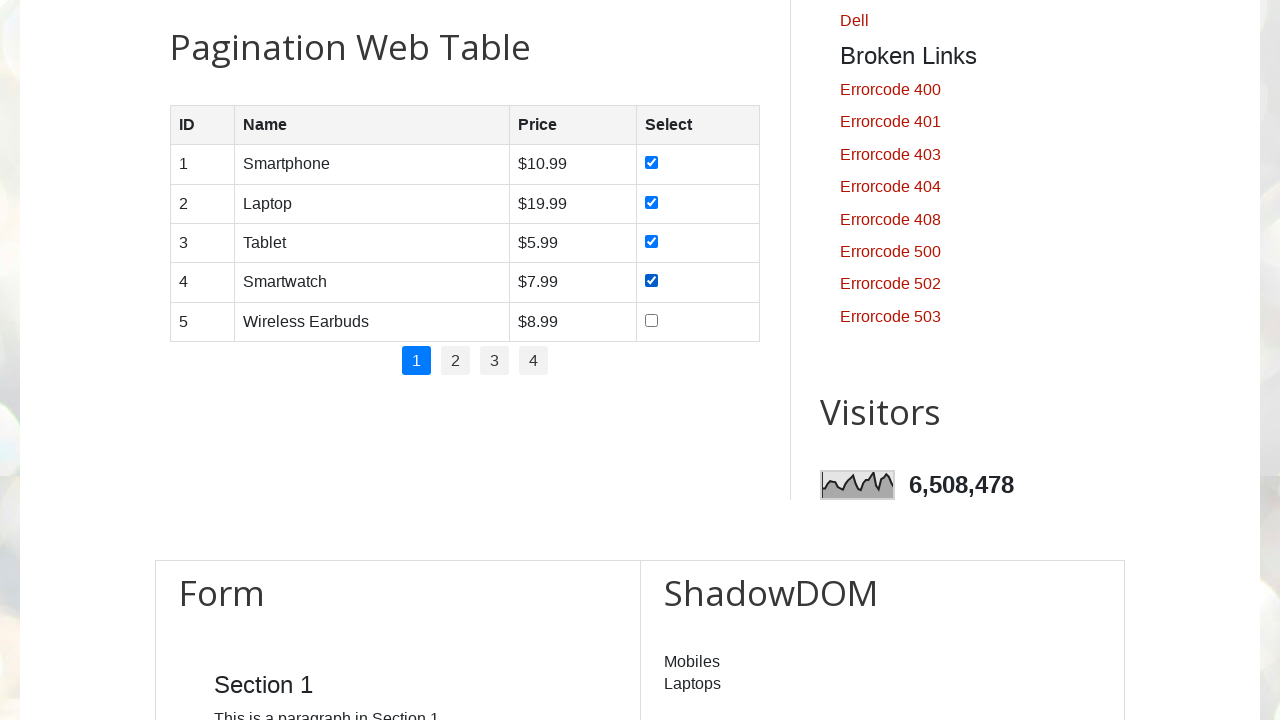

Located checkbox in row 5 of page 1
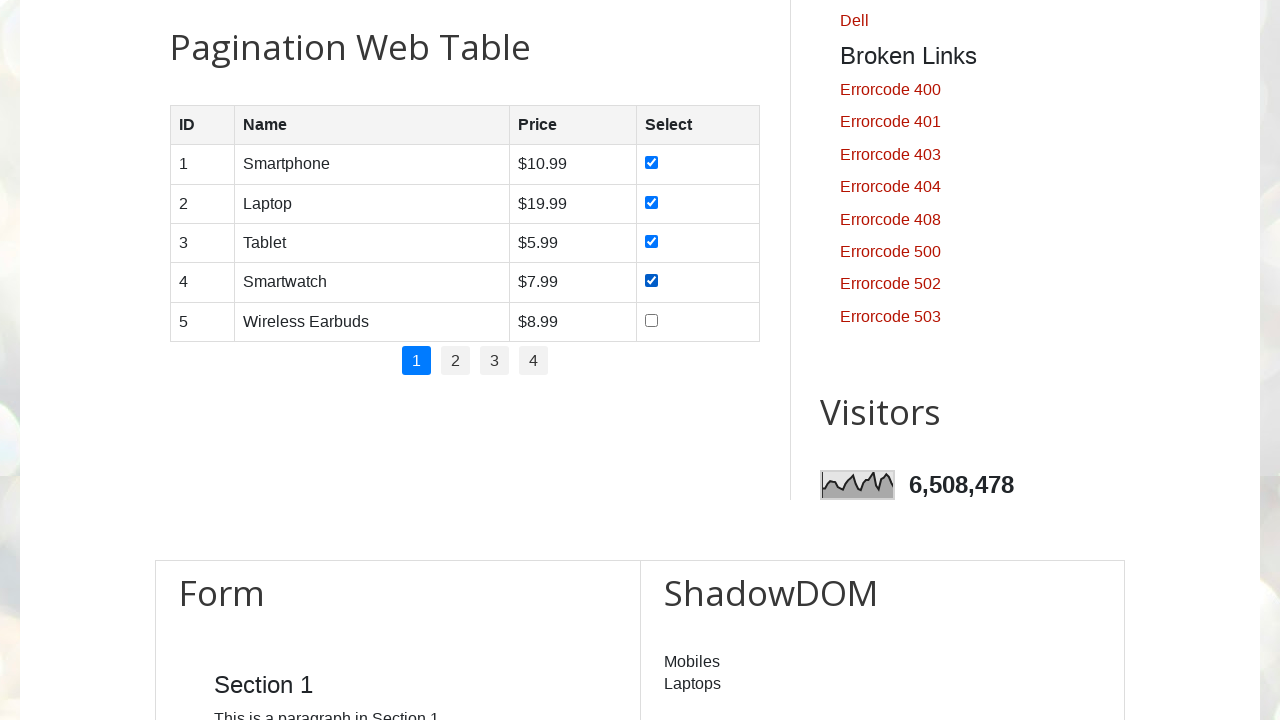

Clicked checkbox in row 5 of page 1 at (651, 320) on //table[@id='productTable']/tbody/tr[5]/td[4]/input
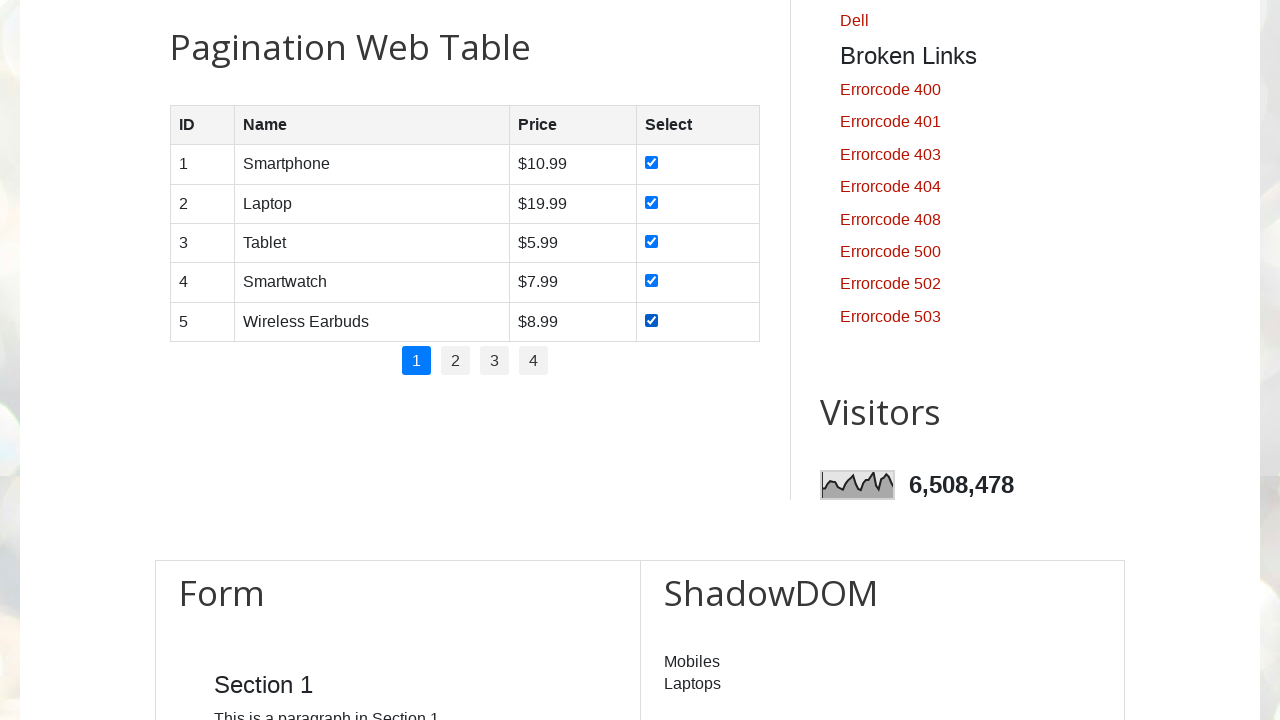

Waited after checkbox click
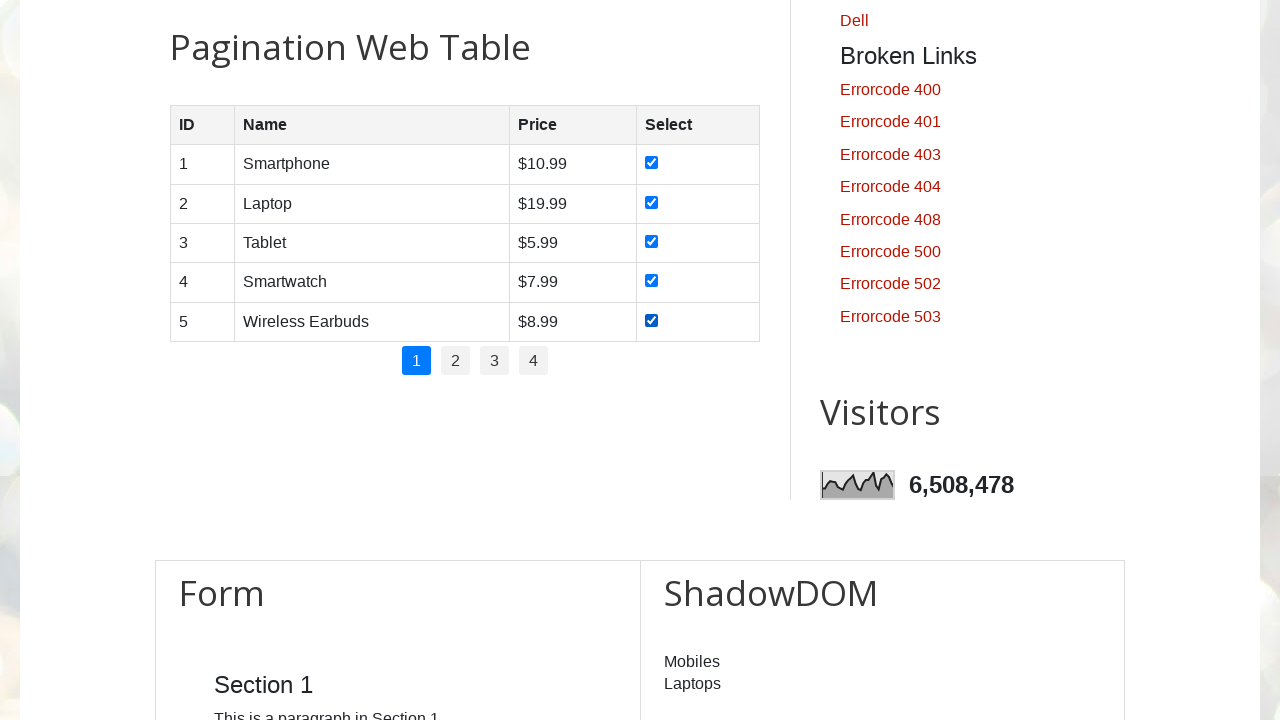

Clicked pagination page 2 at (456, 361) on xpath=//ul[@id='pagination']/li >> nth=1
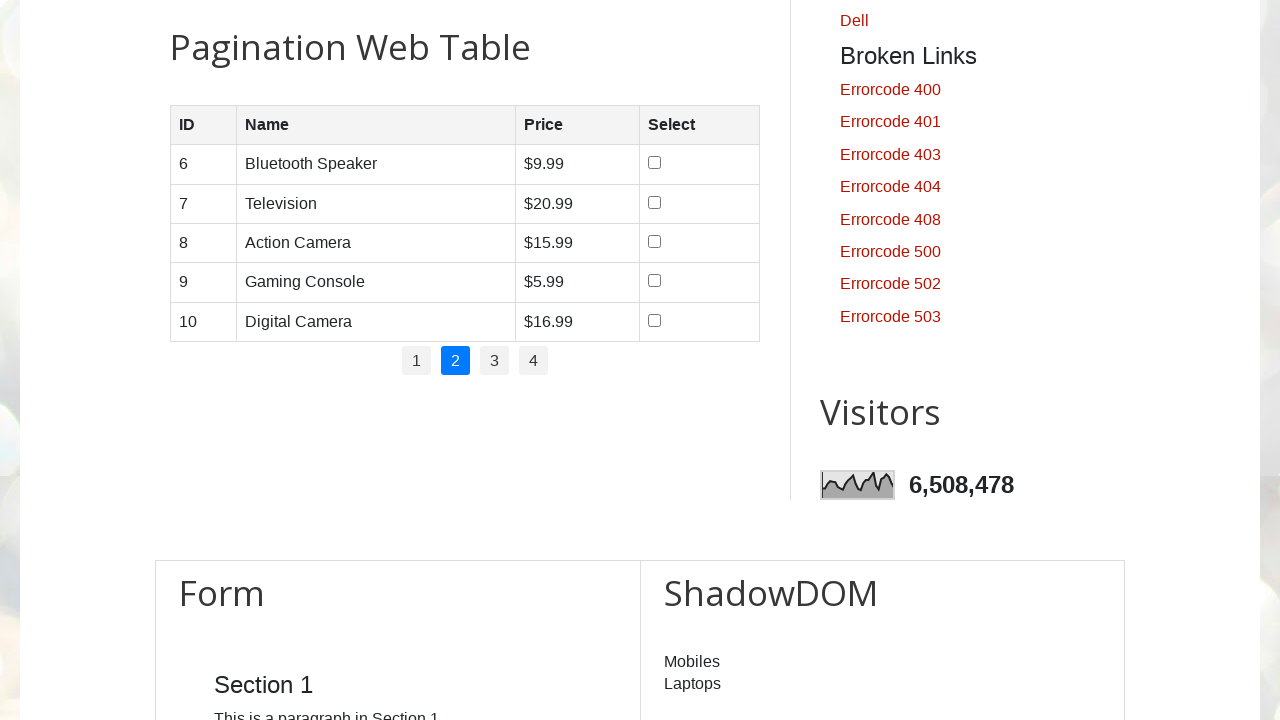

Waited for page content to load
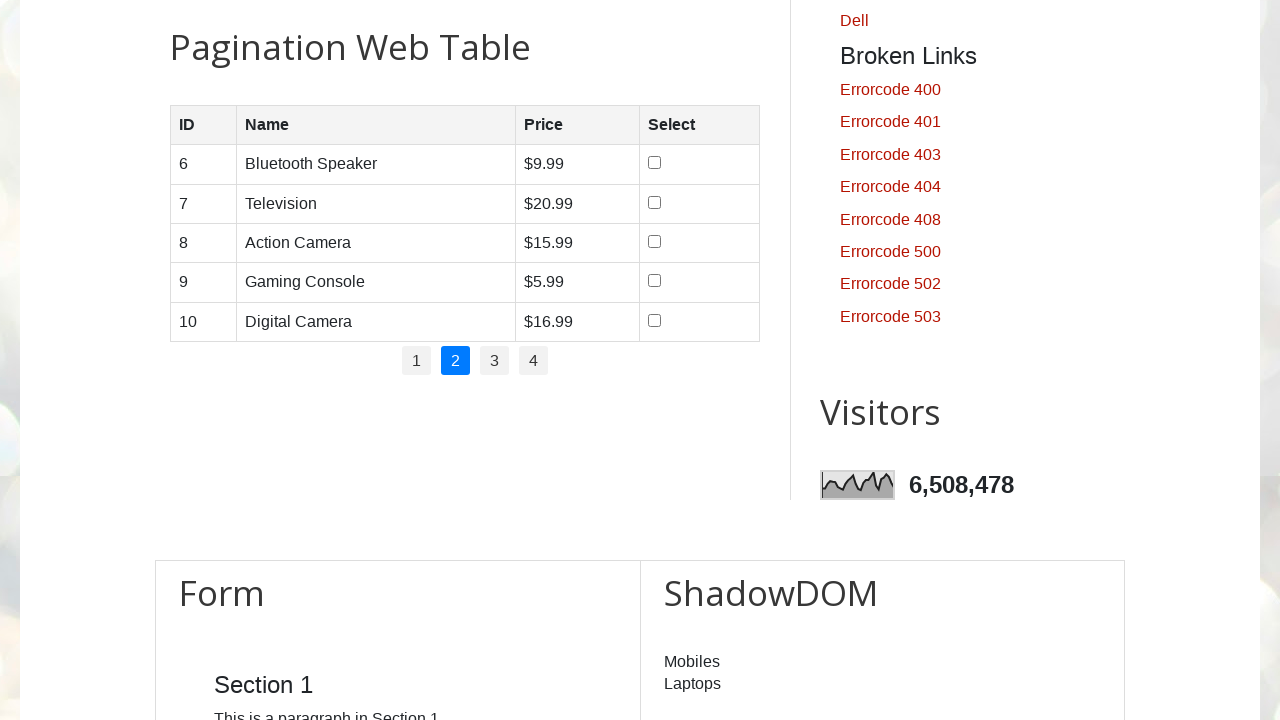

Located table rows on current page
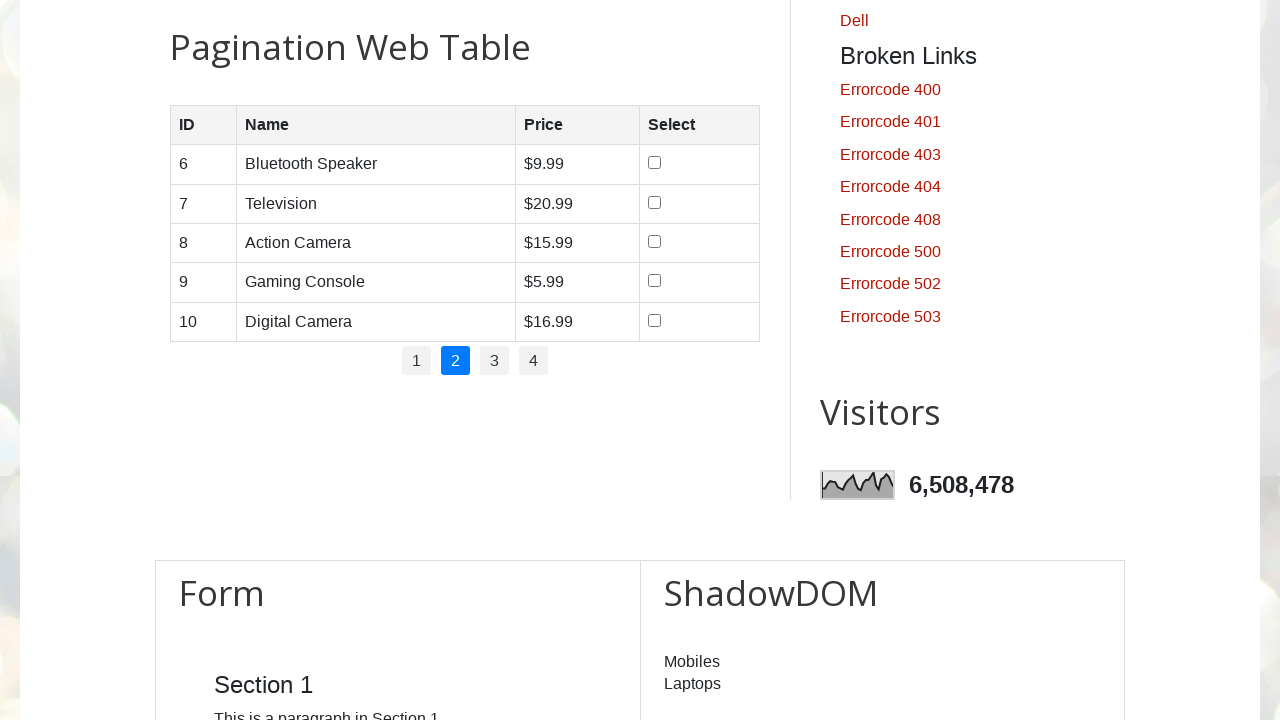

Found 5 rows on page 2
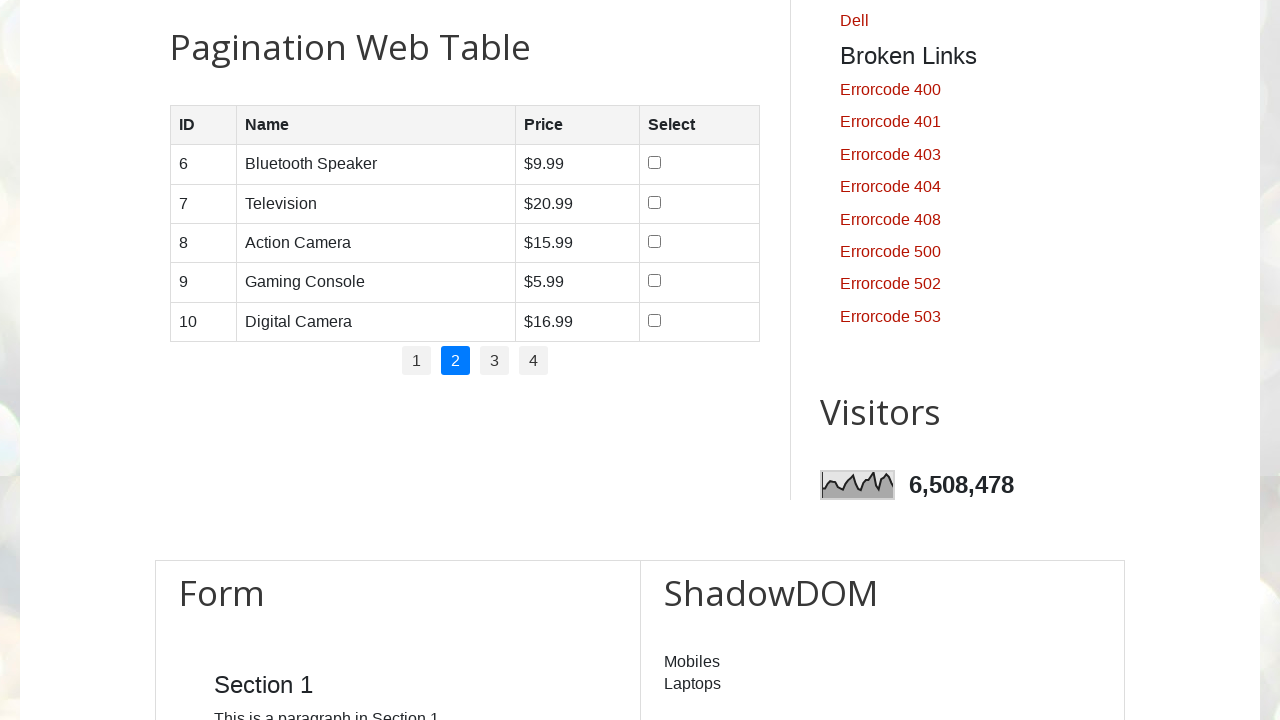

Located checkbox in row 1 of page 2
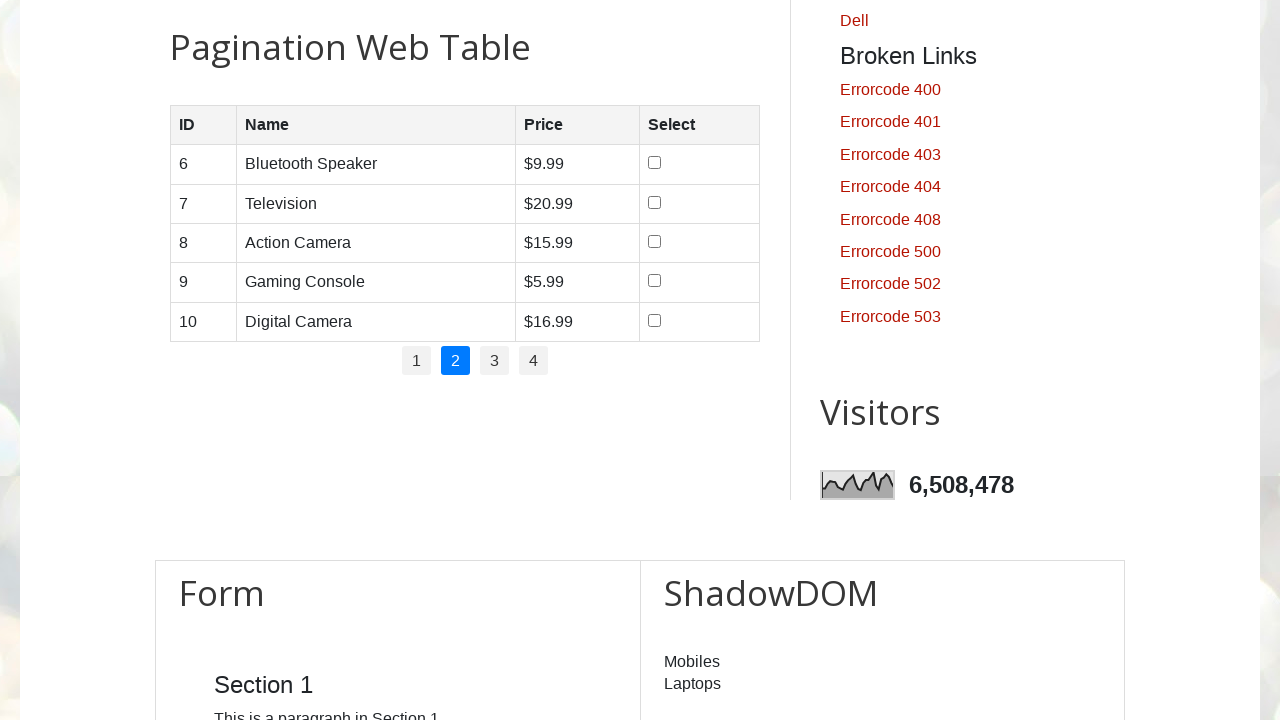

Clicked checkbox in row 1 of page 2 at (654, 163) on //table[@id='productTable']/tbody/tr[1]/td[4]/input
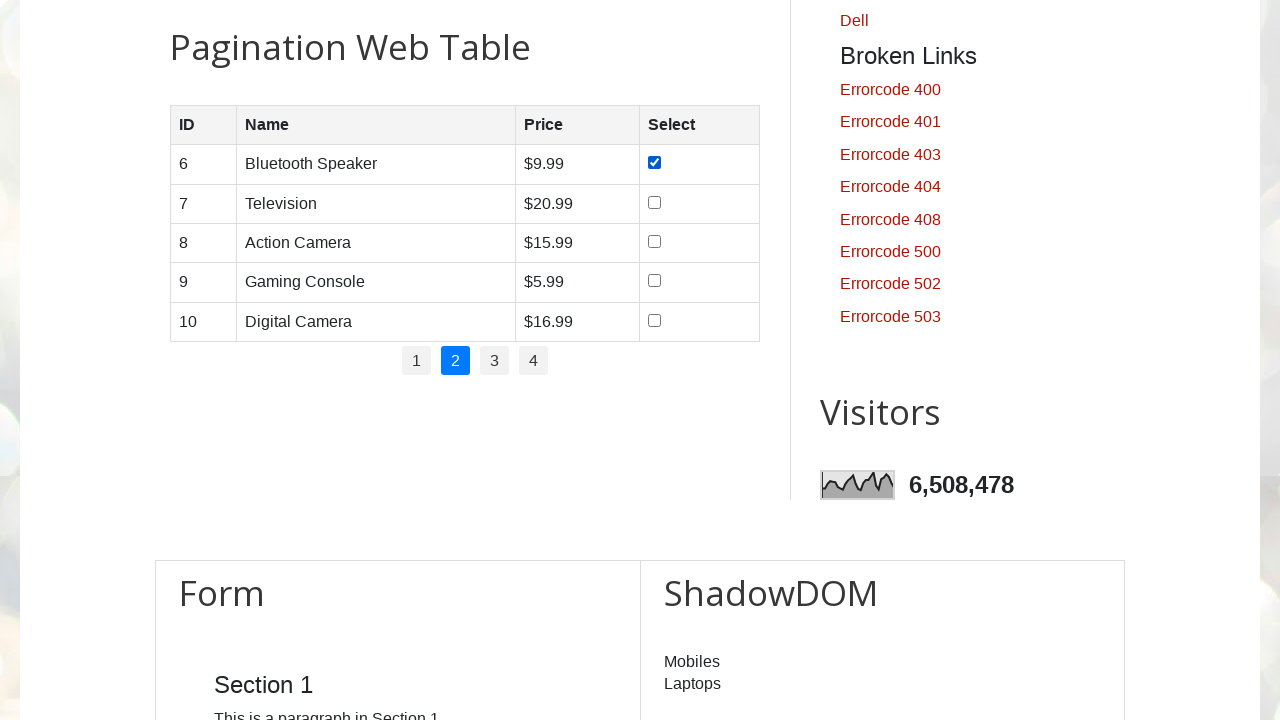

Waited after checkbox click
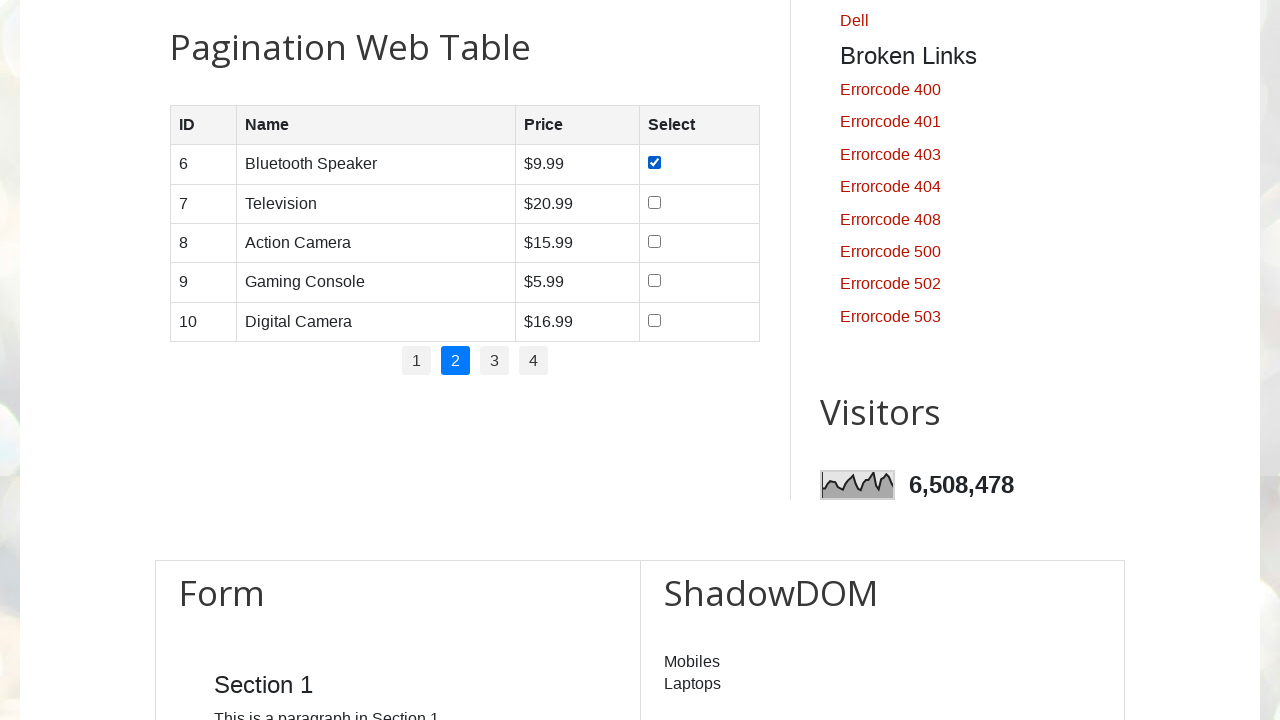

Located checkbox in row 2 of page 2
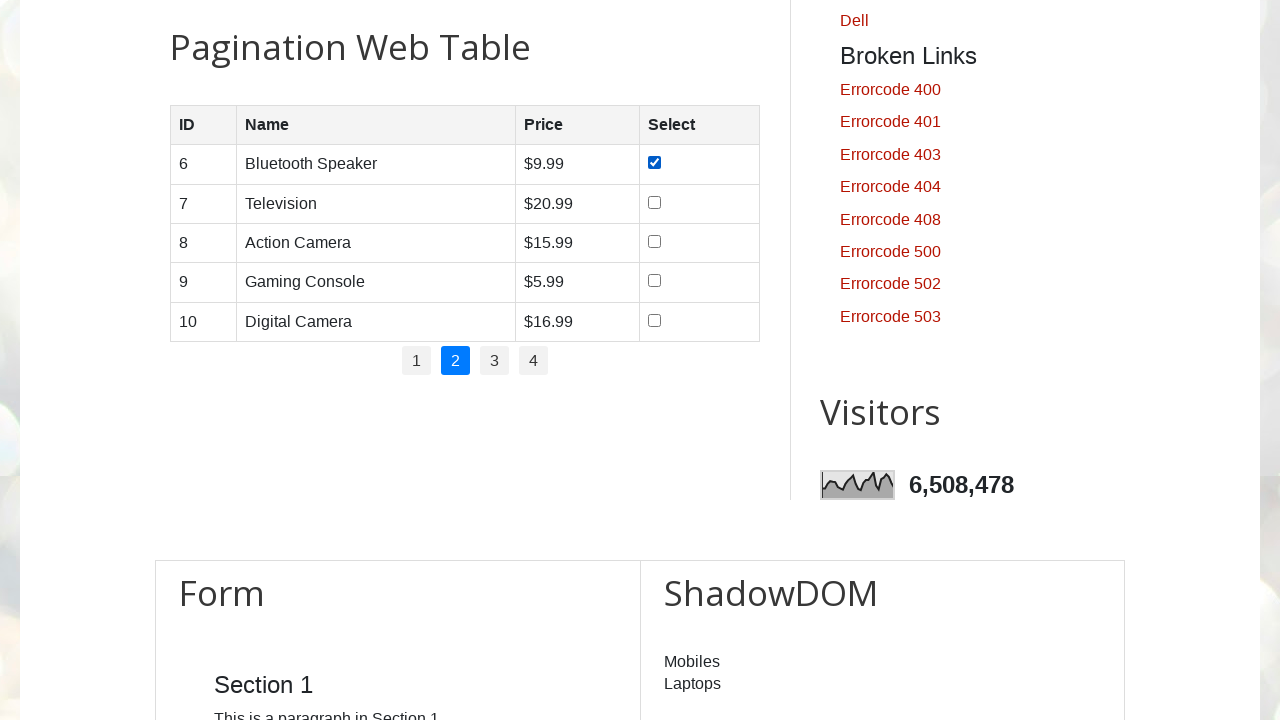

Clicked checkbox in row 2 of page 2 at (654, 202) on //table[@id='productTable']/tbody/tr[2]/td[4]/input
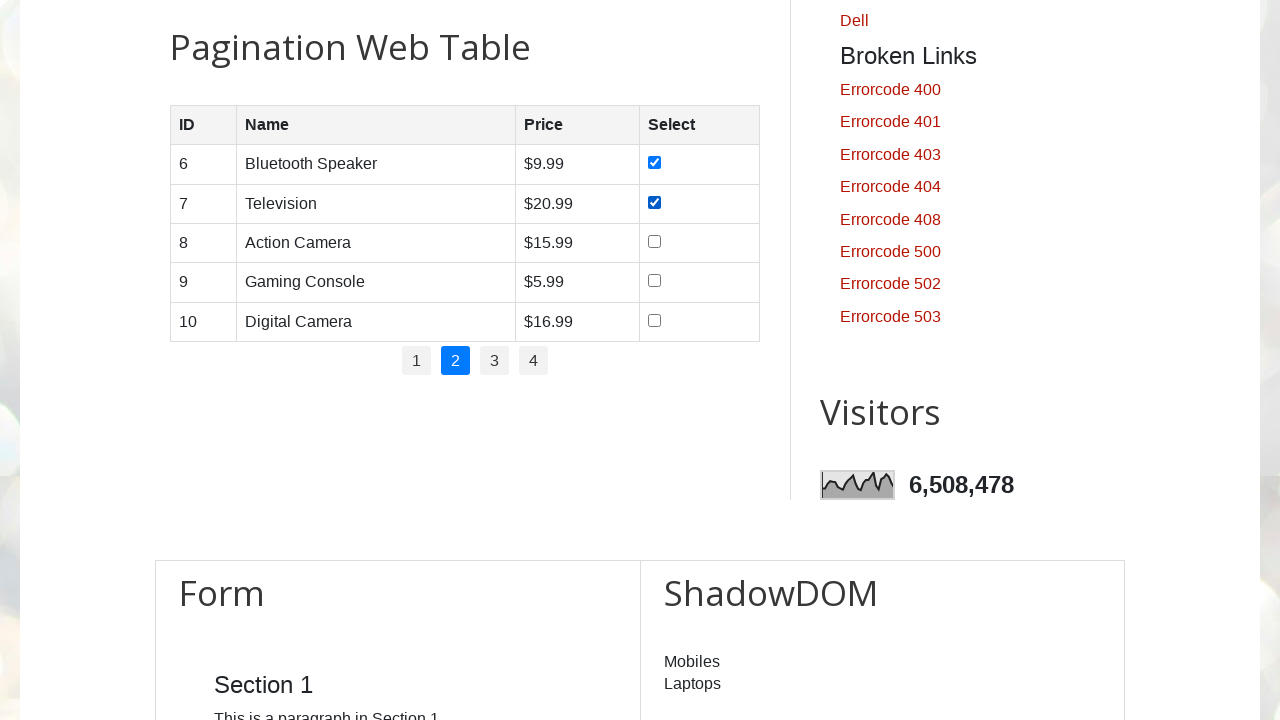

Waited after checkbox click
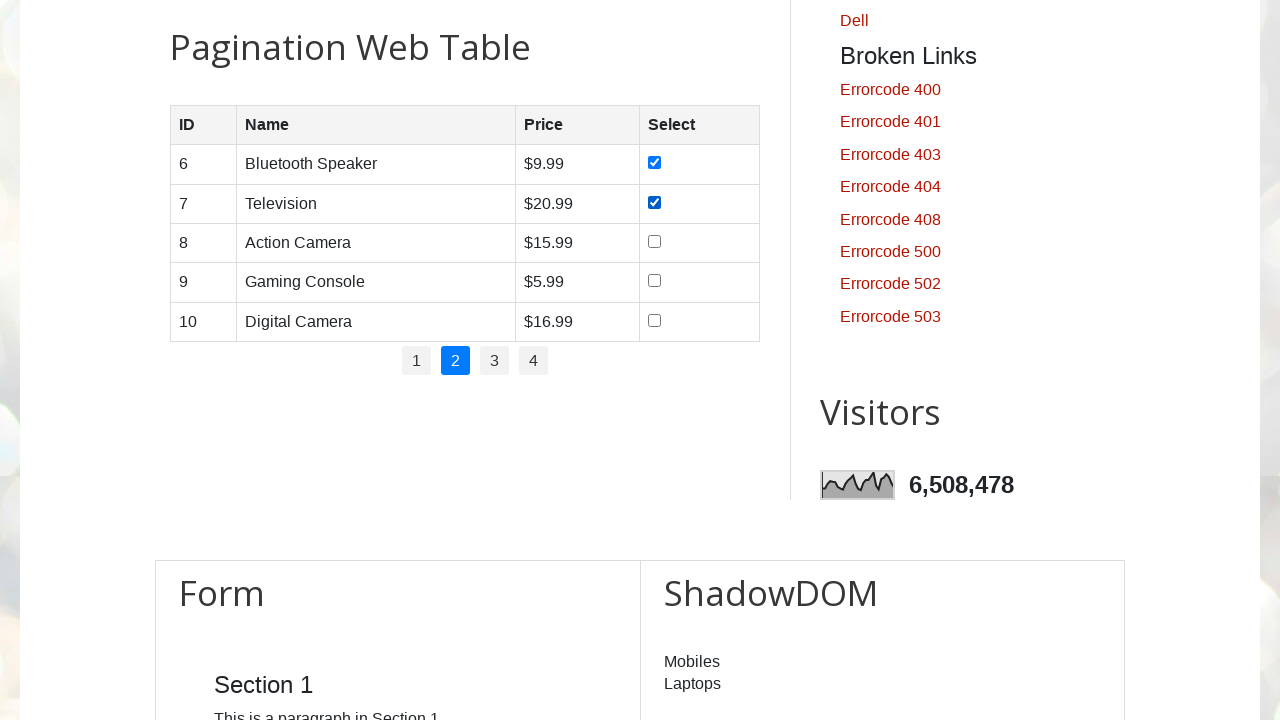

Located checkbox in row 3 of page 2
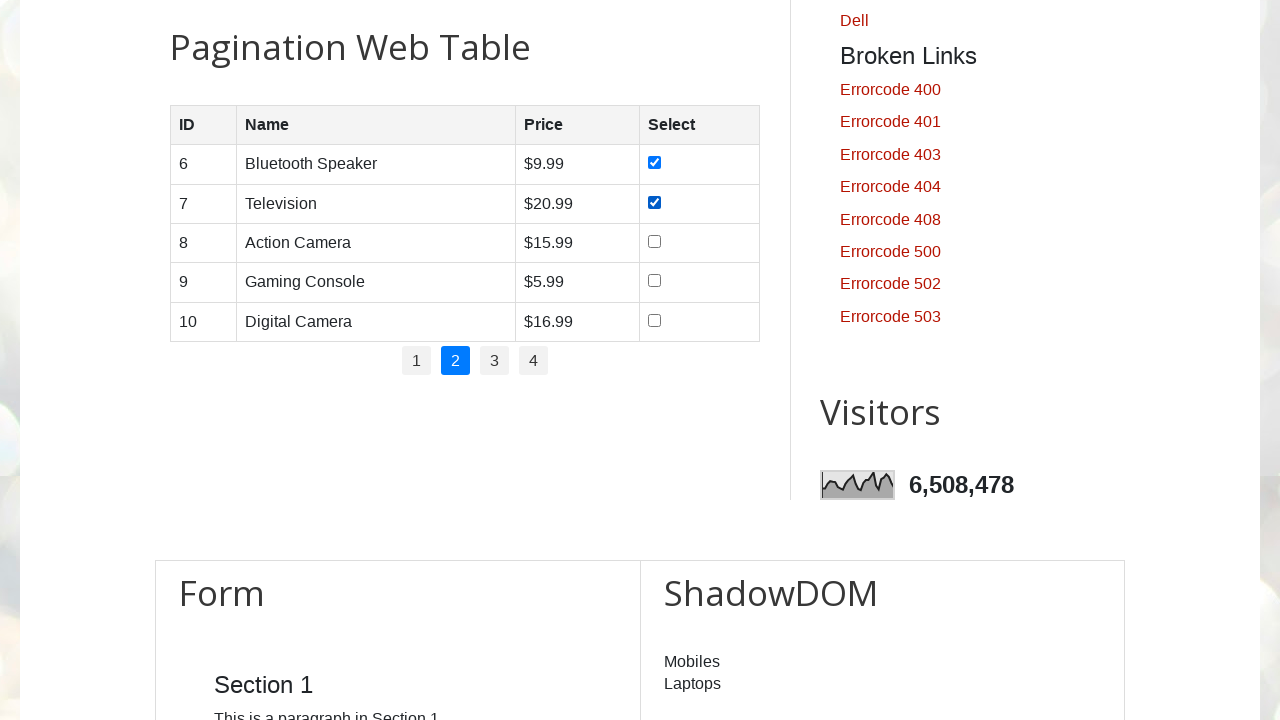

Clicked checkbox in row 3 of page 2 at (654, 241) on //table[@id='productTable']/tbody/tr[3]/td[4]/input
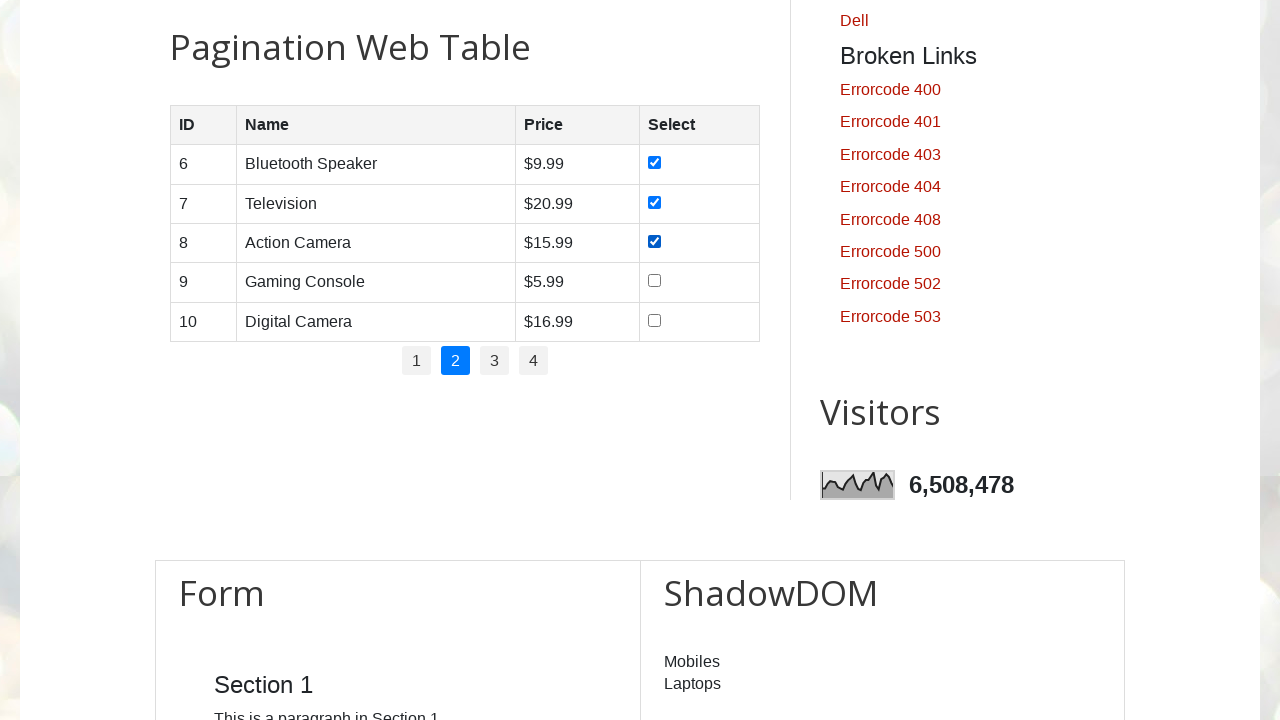

Waited after checkbox click
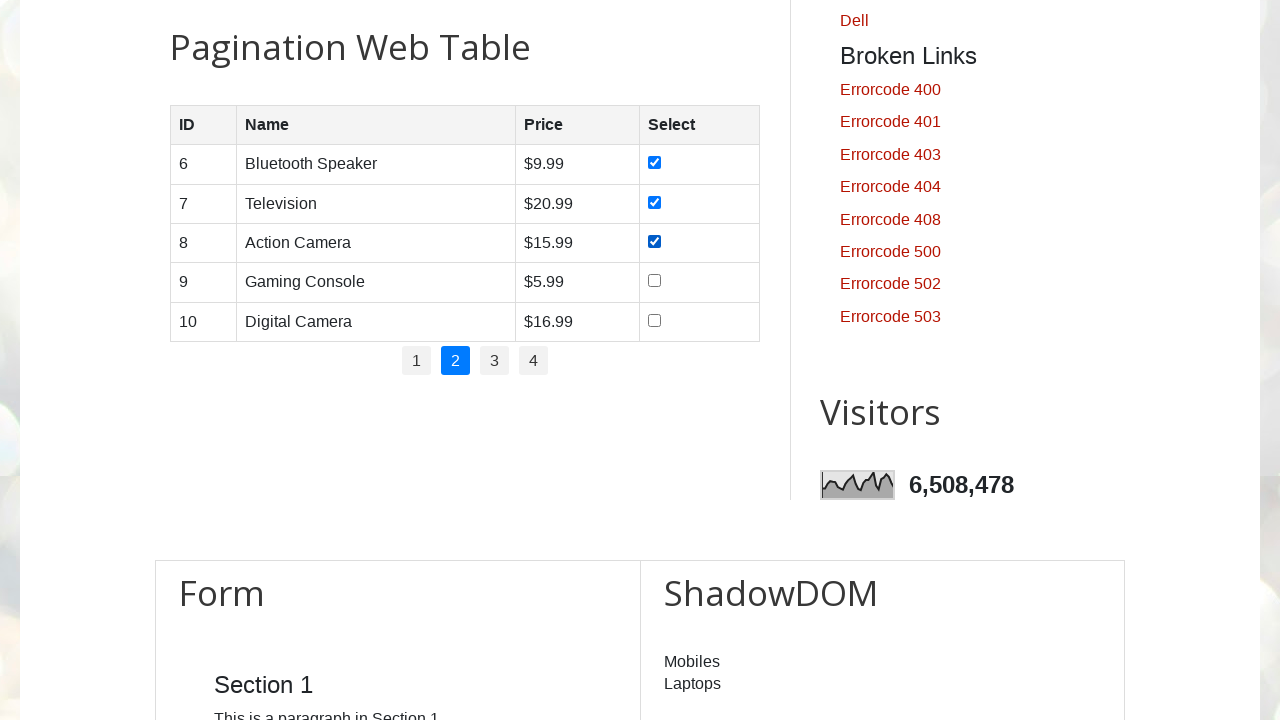

Located checkbox in row 4 of page 2
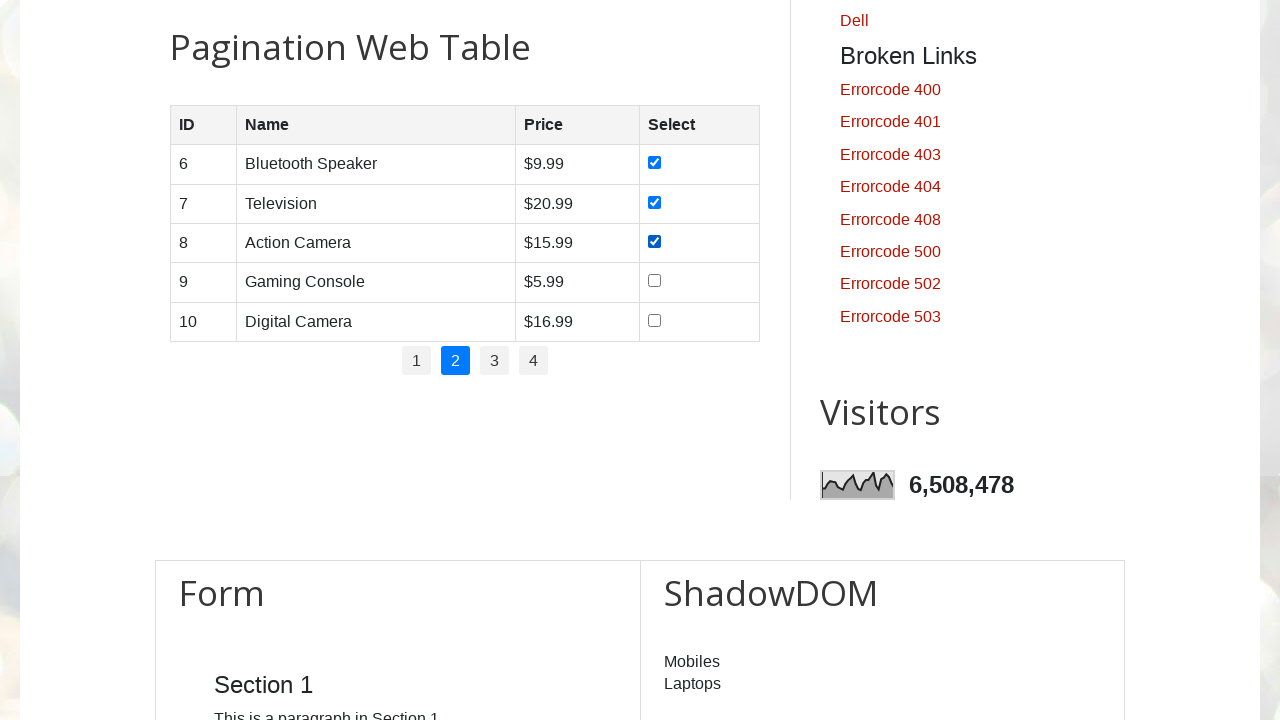

Clicked checkbox in row 4 of page 2 at (654, 281) on //table[@id='productTable']/tbody/tr[4]/td[4]/input
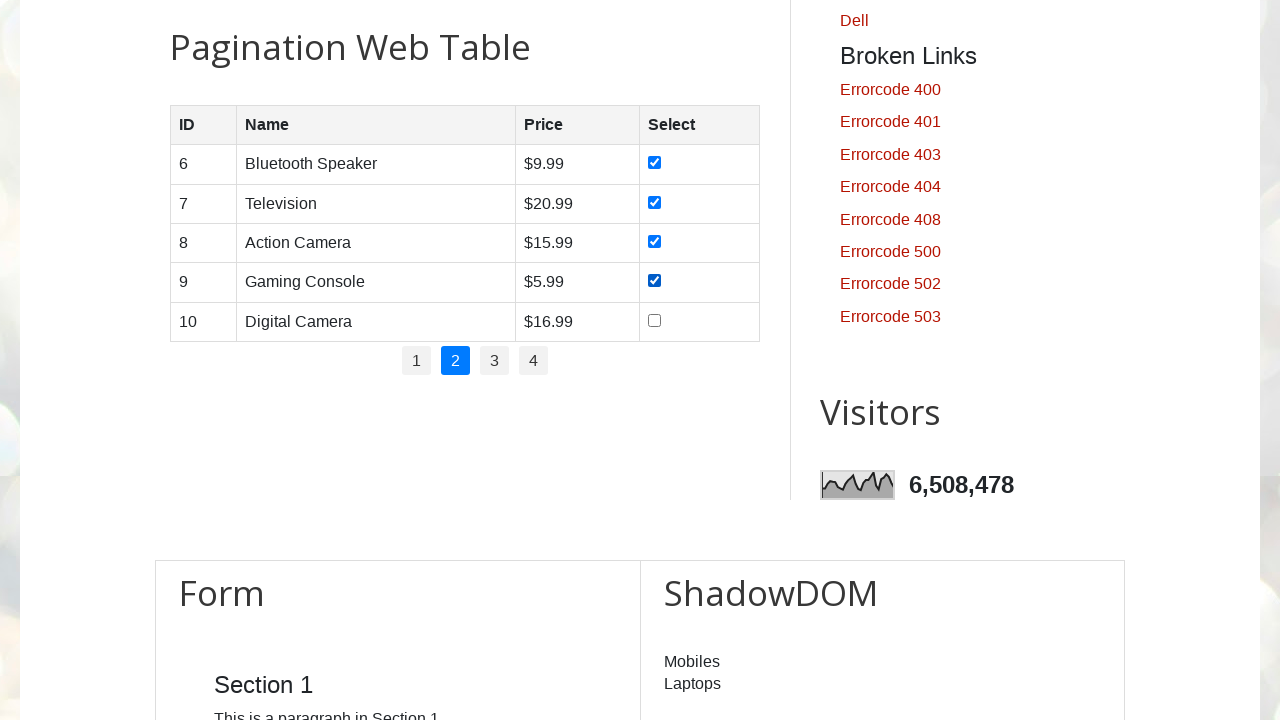

Waited after checkbox click
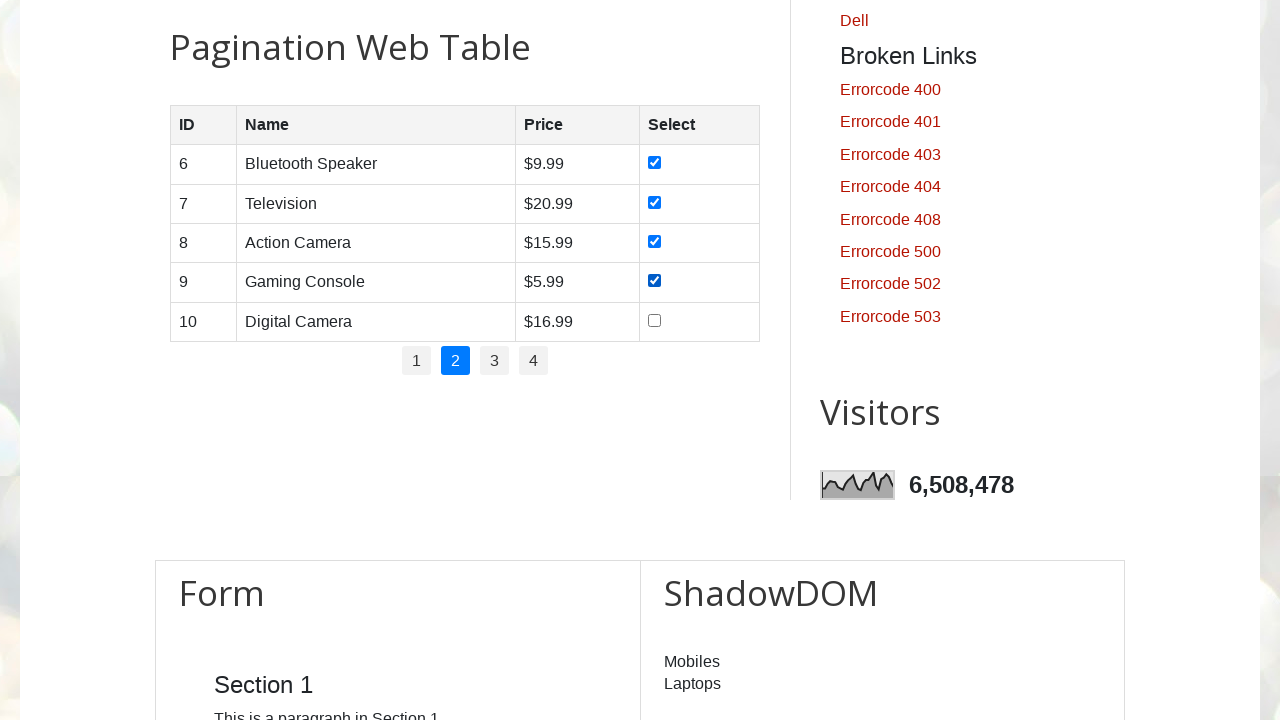

Located checkbox in row 5 of page 2
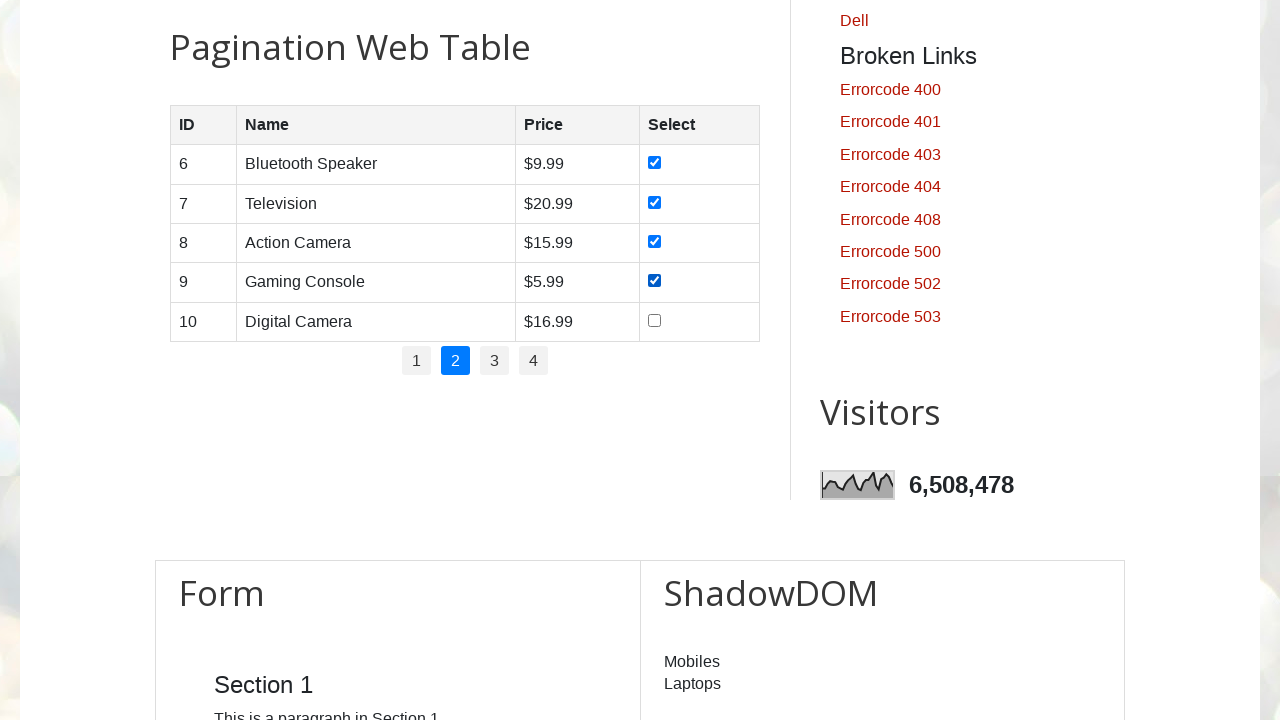

Clicked checkbox in row 5 of page 2 at (654, 320) on //table[@id='productTable']/tbody/tr[5]/td[4]/input
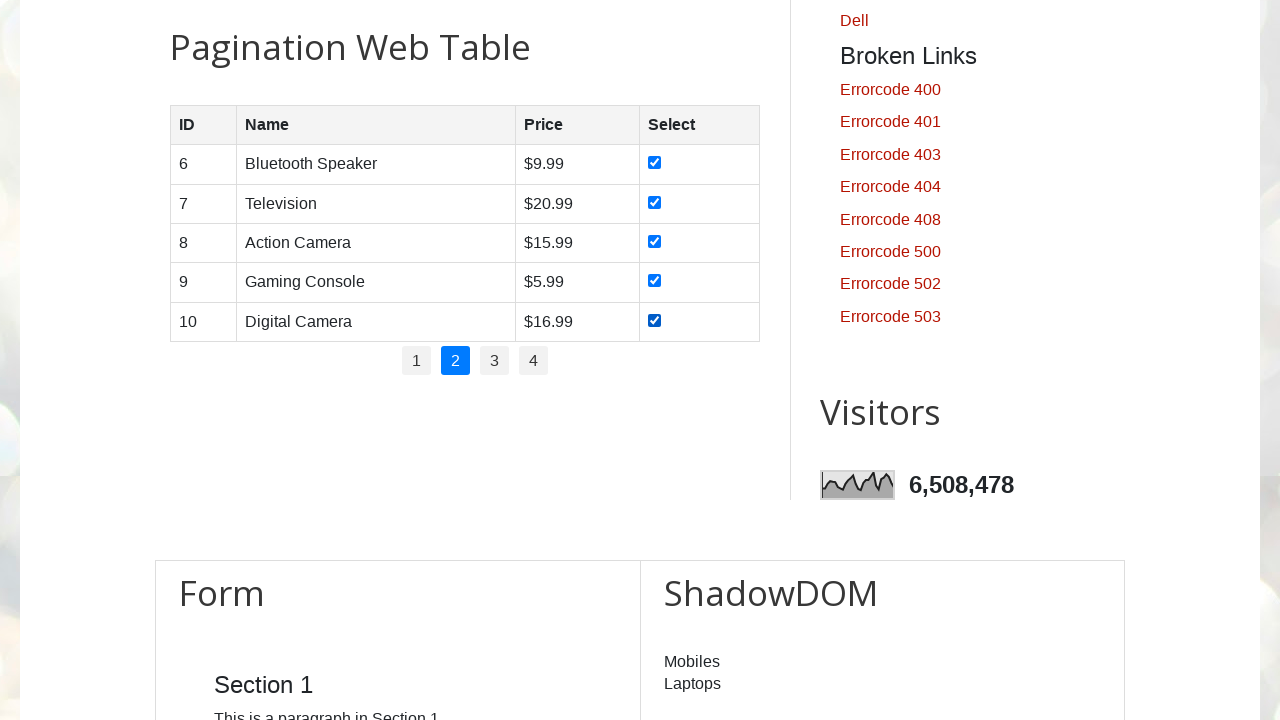

Waited after checkbox click
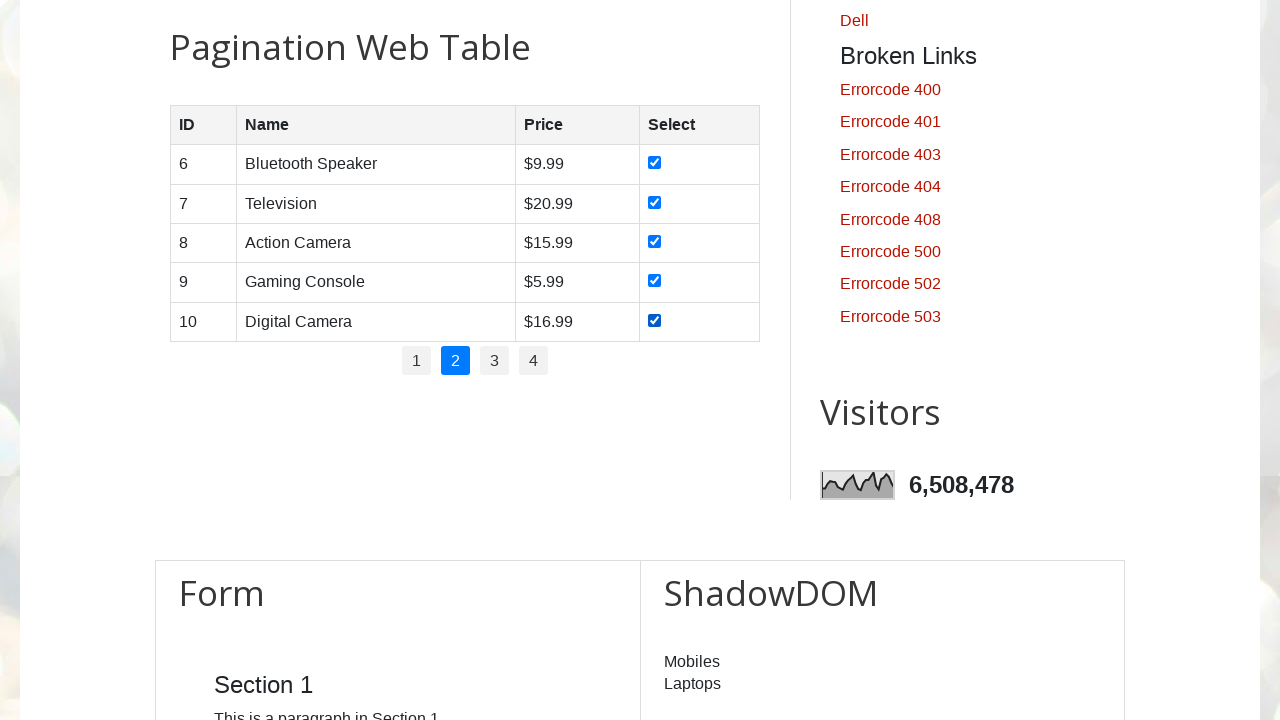

Clicked pagination page 3 at (494, 361) on xpath=//ul[@id='pagination']/li >> nth=2
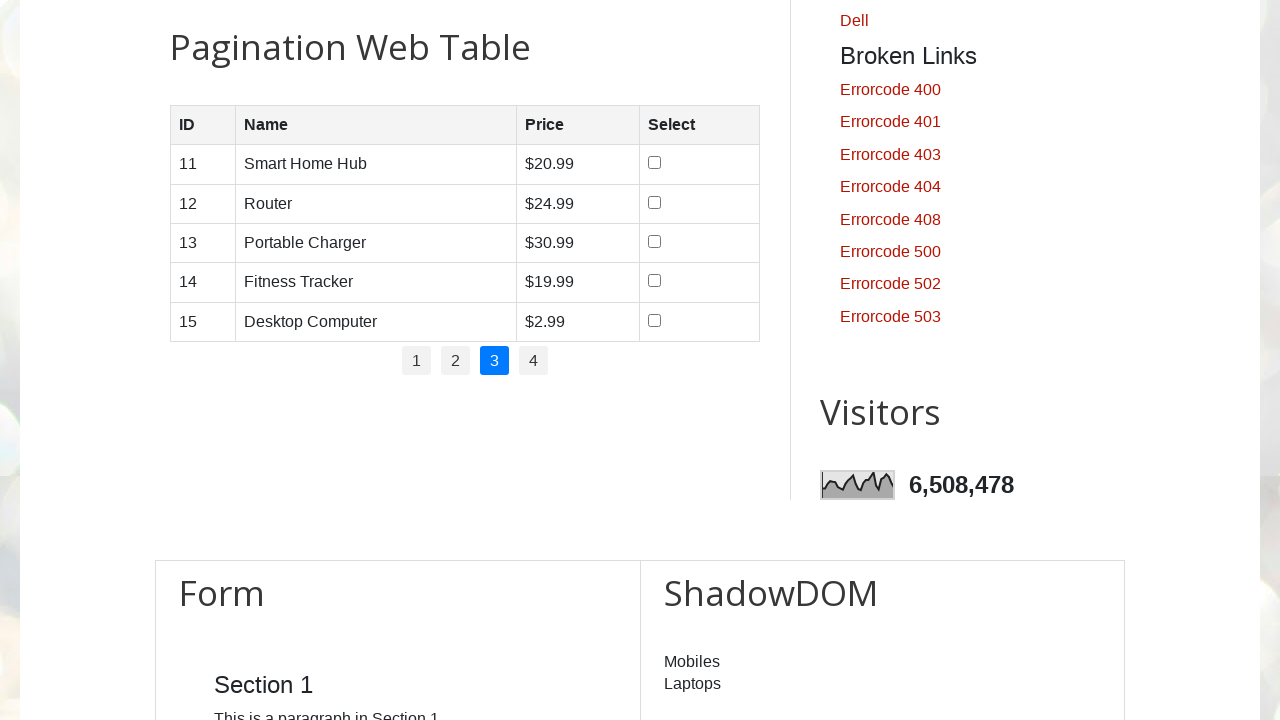

Waited for page content to load
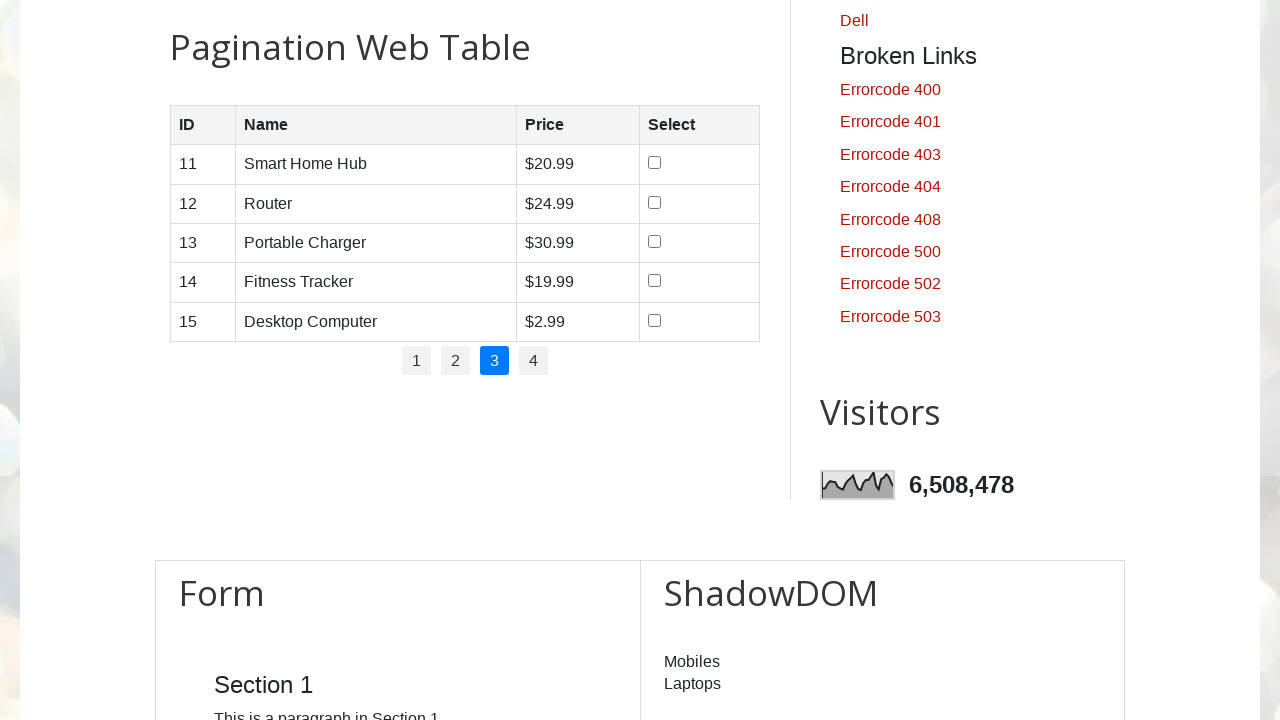

Located table rows on current page
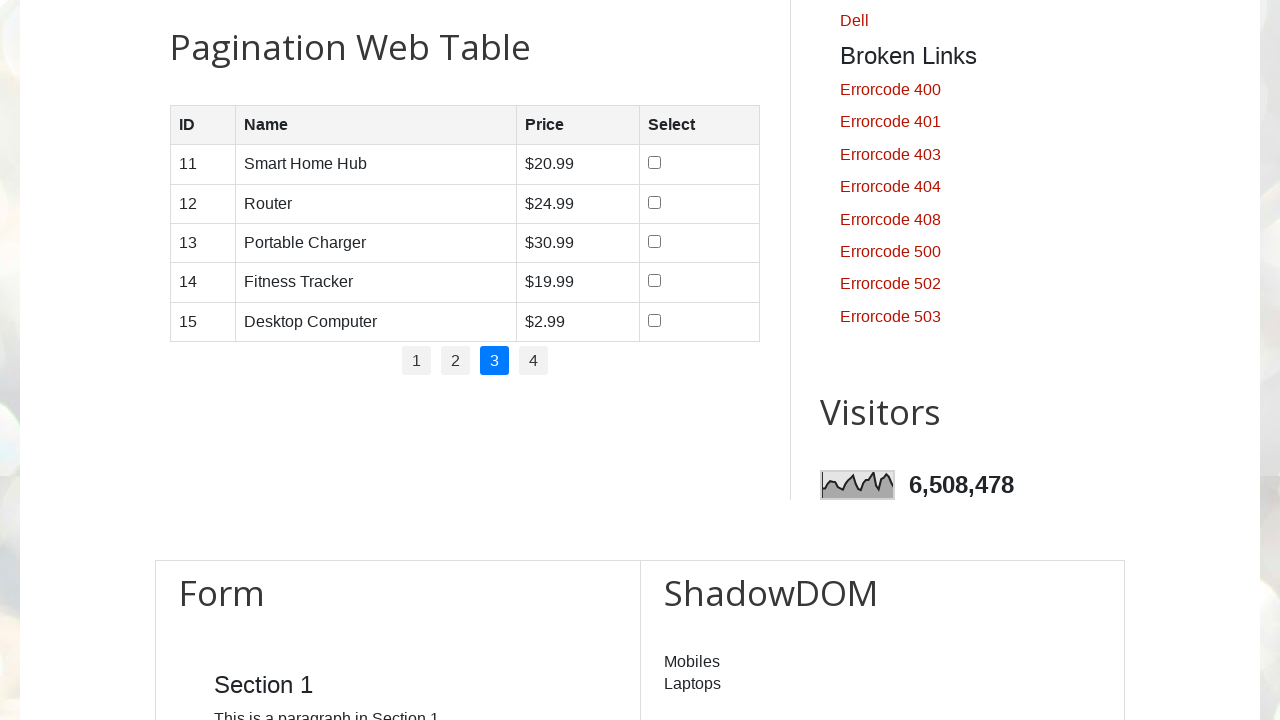

Found 5 rows on page 3
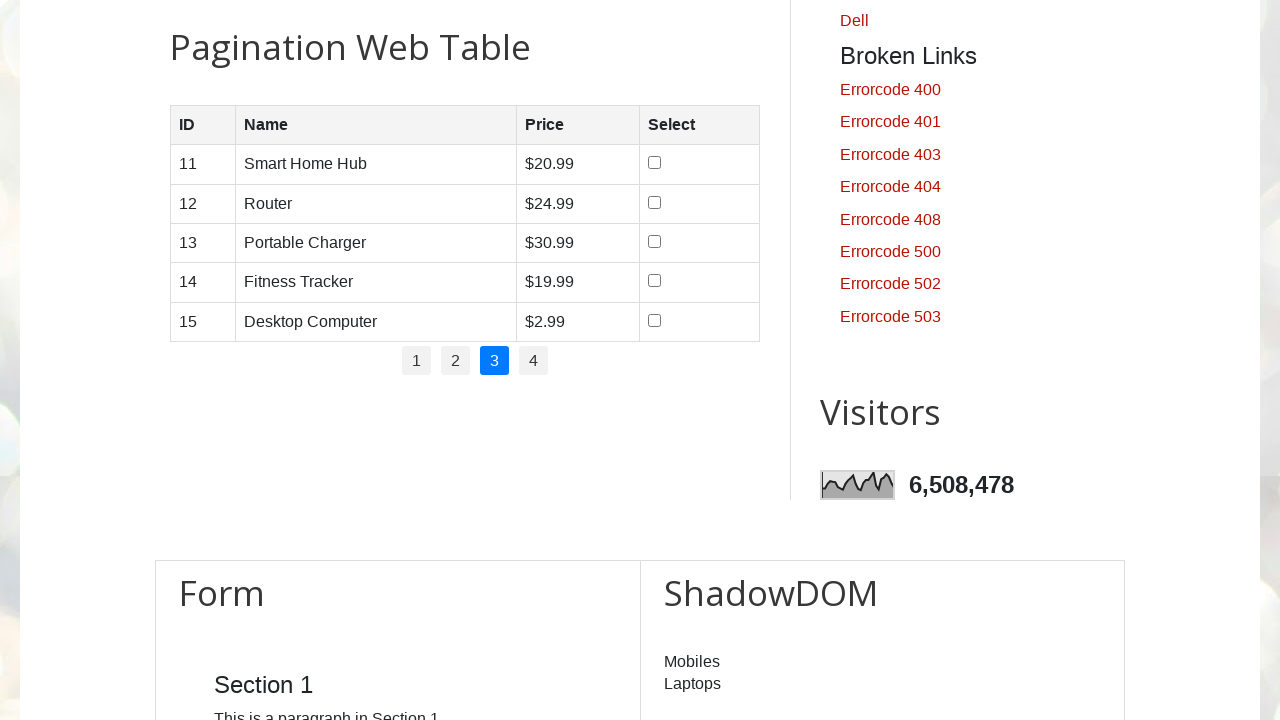

Located checkbox in row 1 of page 3
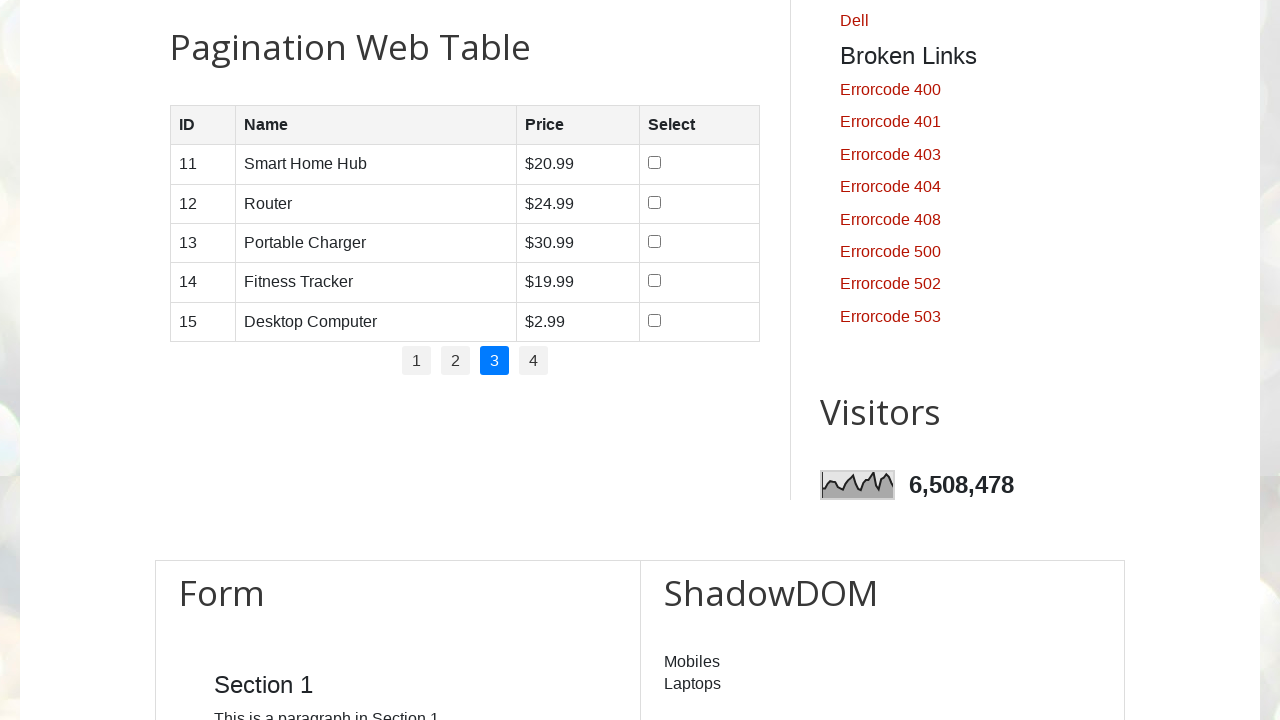

Clicked checkbox in row 1 of page 3 at (655, 163) on //table[@id='productTable']/tbody/tr[1]/td[4]/input
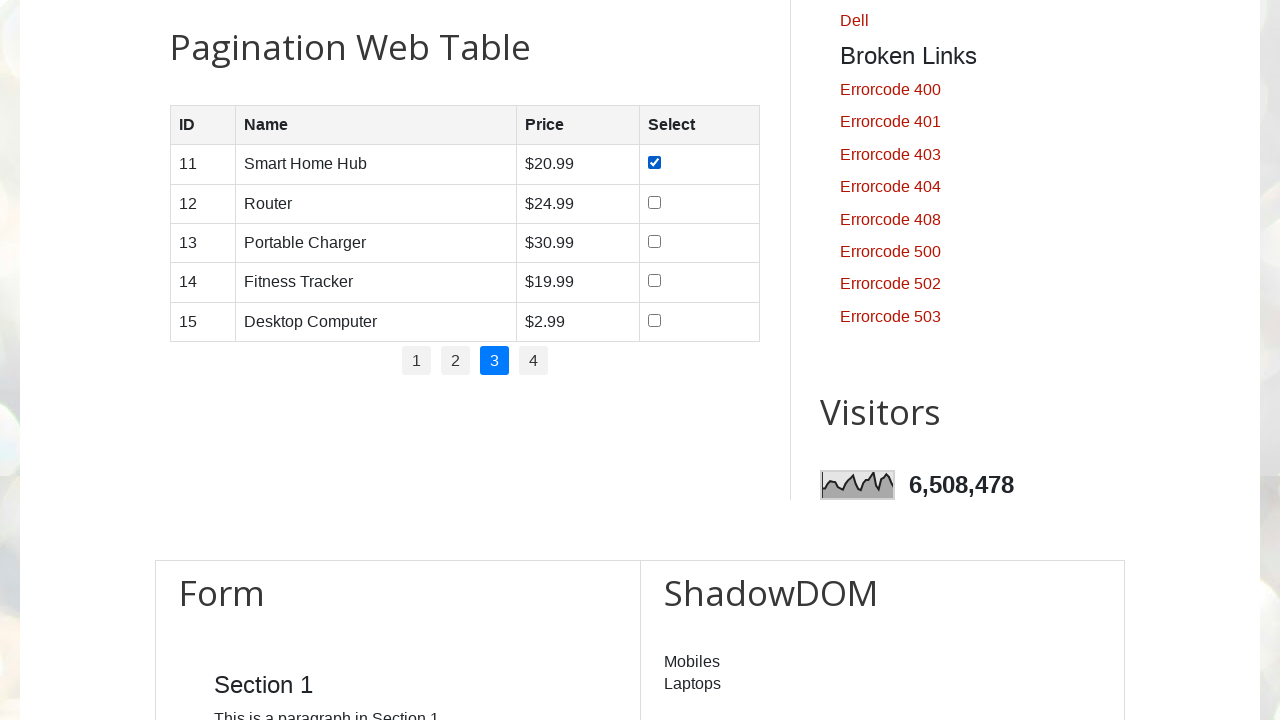

Waited after checkbox click
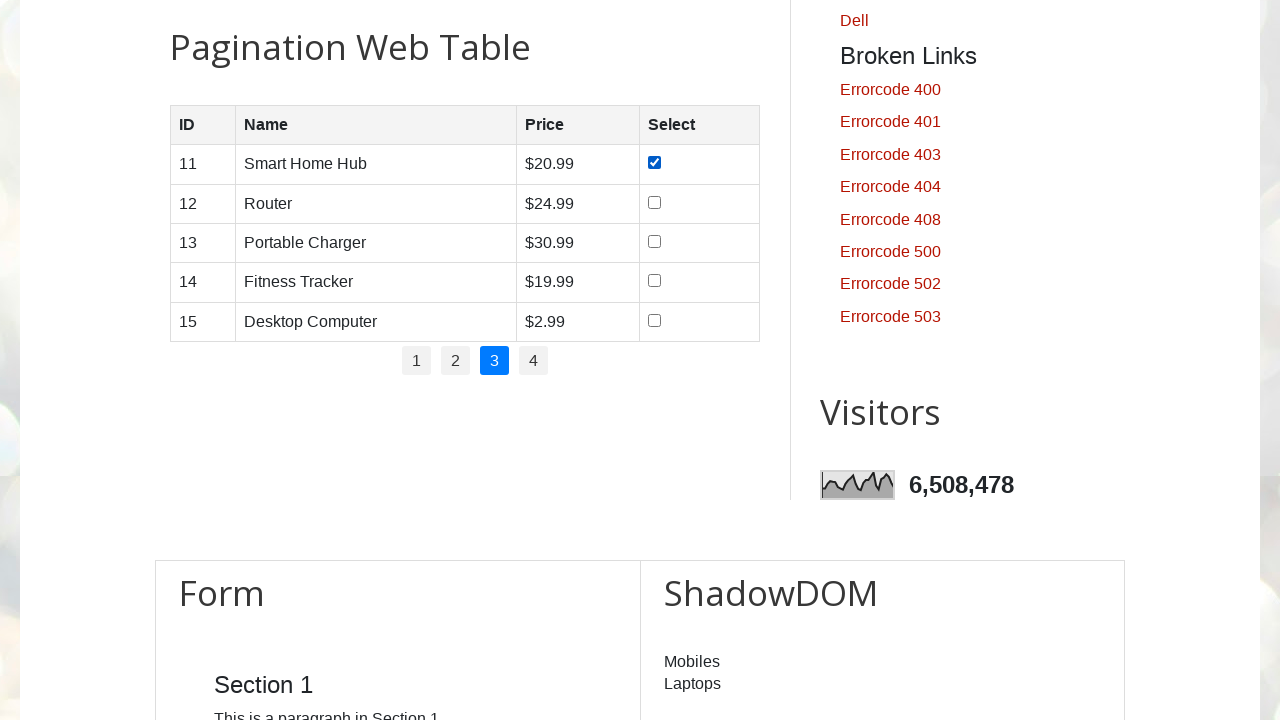

Located checkbox in row 2 of page 3
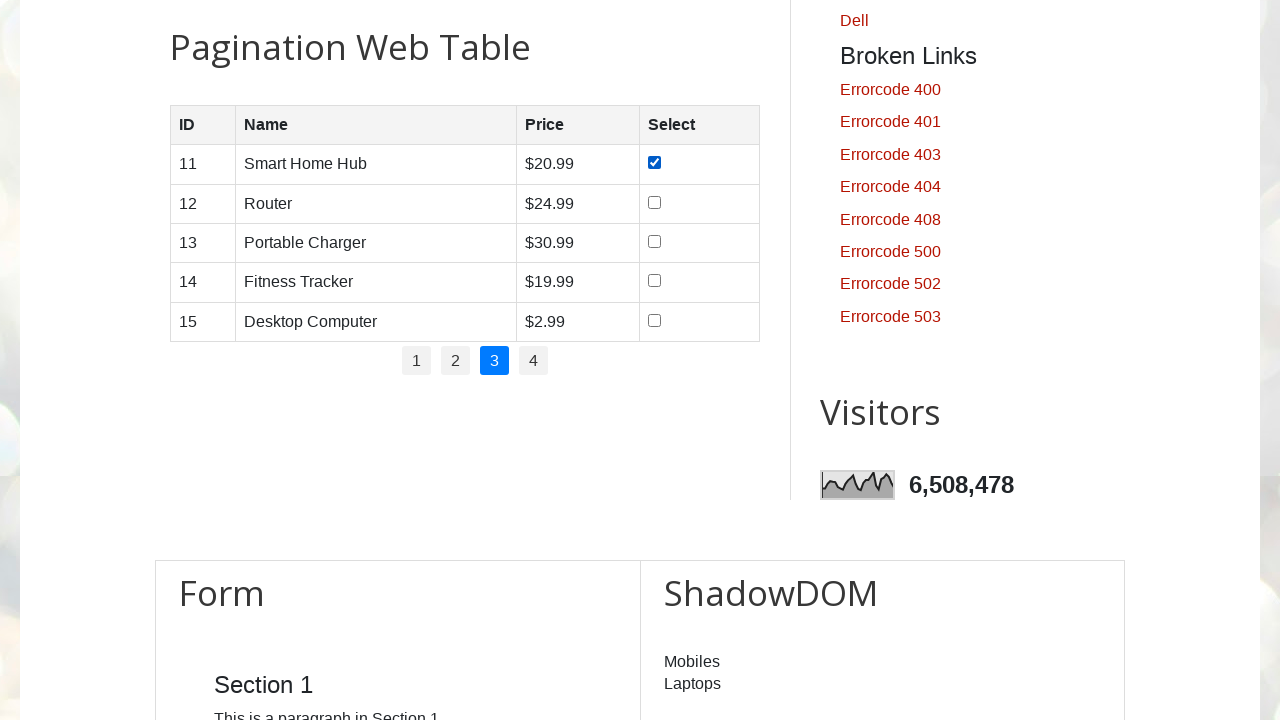

Clicked checkbox in row 2 of page 3 at (655, 202) on //table[@id='productTable']/tbody/tr[2]/td[4]/input
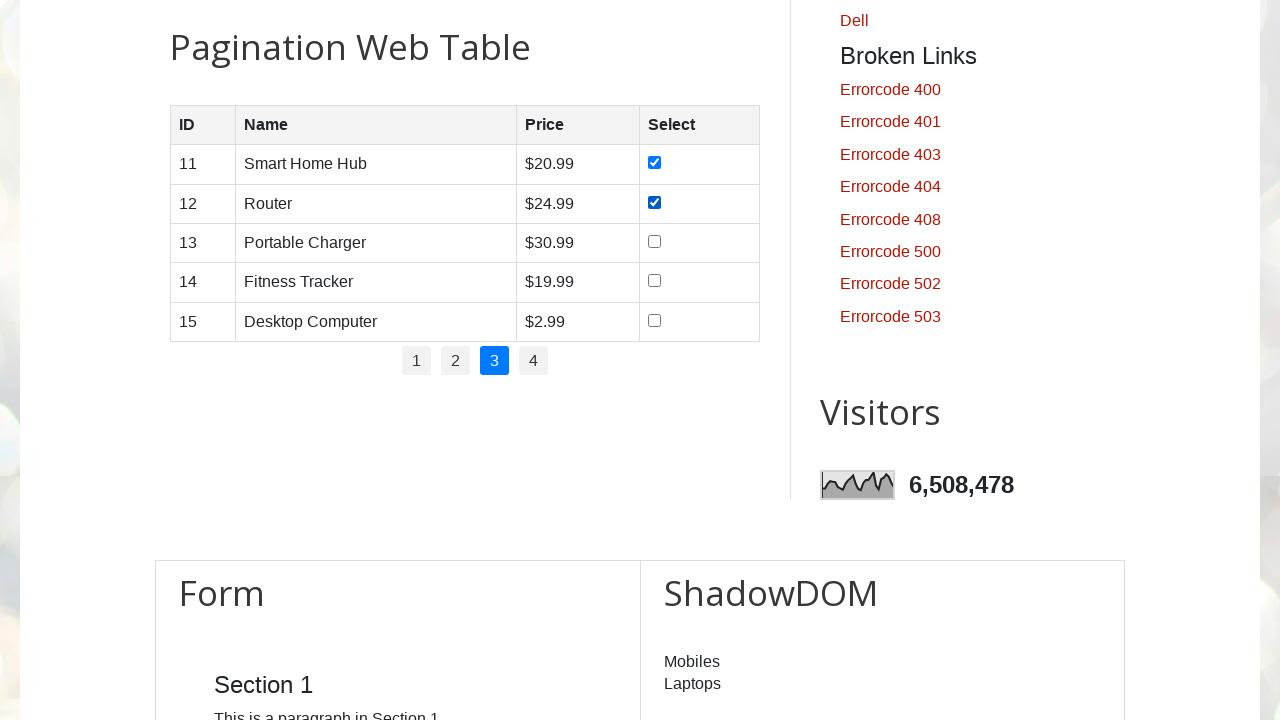

Waited after checkbox click
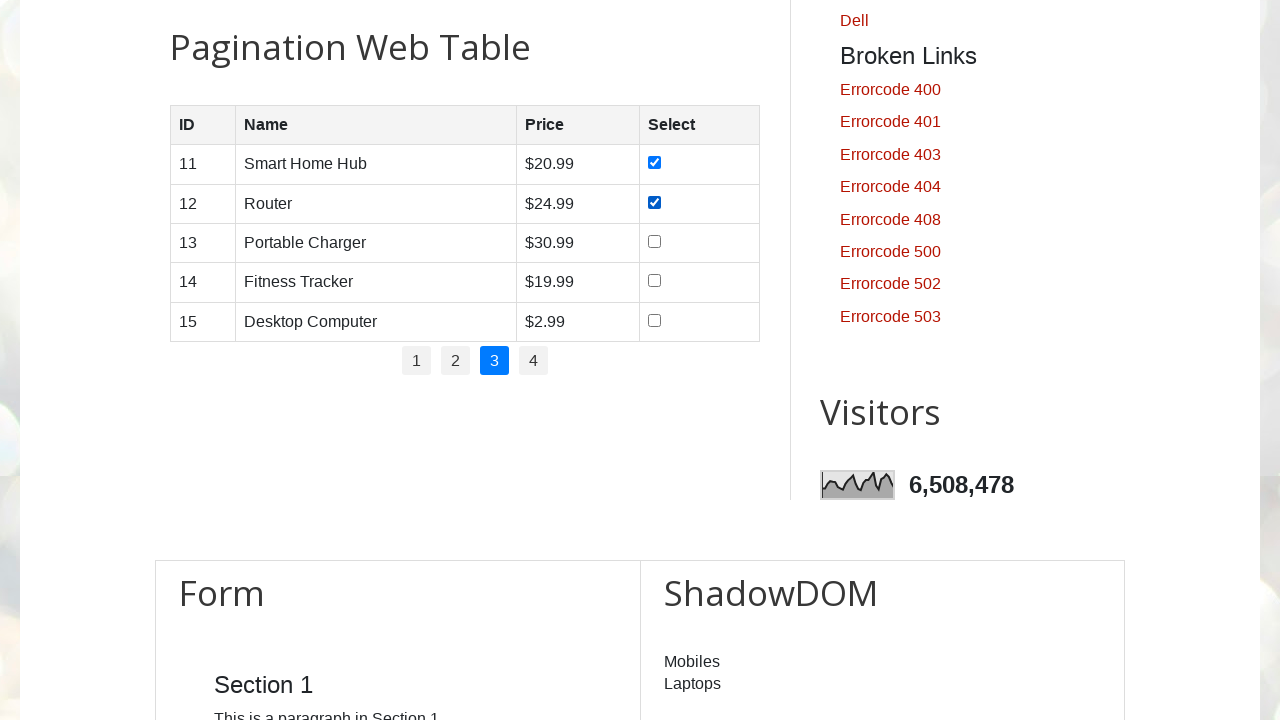

Located checkbox in row 3 of page 3
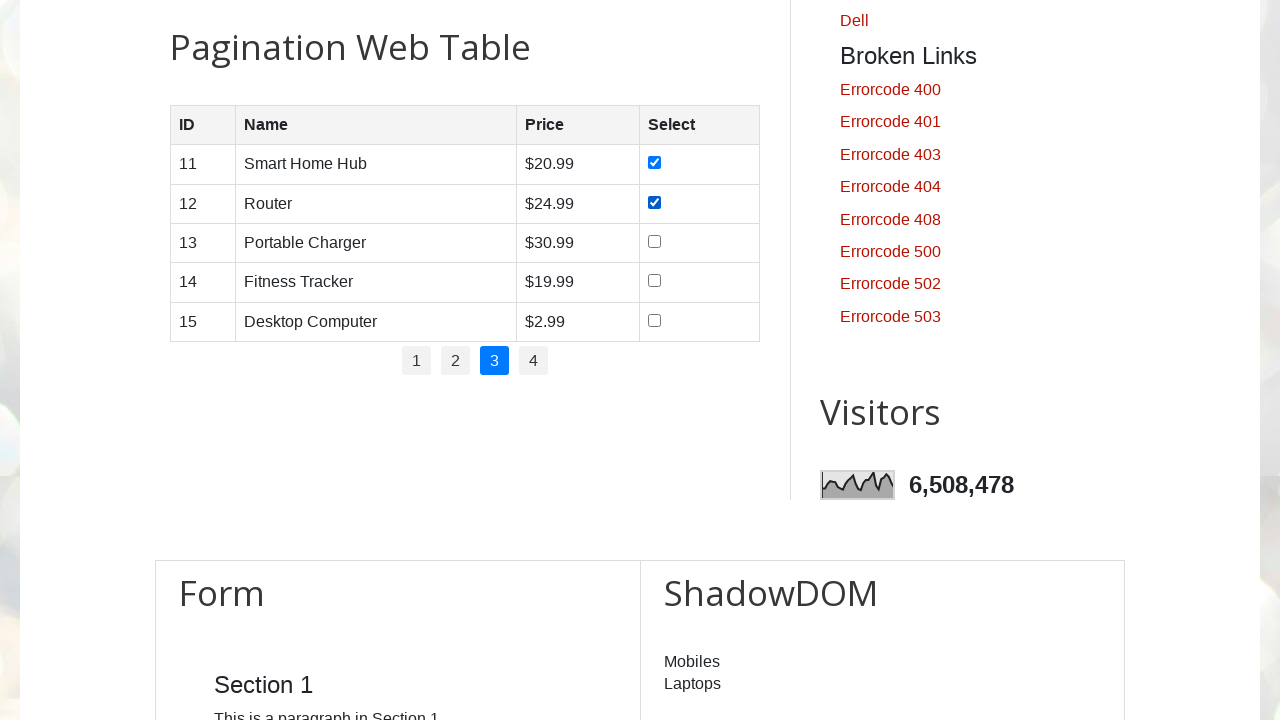

Clicked checkbox in row 3 of page 3 at (655, 241) on //table[@id='productTable']/tbody/tr[3]/td[4]/input
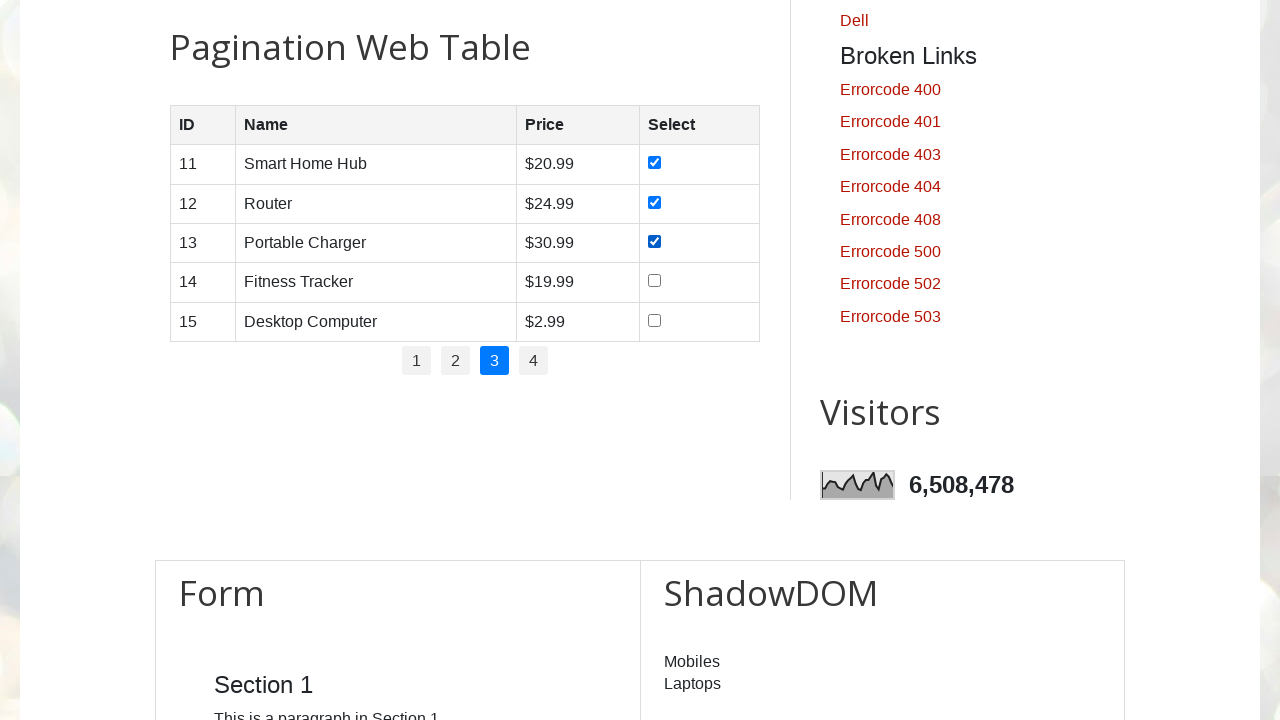

Waited after checkbox click
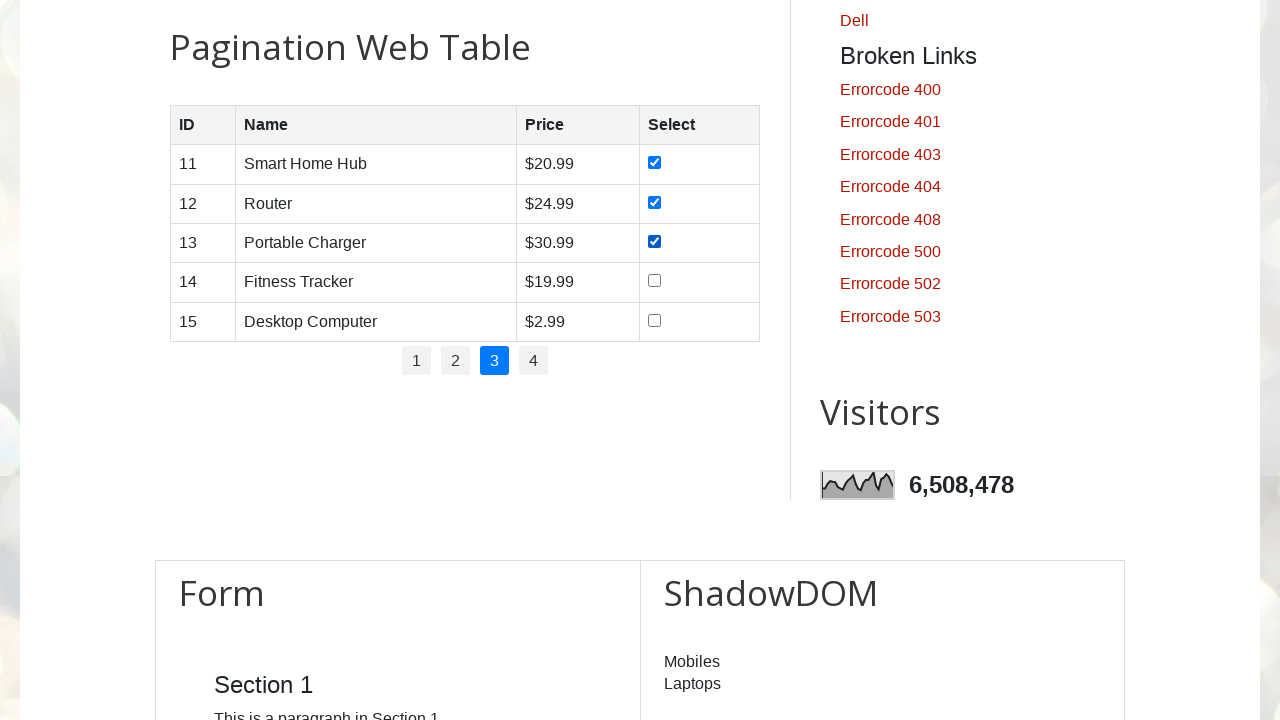

Located checkbox in row 4 of page 3
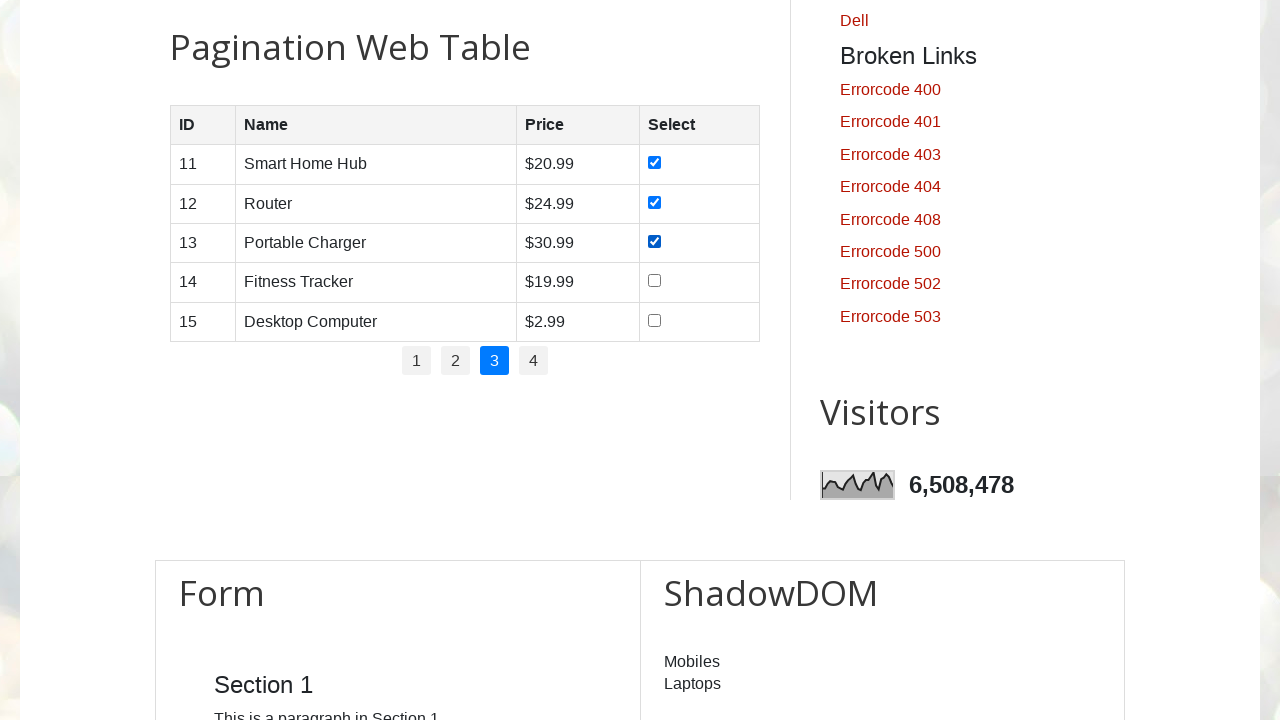

Clicked checkbox in row 4 of page 3 at (655, 281) on //table[@id='productTable']/tbody/tr[4]/td[4]/input
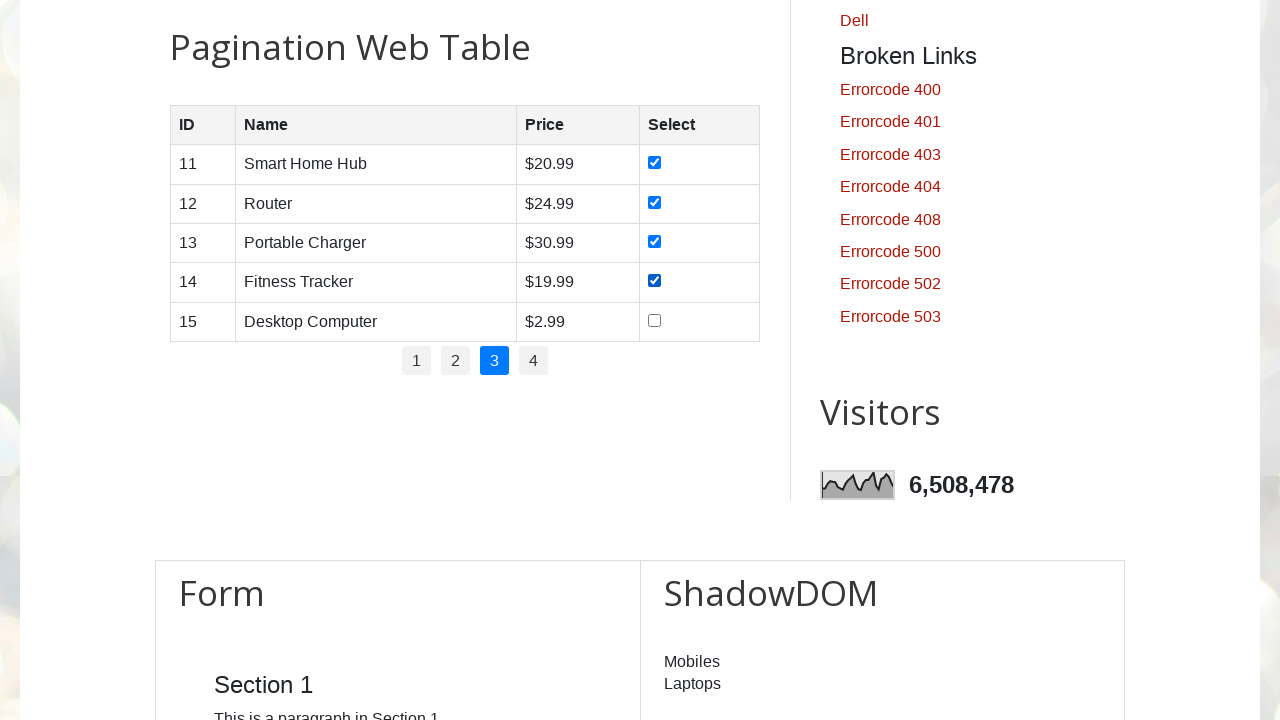

Waited after checkbox click
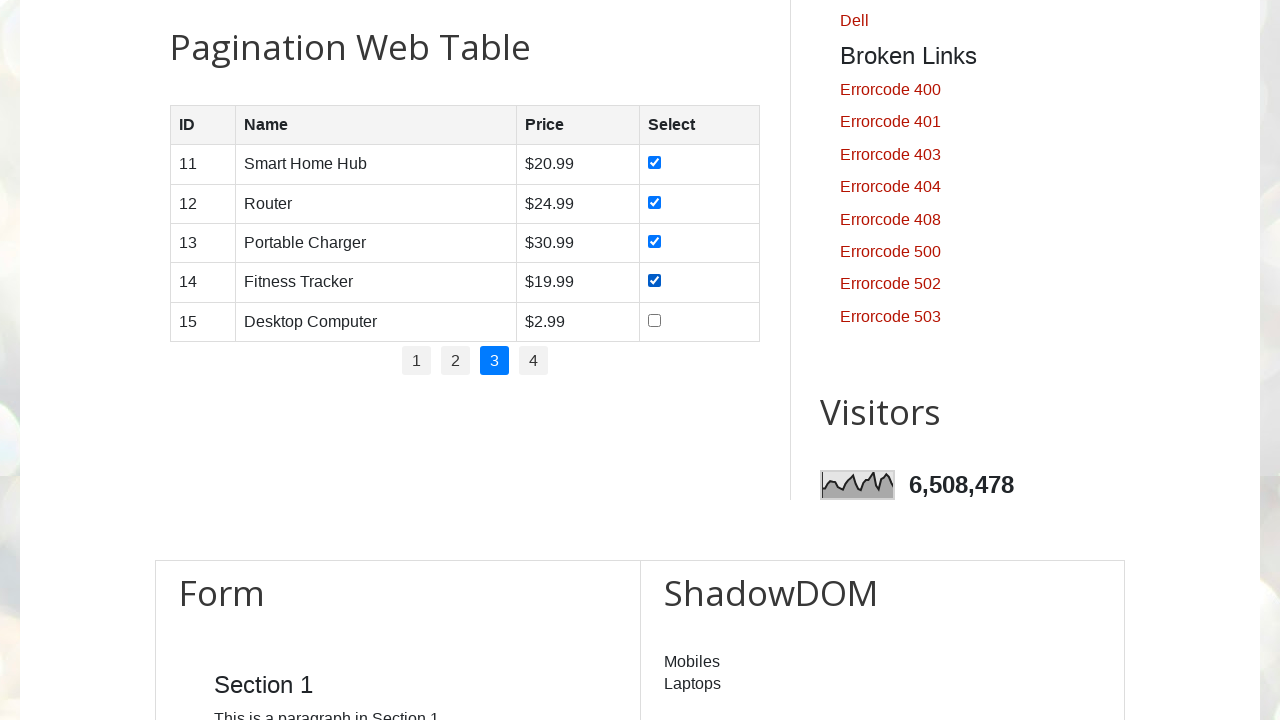

Located checkbox in row 5 of page 3
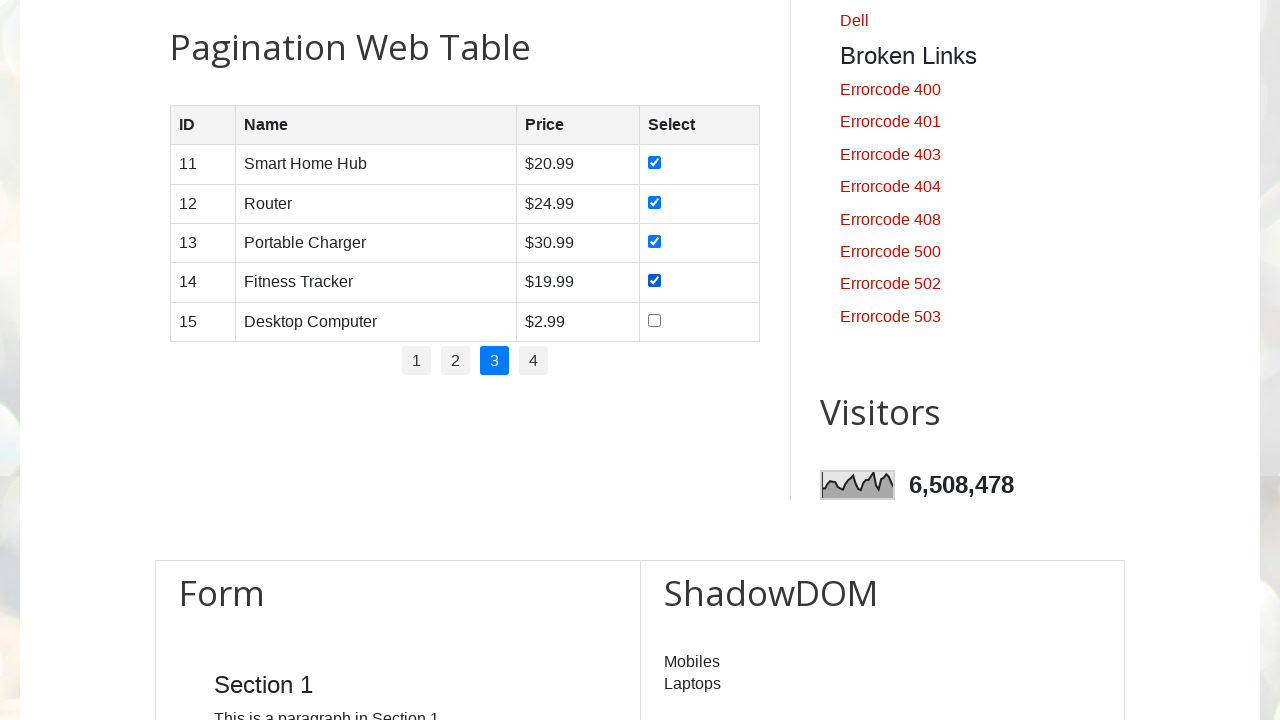

Clicked checkbox in row 5 of page 3 at (655, 320) on //table[@id='productTable']/tbody/tr[5]/td[4]/input
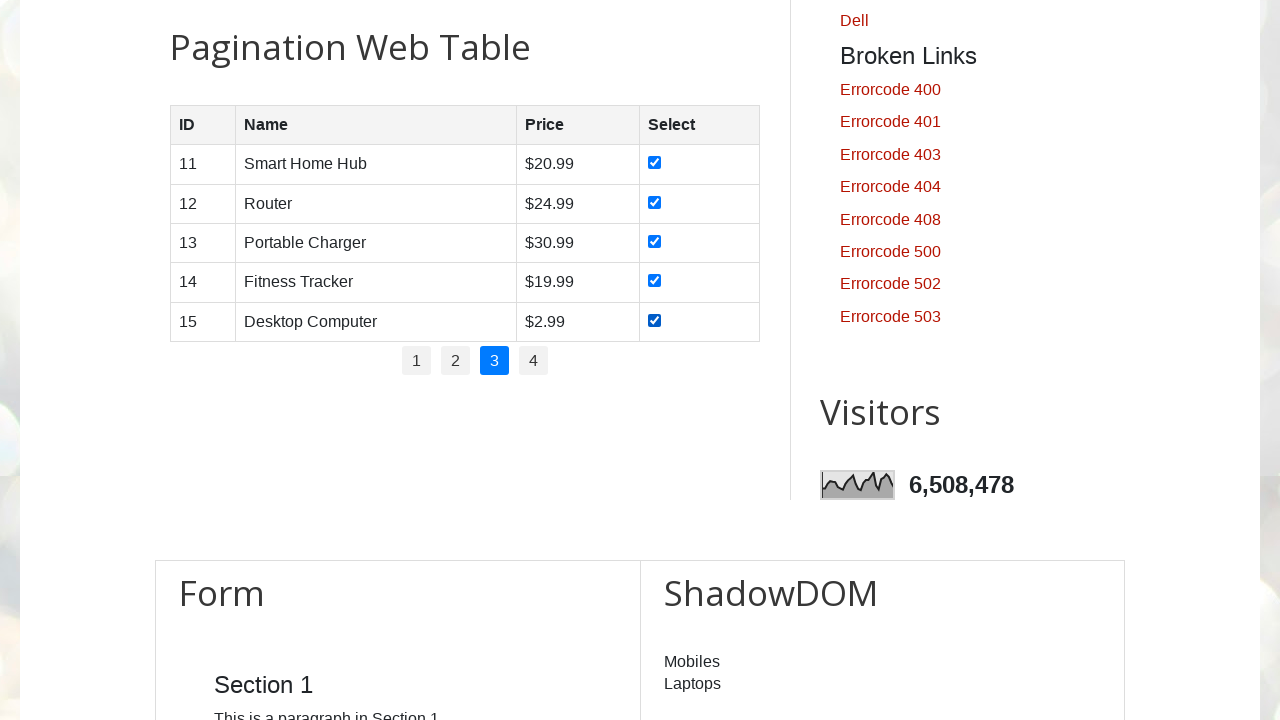

Waited after checkbox click
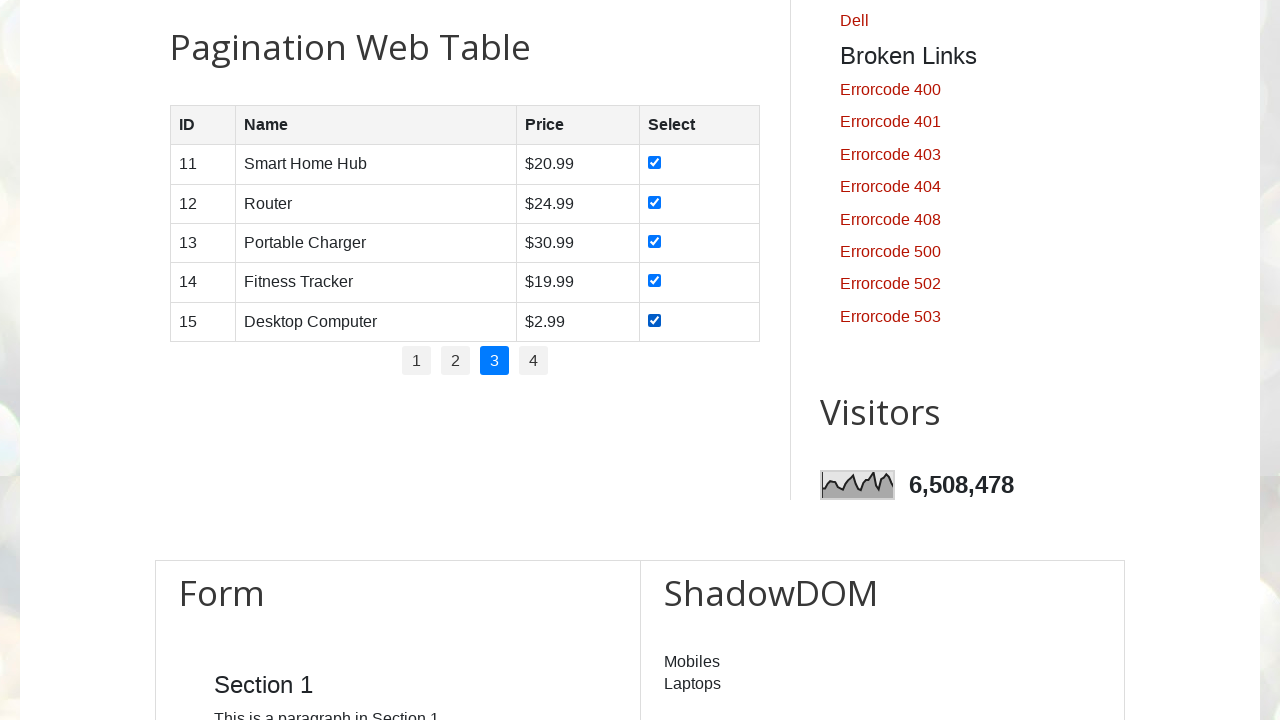

Clicked pagination page 4 at (534, 361) on xpath=//ul[@id='pagination']/li >> nth=3
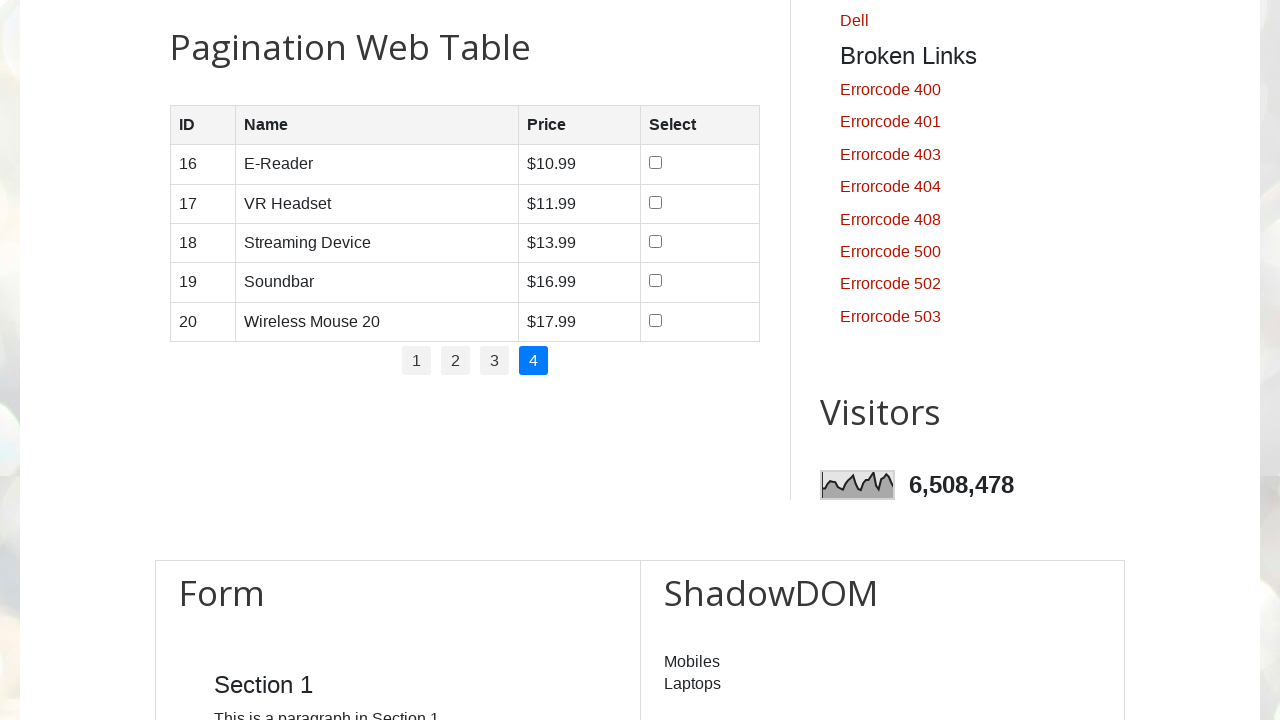

Waited for page content to load
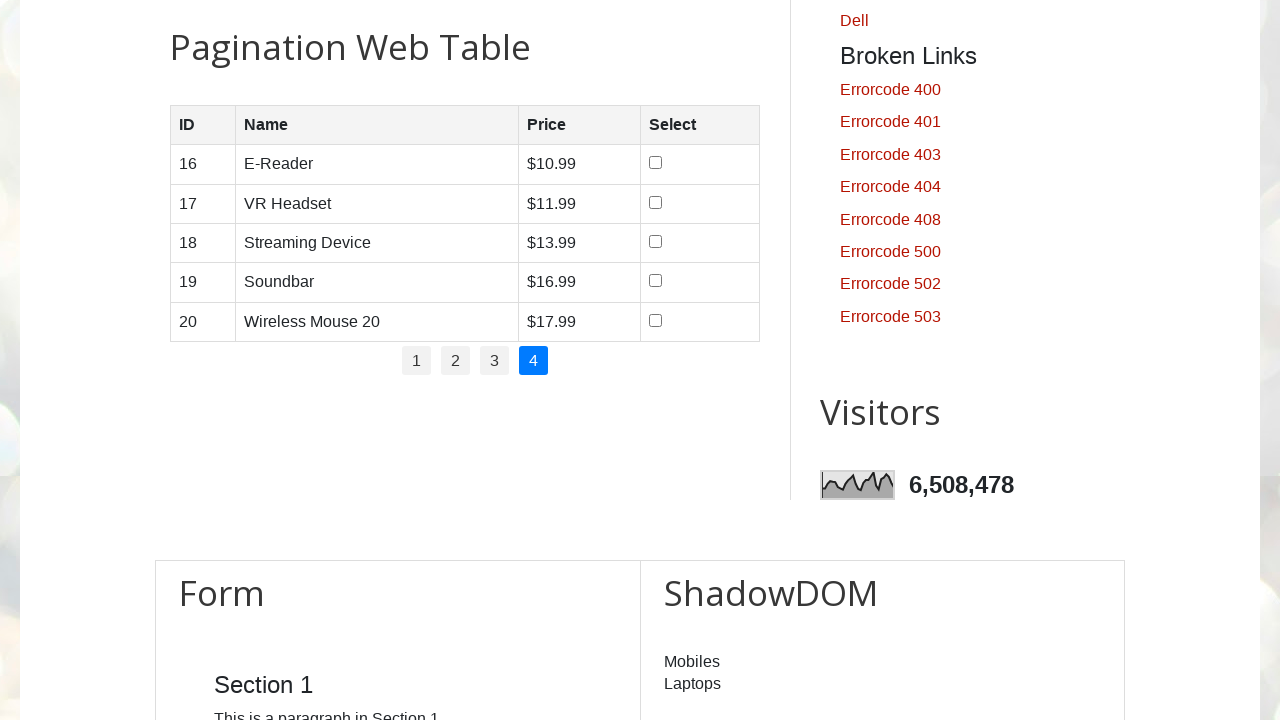

Located table rows on current page
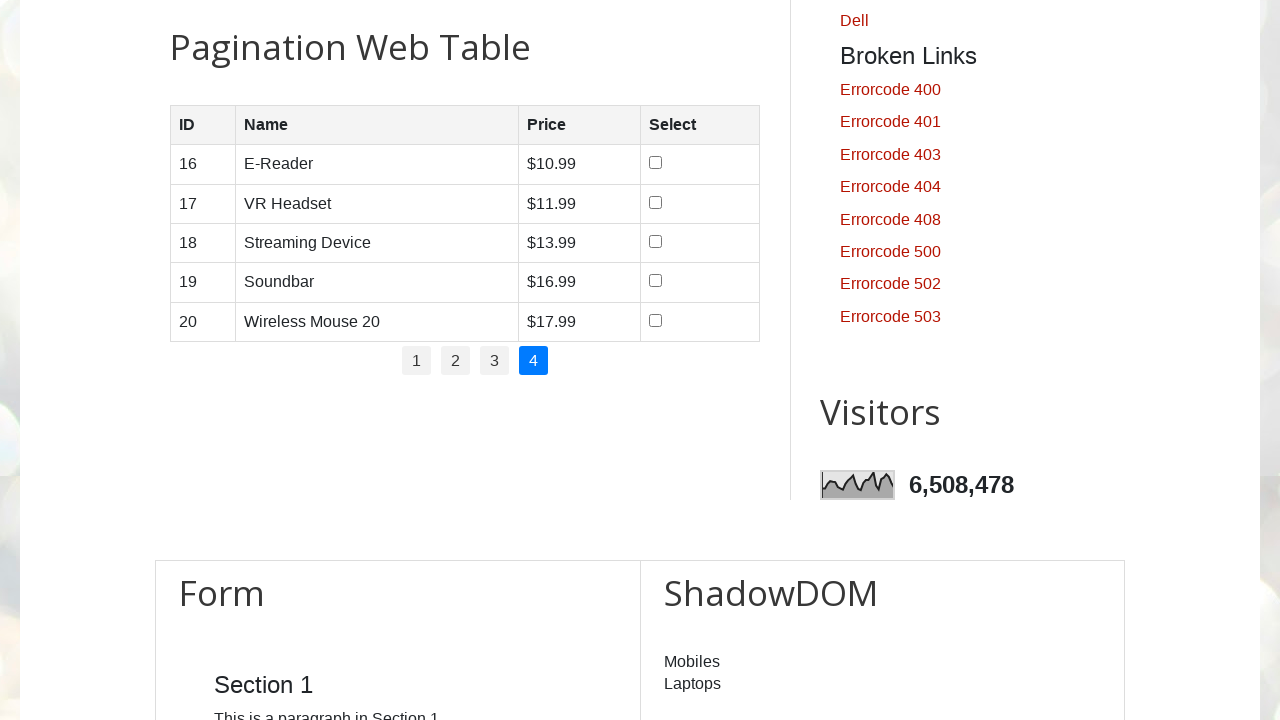

Found 5 rows on page 4
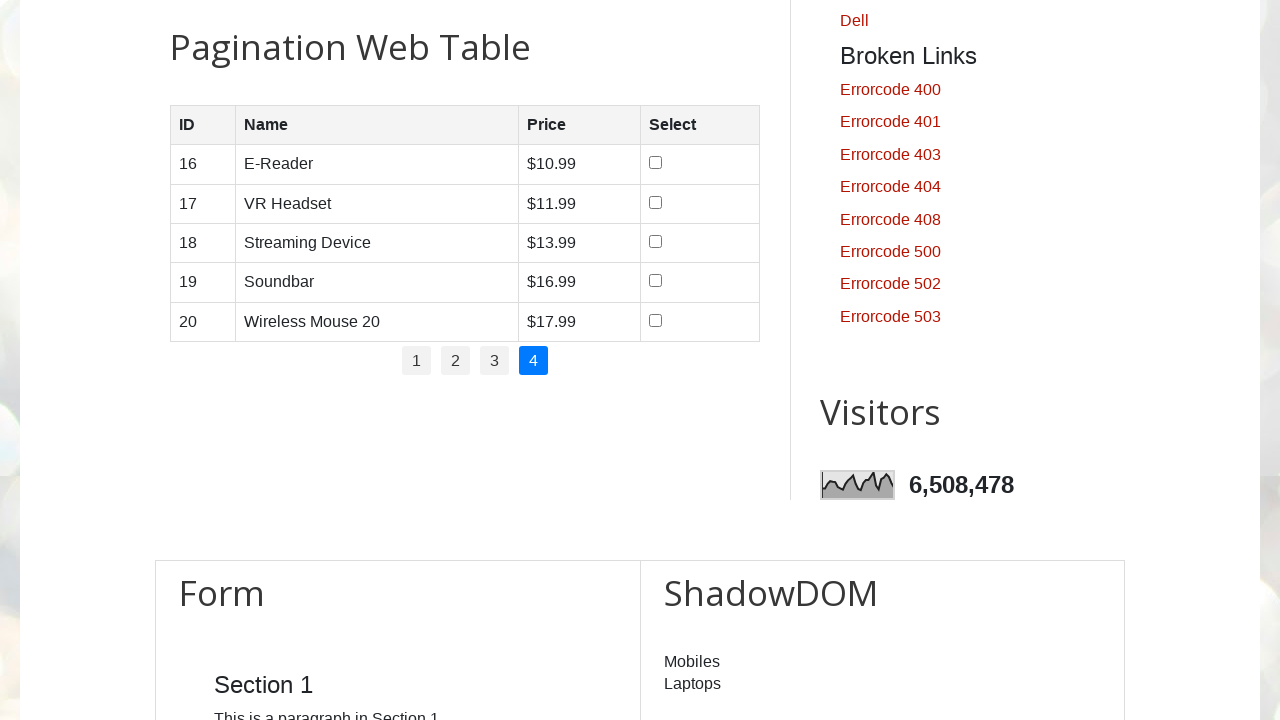

Located checkbox in row 1 of page 4
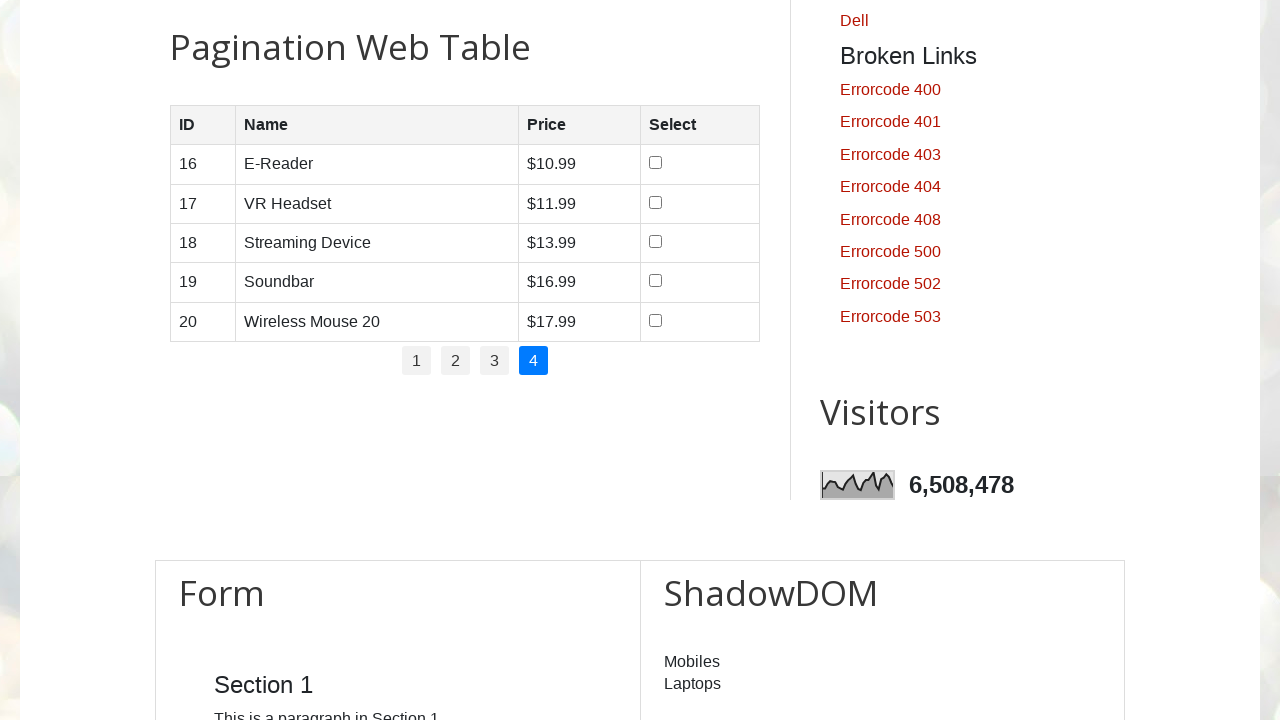

Clicked checkbox in row 1 of page 4 at (656, 163) on //table[@id='productTable']/tbody/tr[1]/td[4]/input
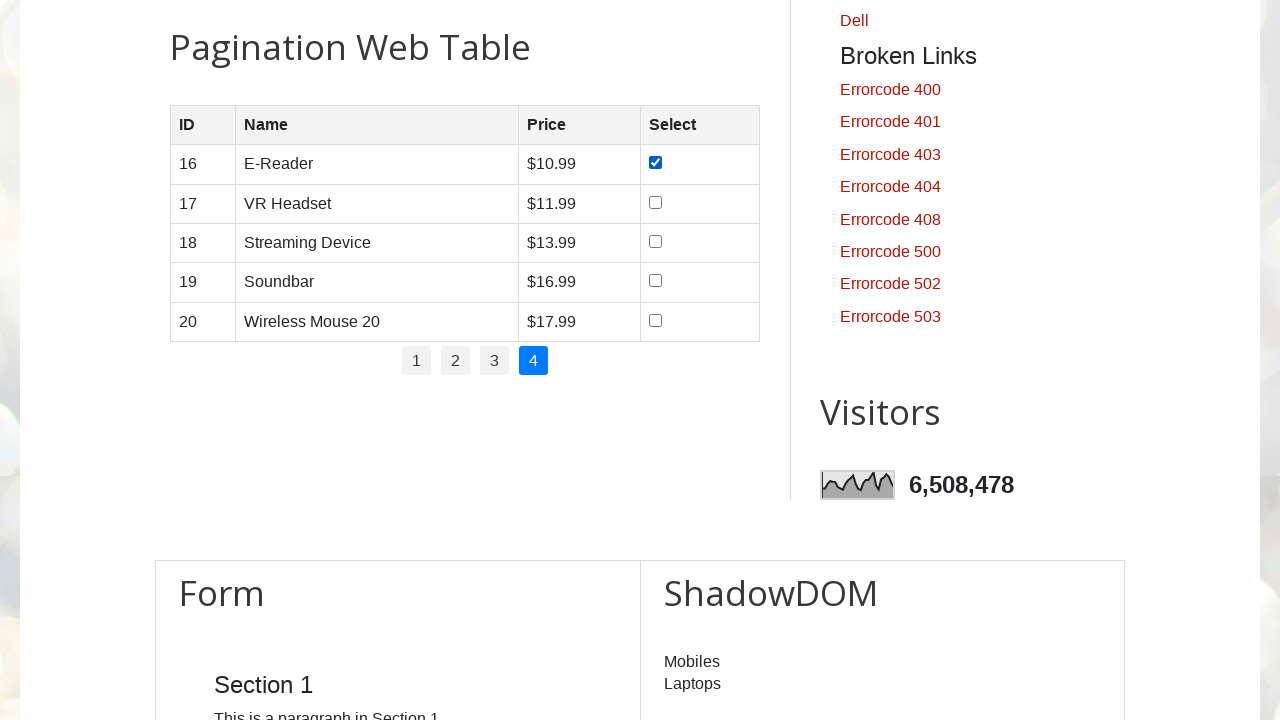

Waited after checkbox click
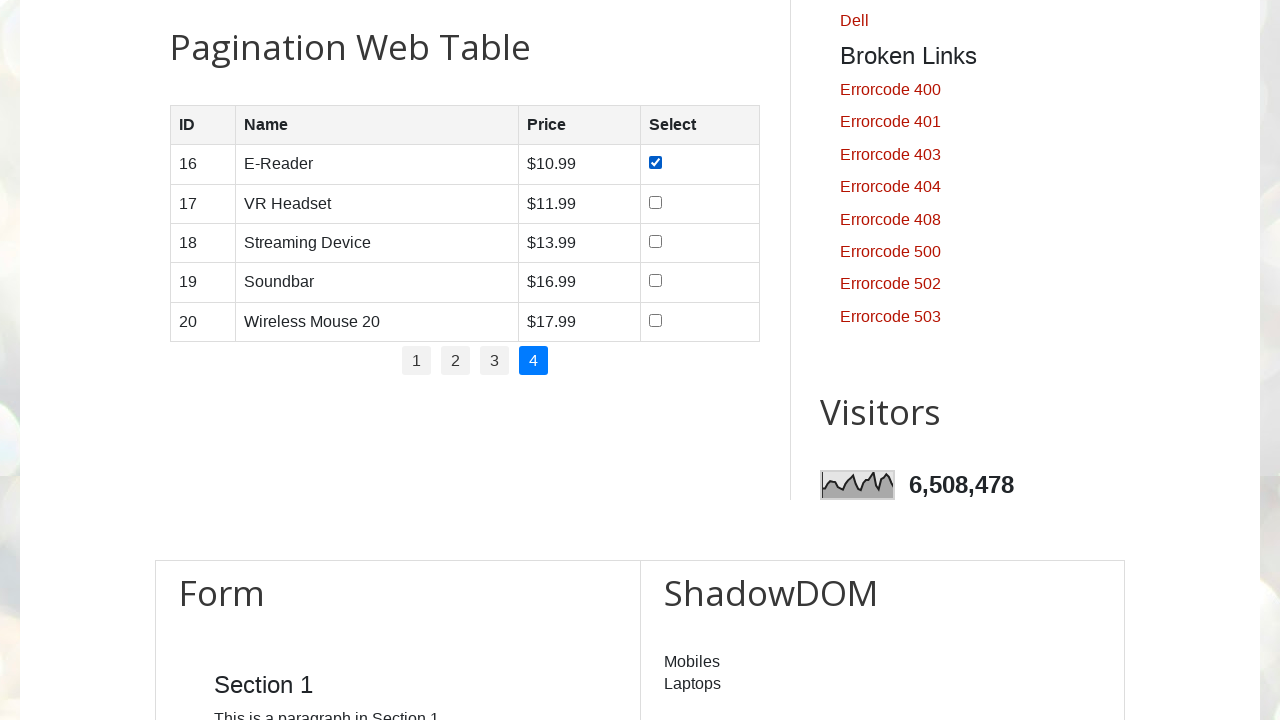

Located checkbox in row 2 of page 4
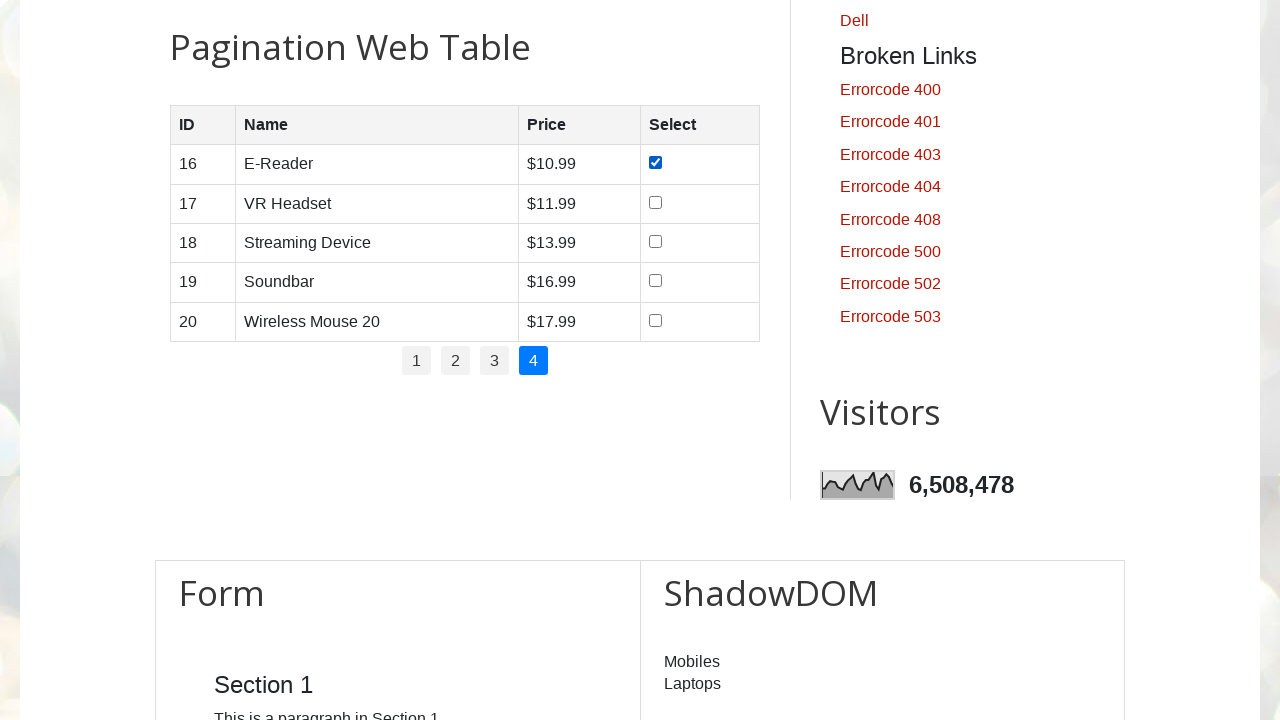

Clicked checkbox in row 2 of page 4 at (656, 202) on //table[@id='productTable']/tbody/tr[2]/td[4]/input
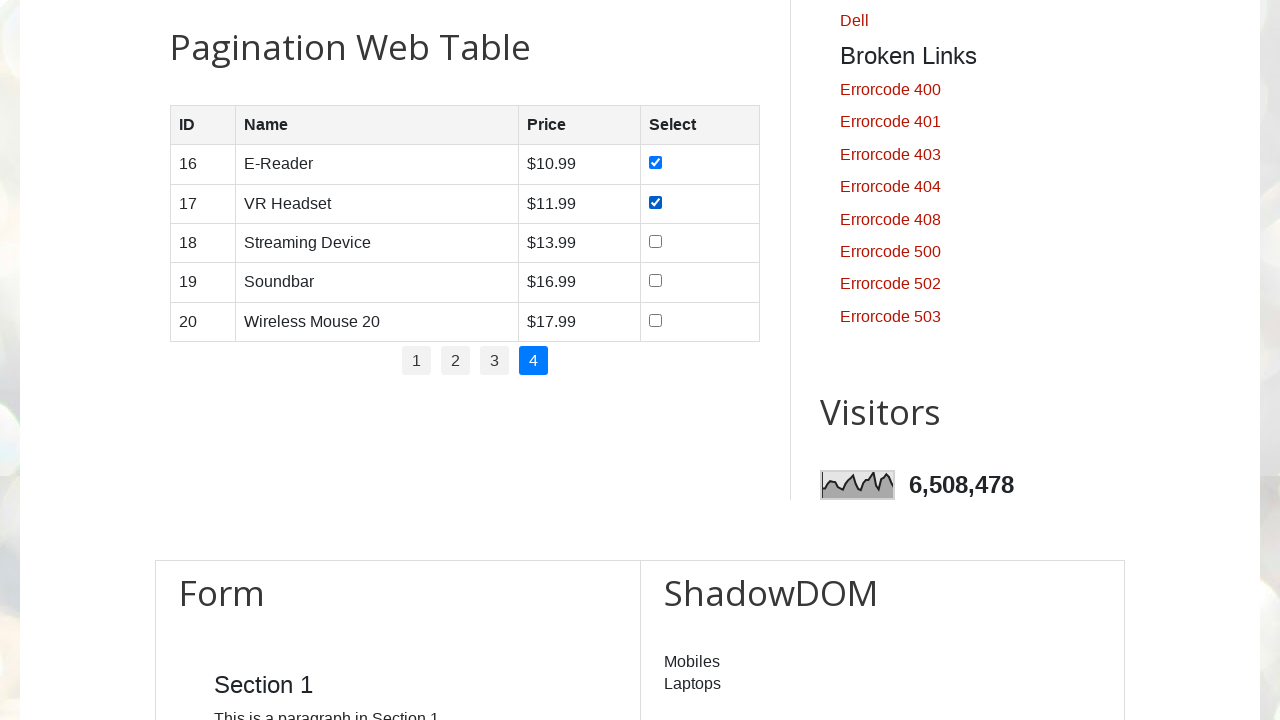

Waited after checkbox click
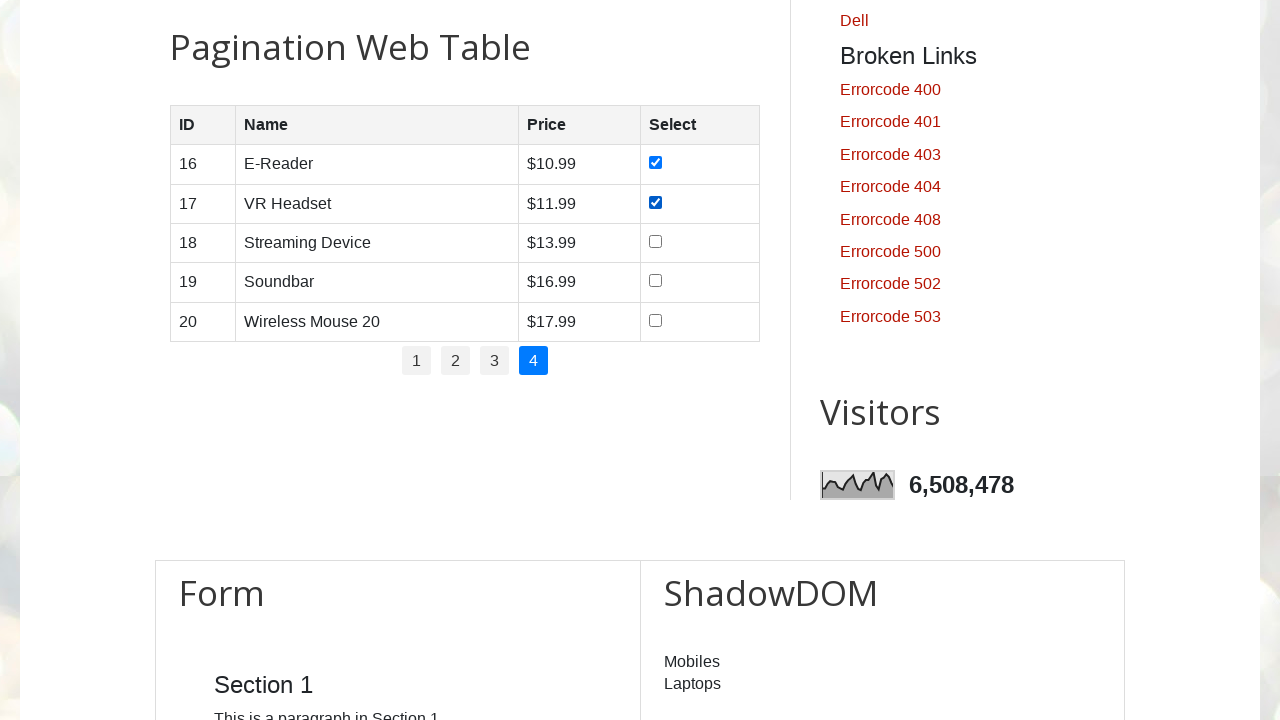

Located checkbox in row 3 of page 4
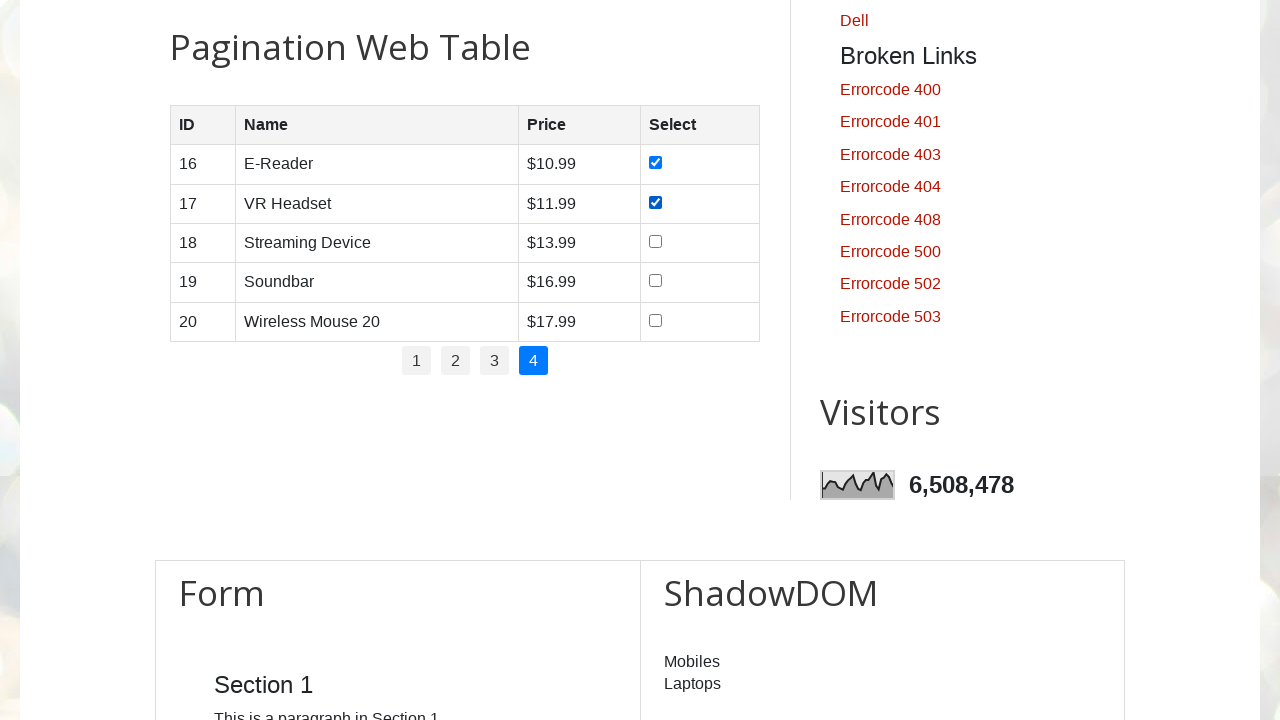

Clicked checkbox in row 3 of page 4 at (656, 241) on //table[@id='productTable']/tbody/tr[3]/td[4]/input
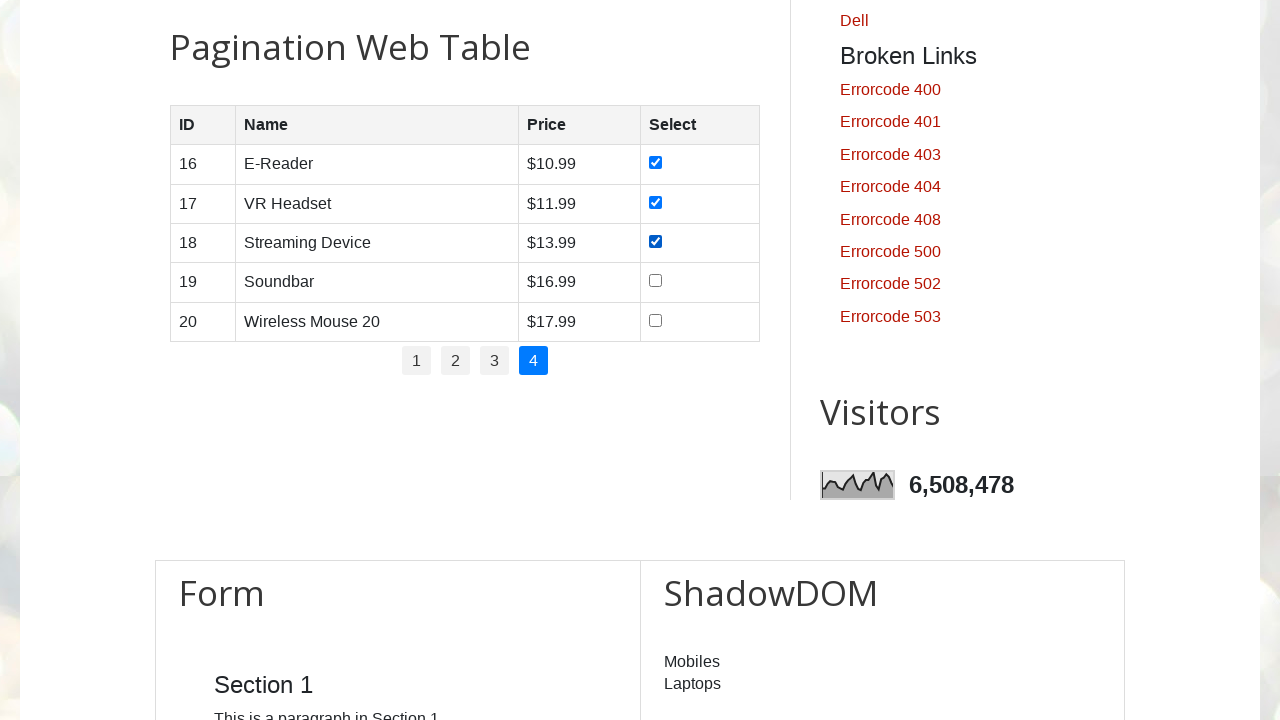

Waited after checkbox click
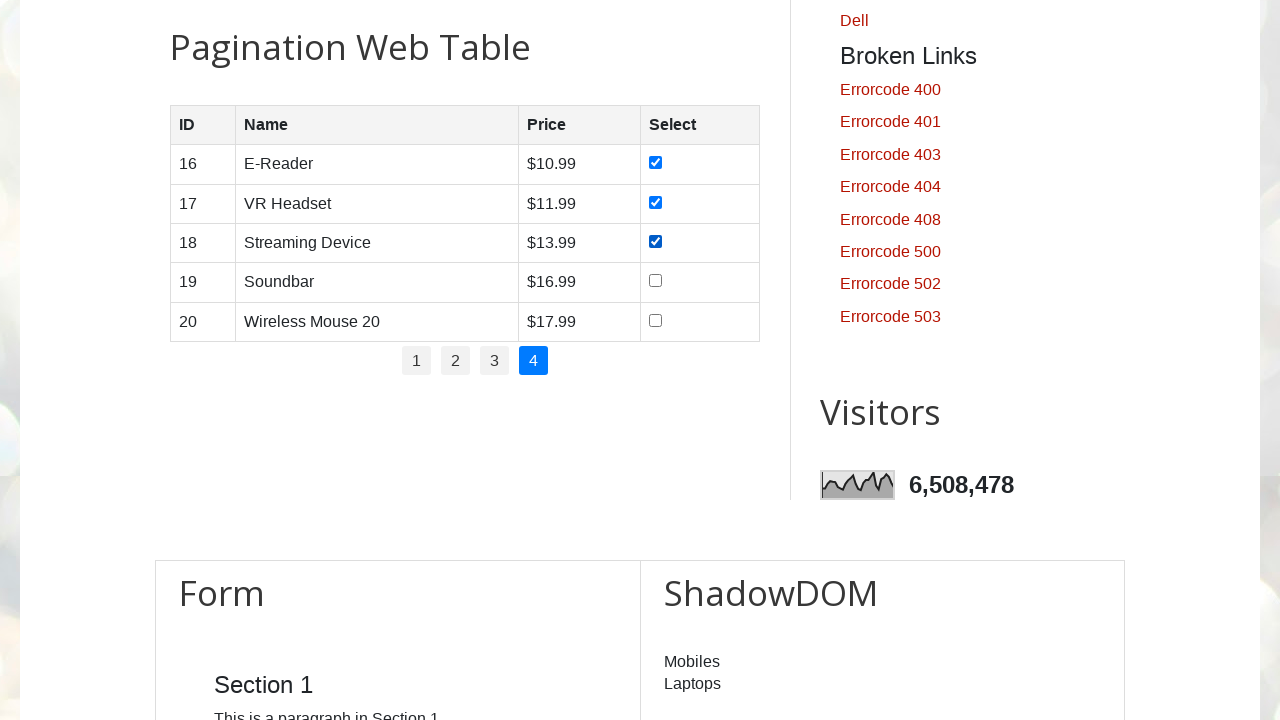

Located checkbox in row 4 of page 4
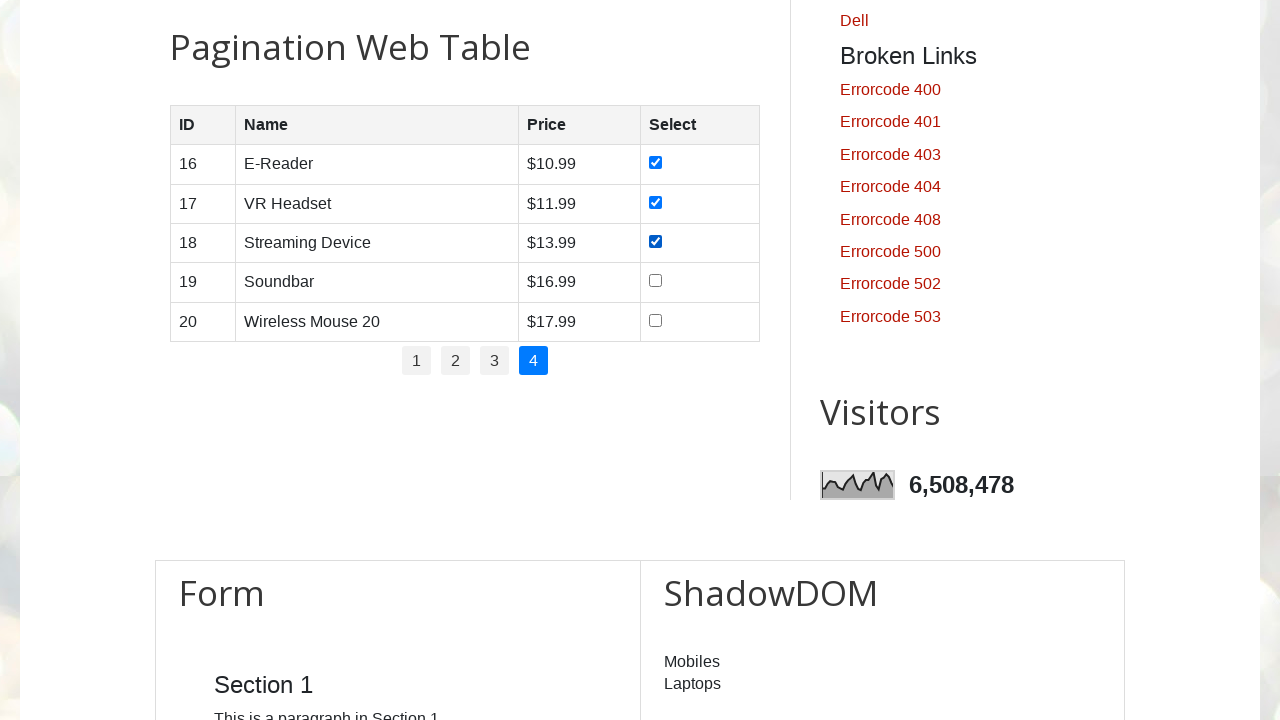

Clicked checkbox in row 4 of page 4 at (656, 281) on //table[@id='productTable']/tbody/tr[4]/td[4]/input
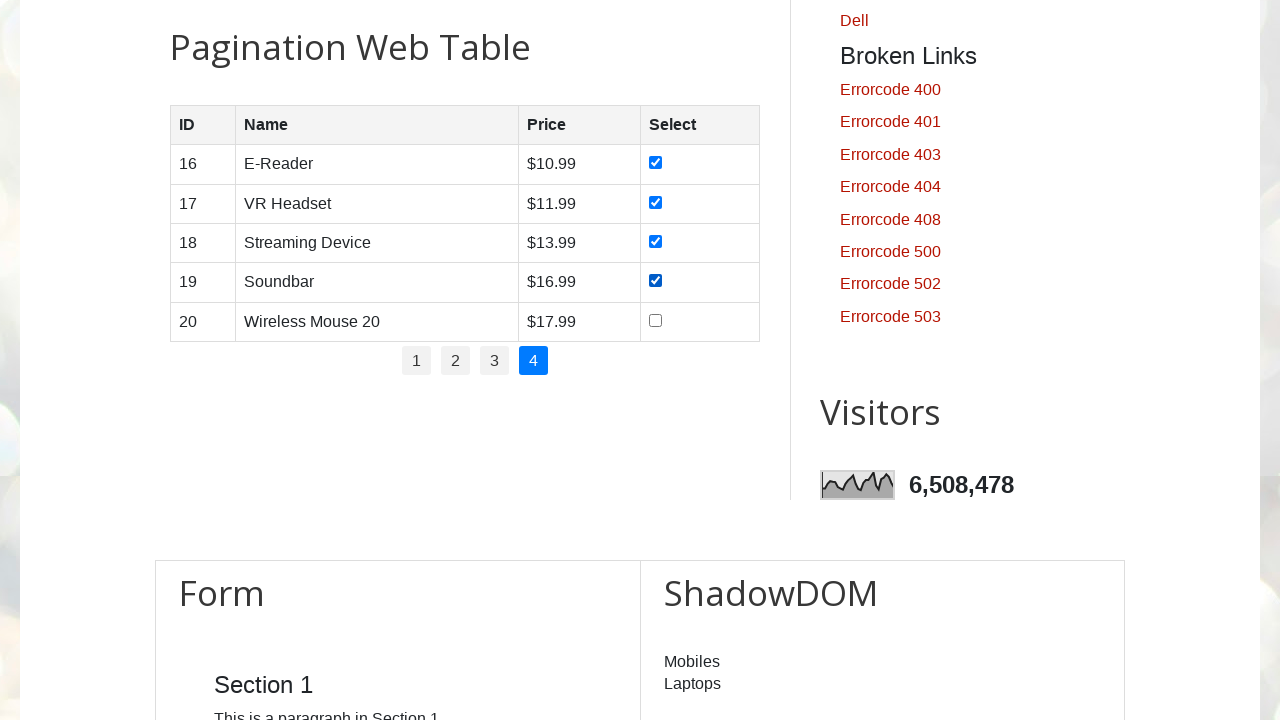

Waited after checkbox click
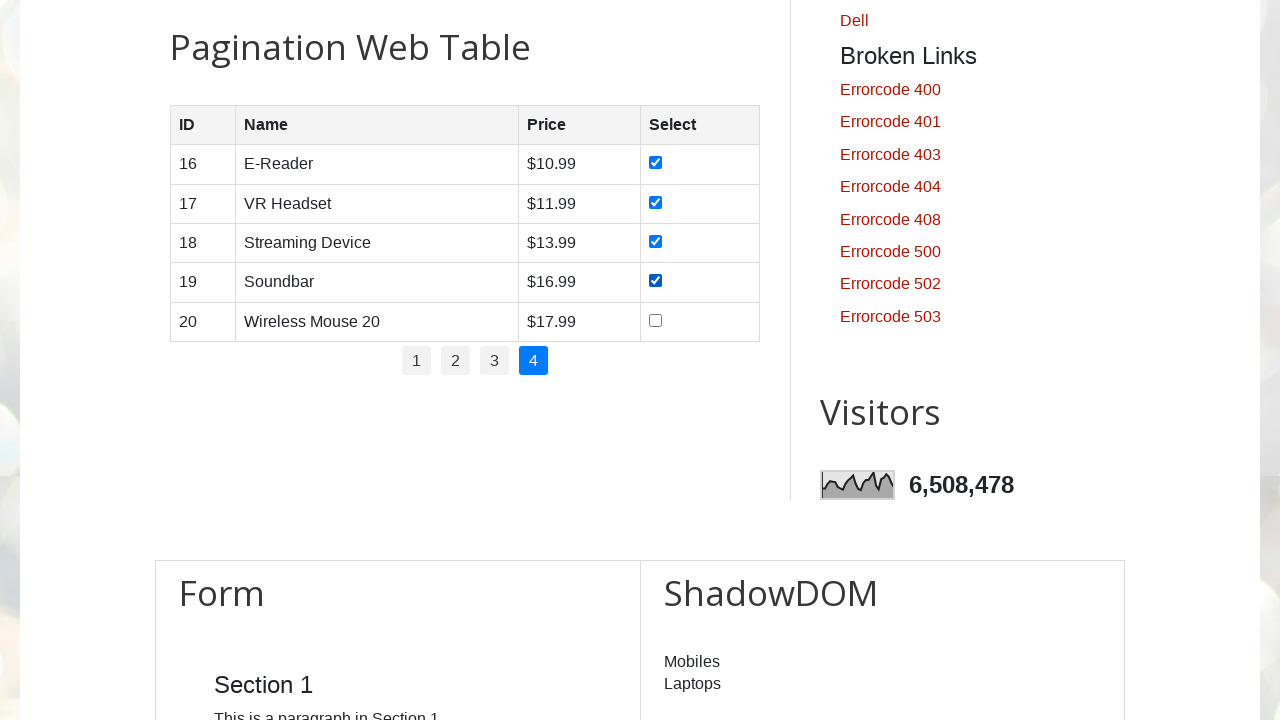

Located checkbox in row 5 of page 4
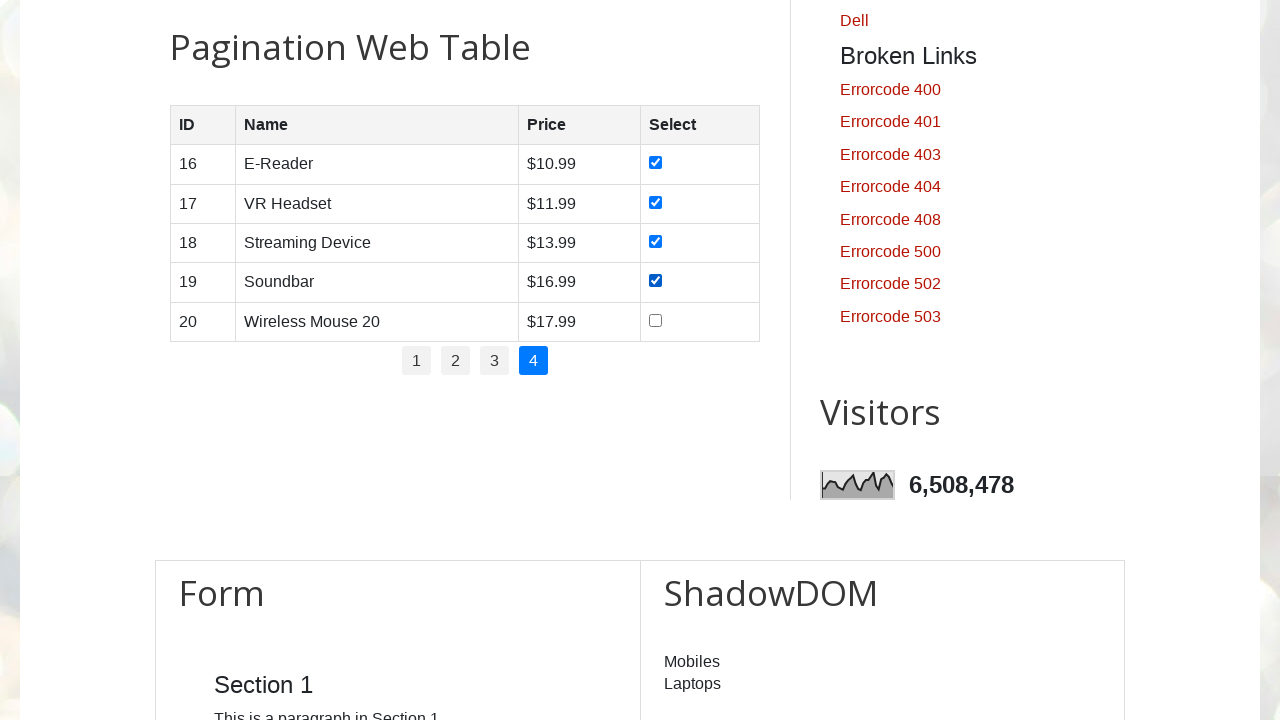

Clicked checkbox in row 5 of page 4 at (656, 320) on //table[@id='productTable']/tbody/tr[5]/td[4]/input
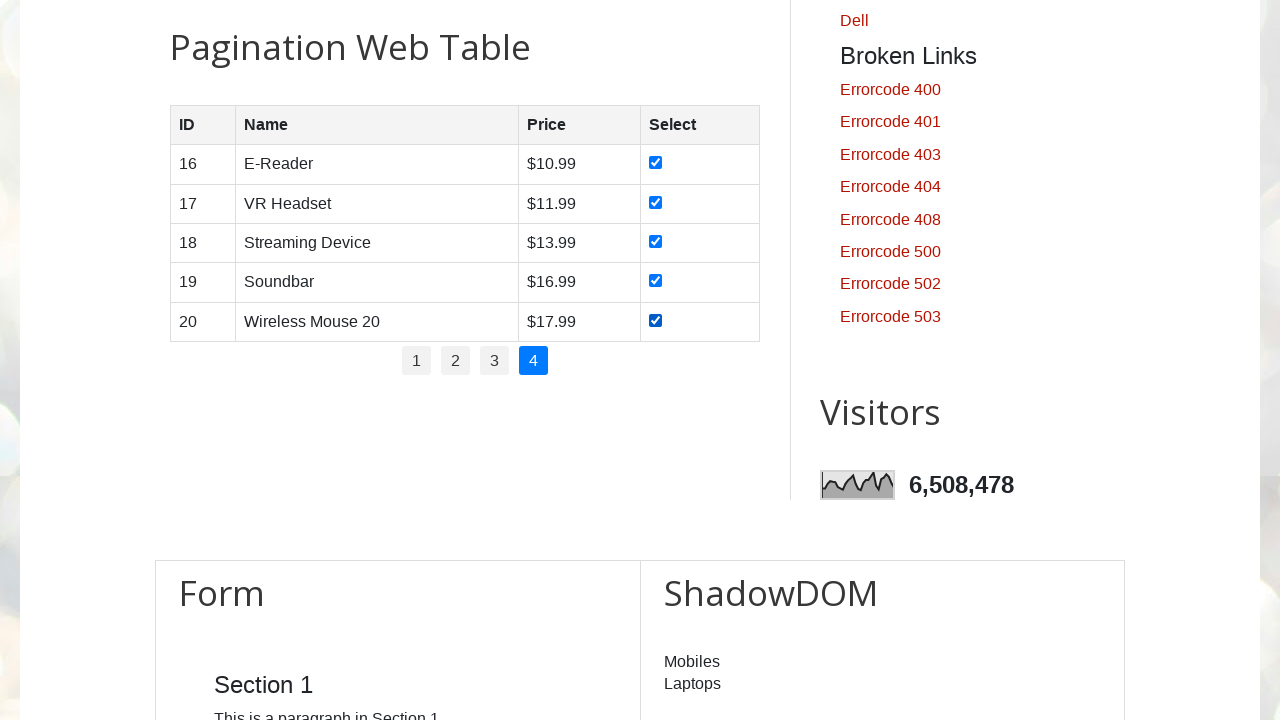

Waited after checkbox click
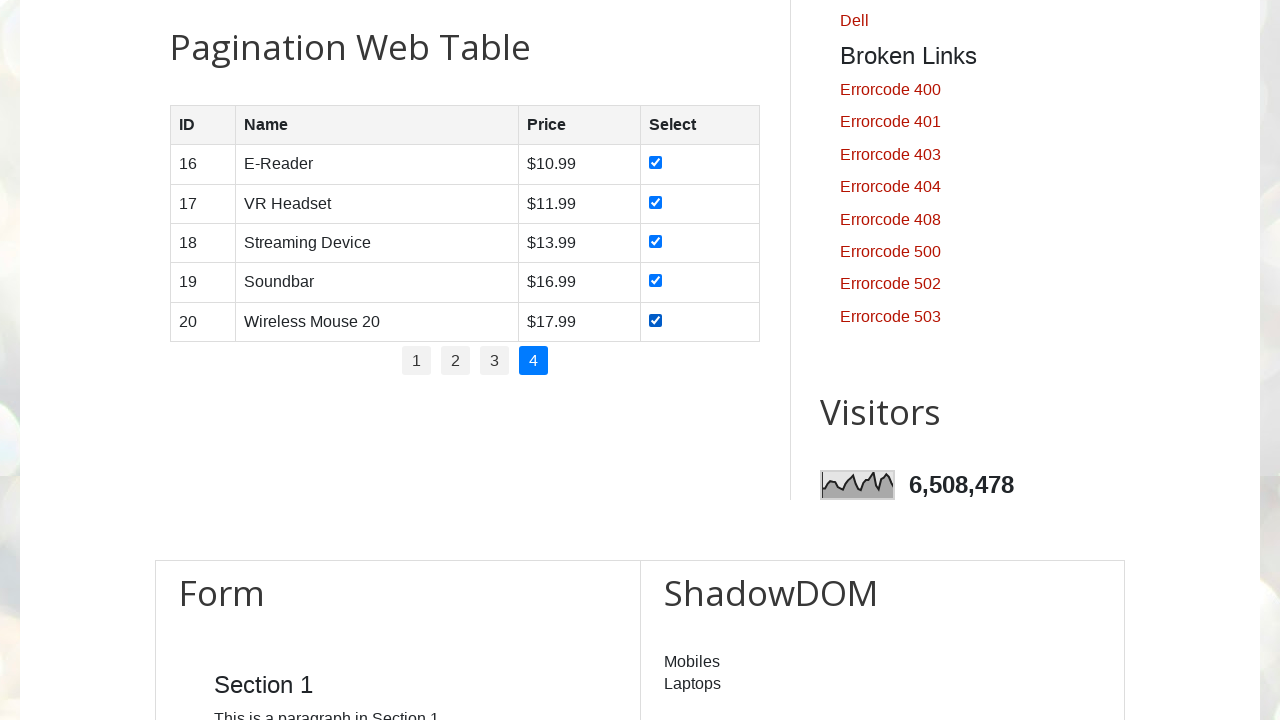

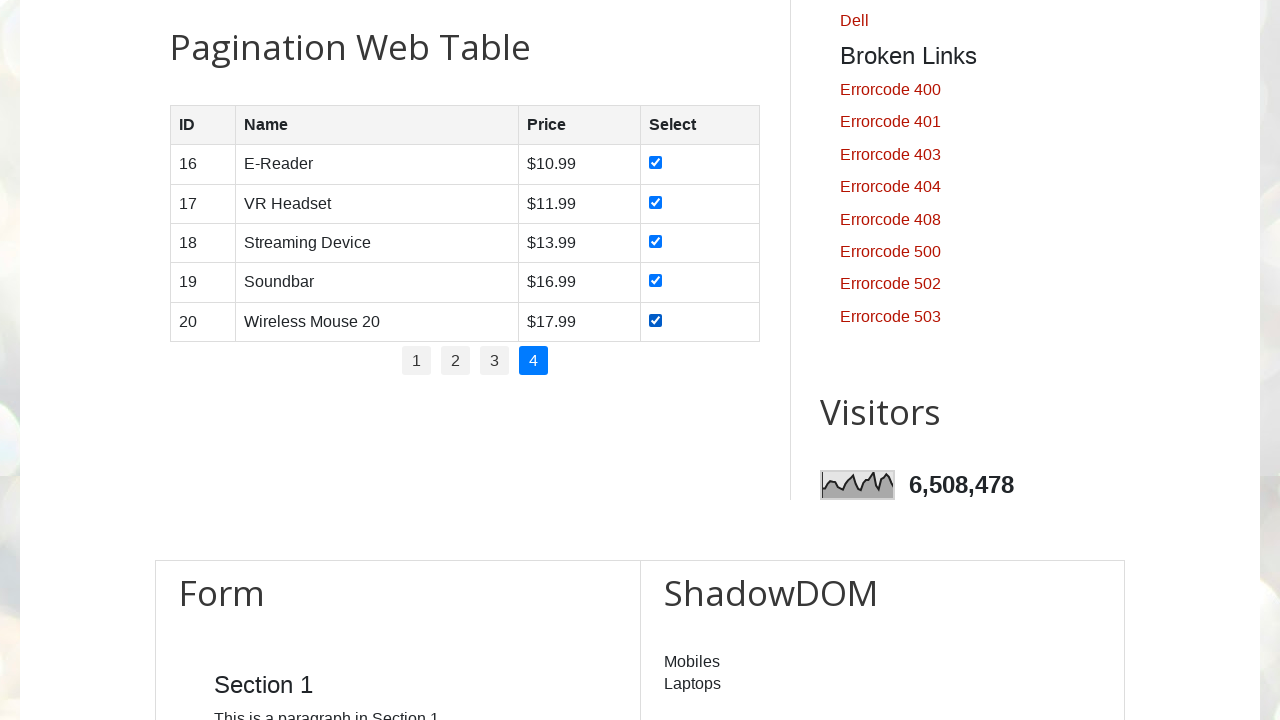